Tests jQuery UI date picker by selecting a past date (April 20, 2023) from the calendar widget

Starting URL: https://jqueryui.com/datepicker/

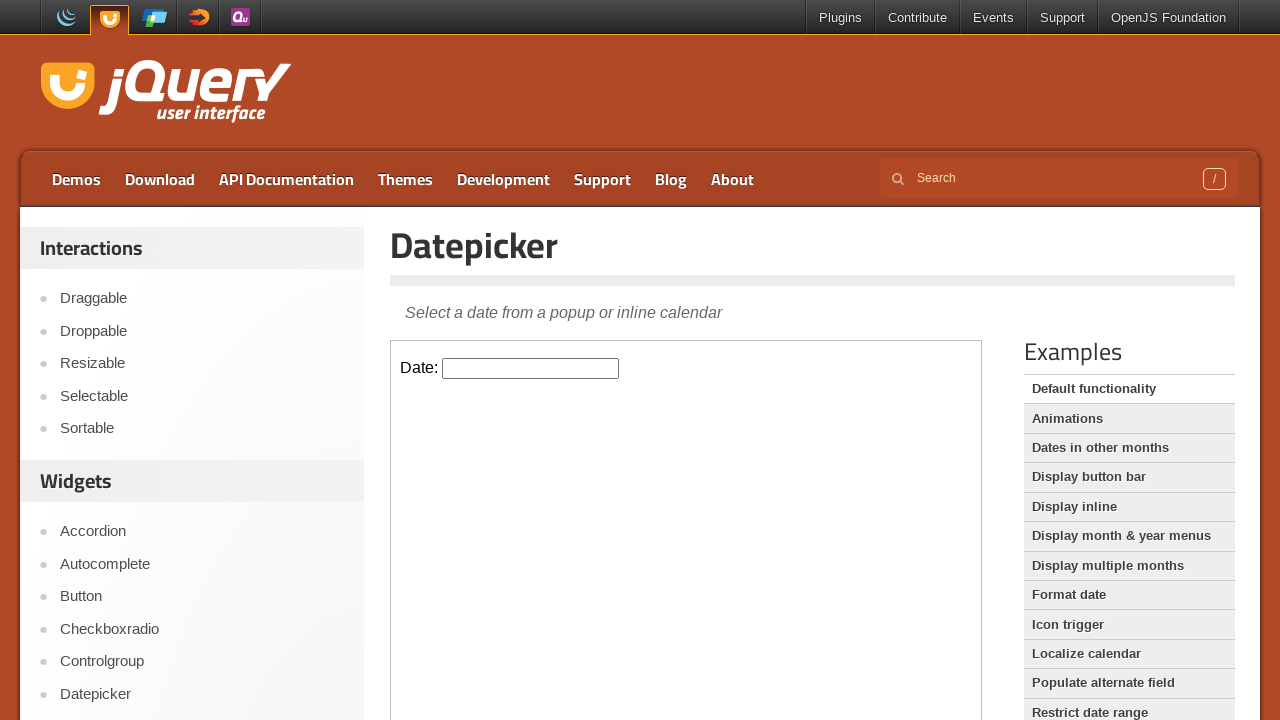

Located iframe containing datepicker
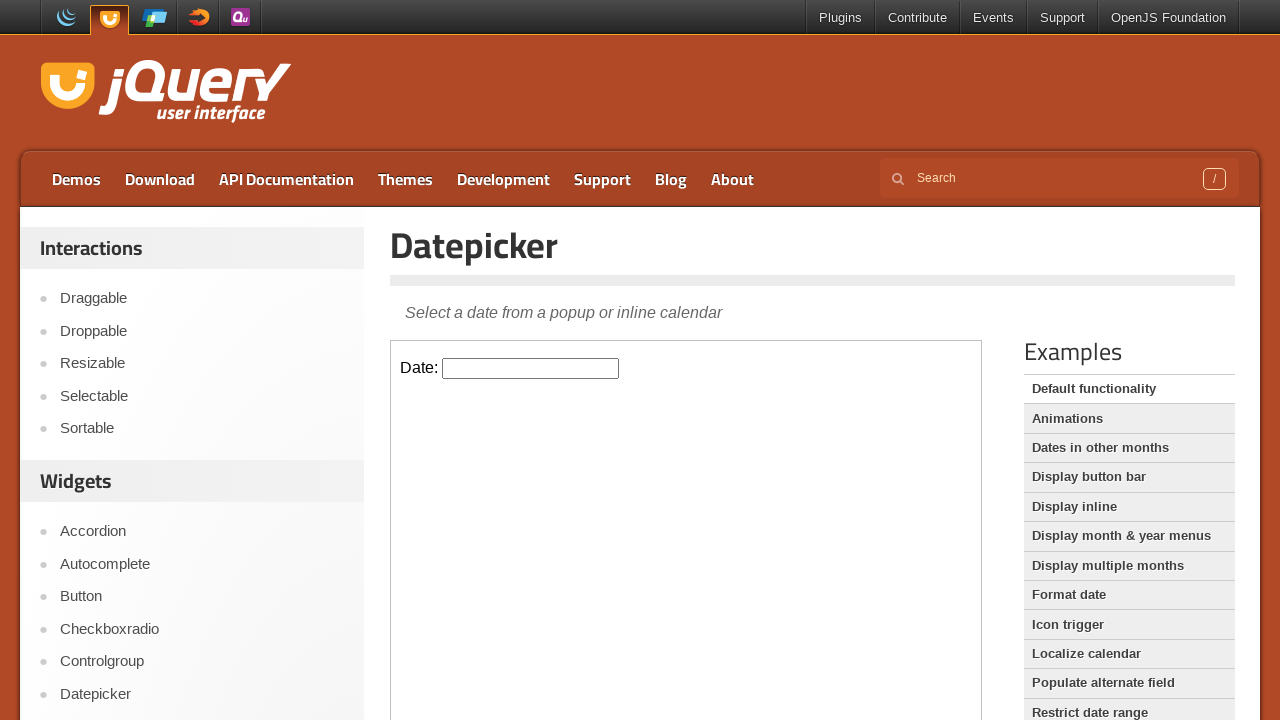

Clicked datepicker input field to open calendar widget at (531, 368) on iframe >> nth=0 >> internal:control=enter-frame >> #datepicker
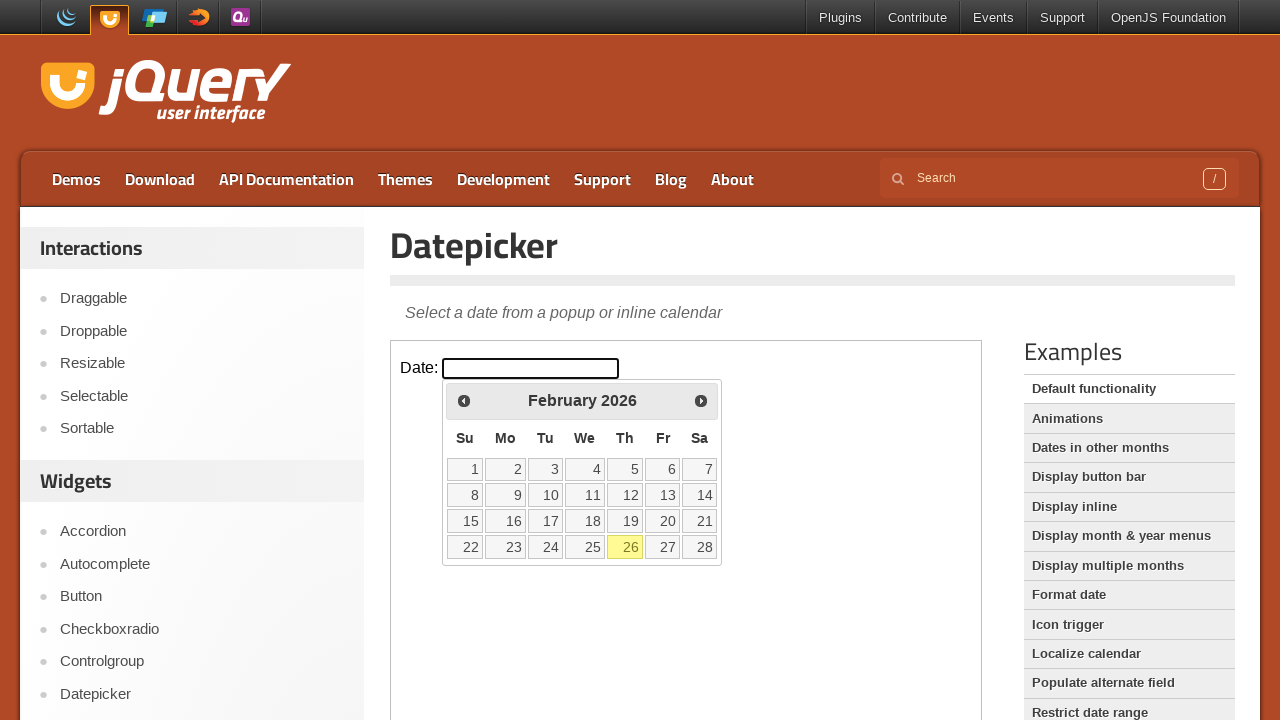

Retrieved current calendar month: February and year: 2026
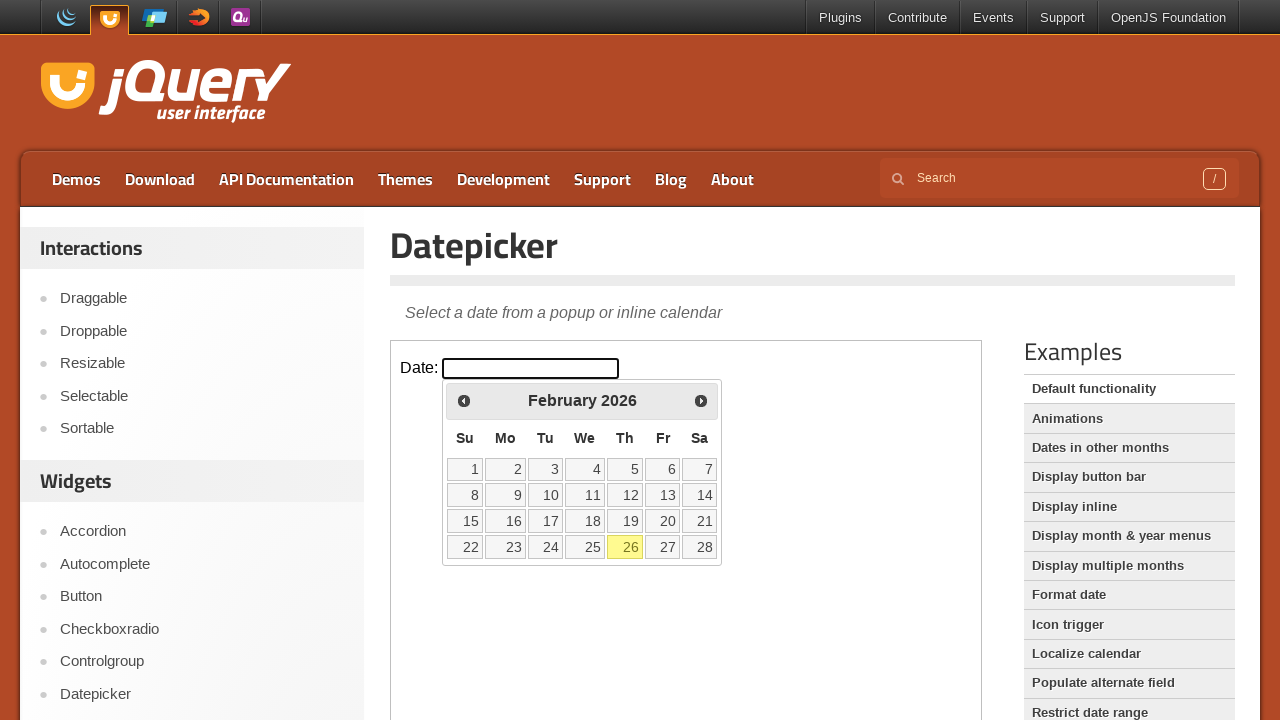

Clicked previous month button to navigate backwards at (464, 400) on iframe >> nth=0 >> internal:control=enter-frame >> xpath=//span[@class='ui-icon 
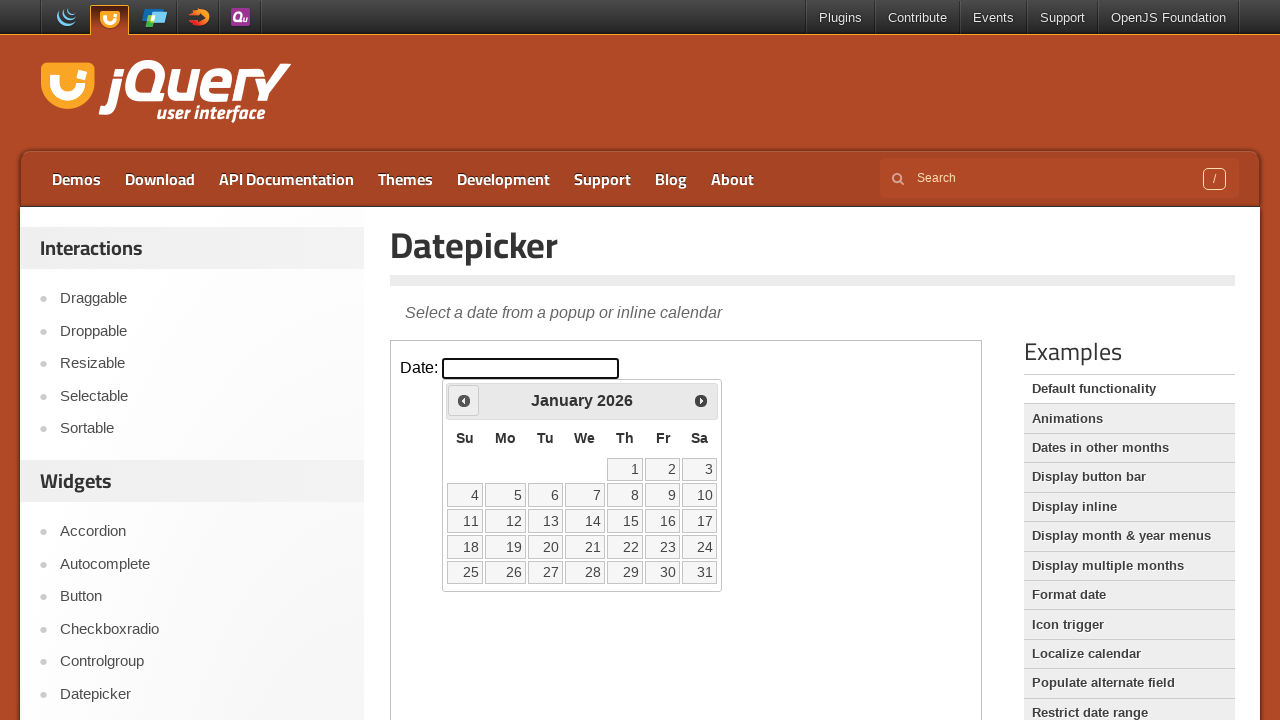

Retrieved current calendar month: January and year: 2026
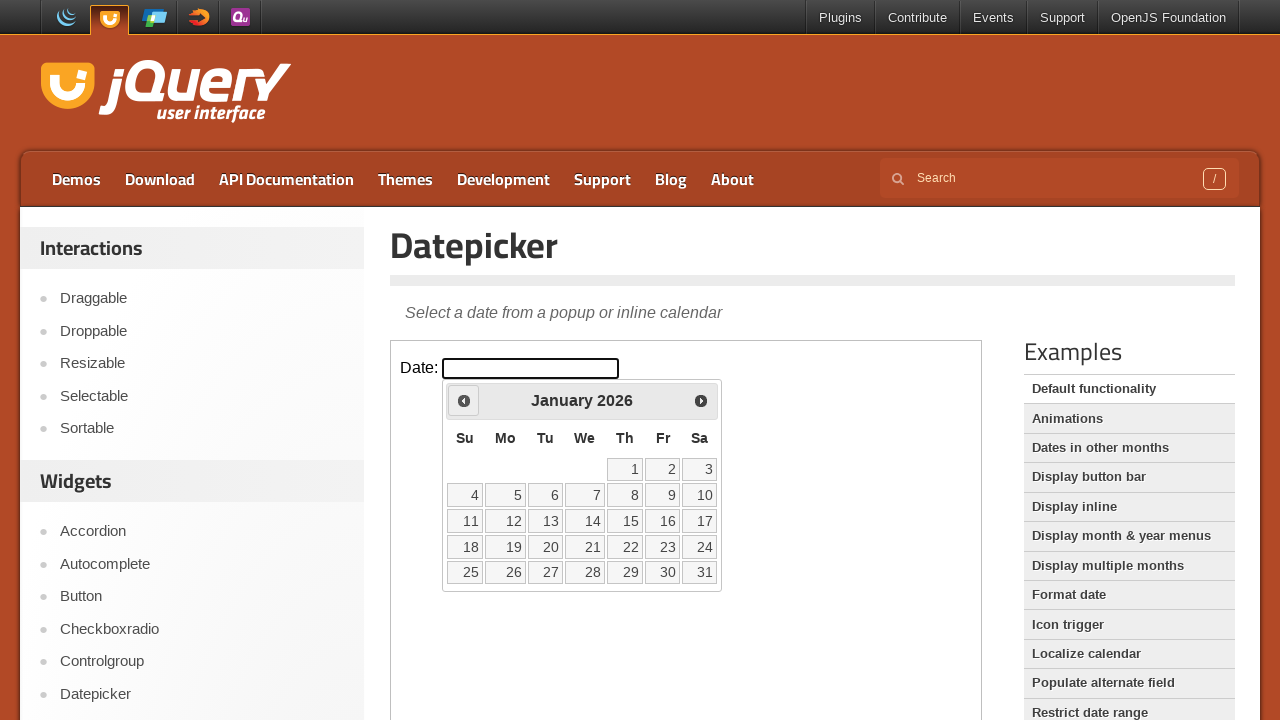

Clicked previous month button to navigate backwards at (464, 400) on iframe >> nth=0 >> internal:control=enter-frame >> xpath=//span[@class='ui-icon 
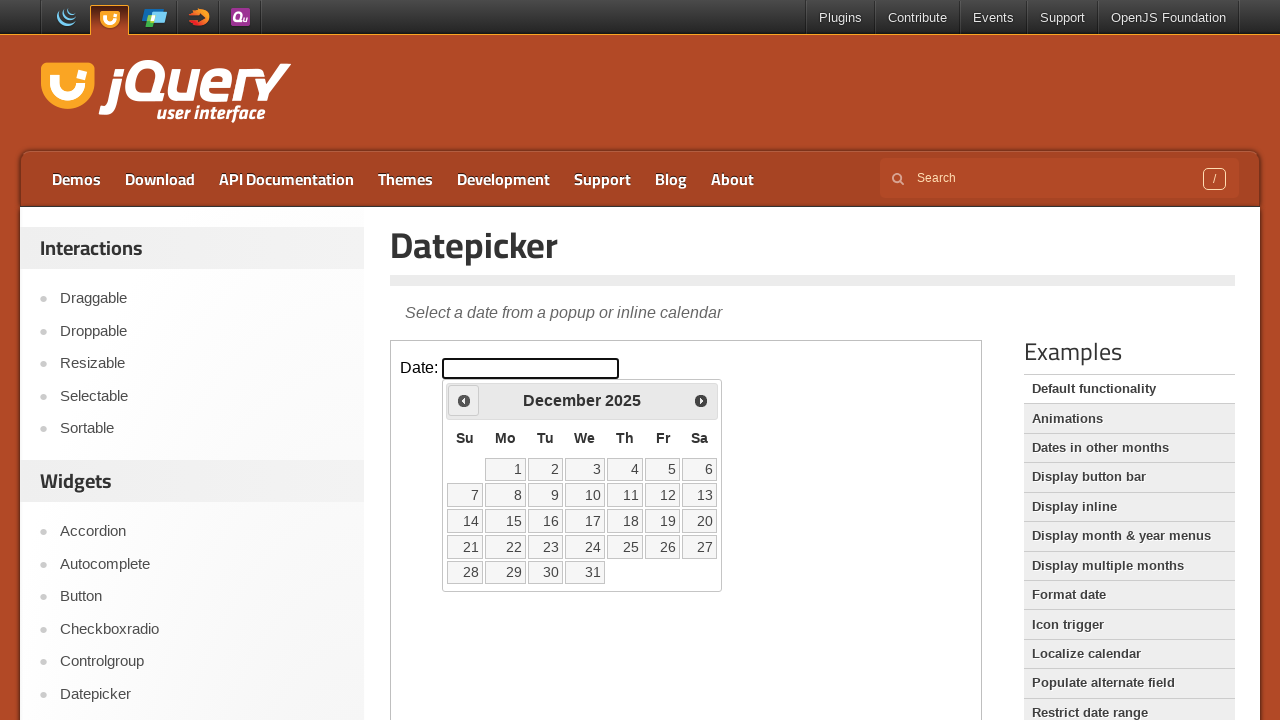

Retrieved current calendar month: December and year: 2025
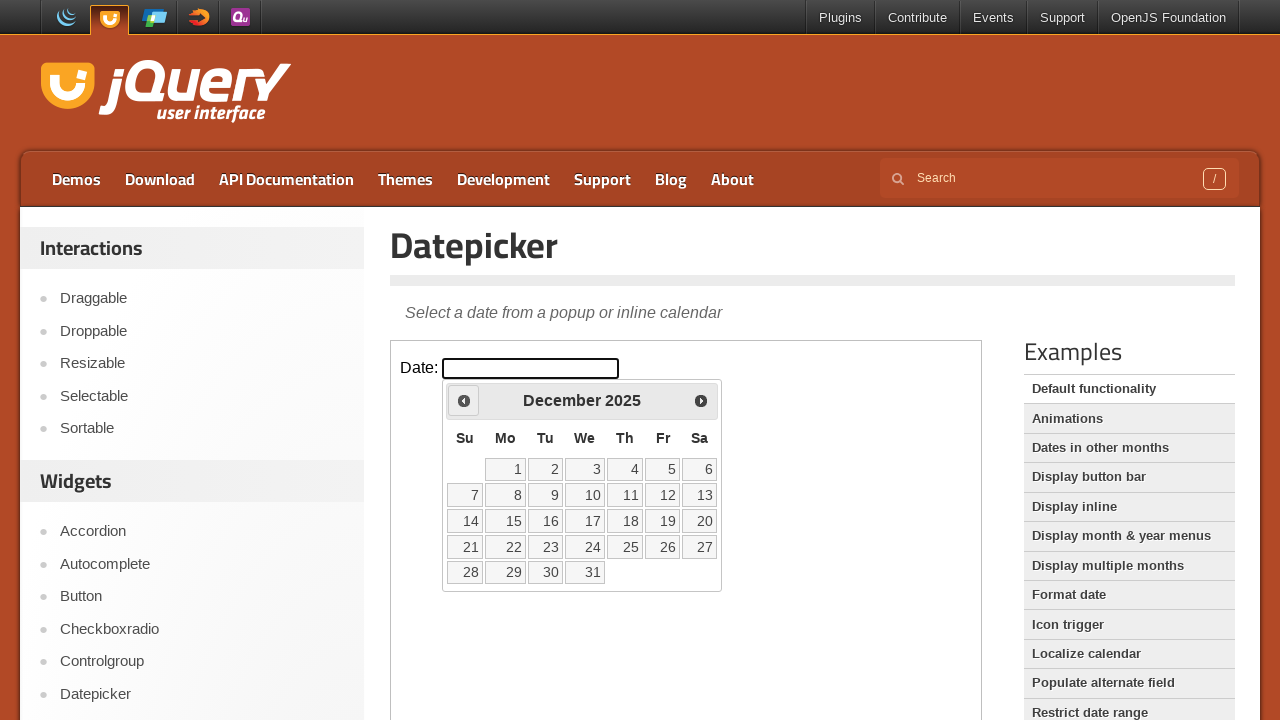

Clicked previous month button to navigate backwards at (464, 400) on iframe >> nth=0 >> internal:control=enter-frame >> xpath=//span[@class='ui-icon 
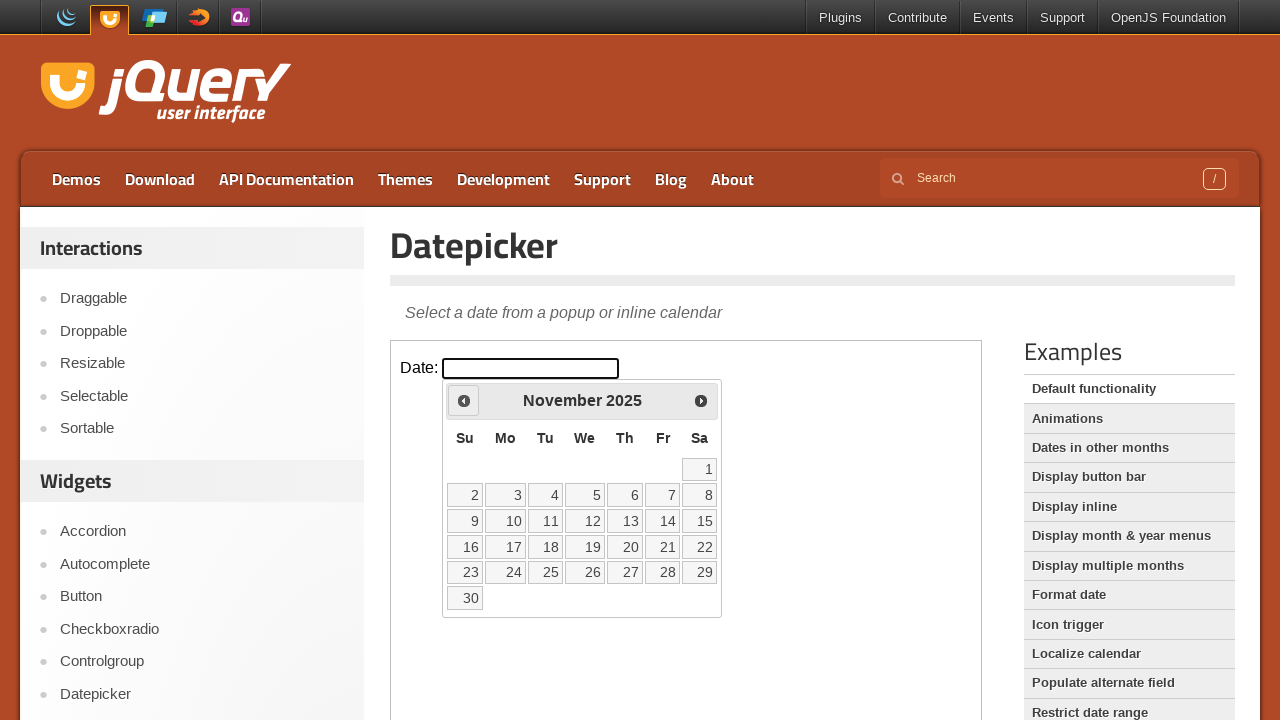

Retrieved current calendar month: November and year: 2025
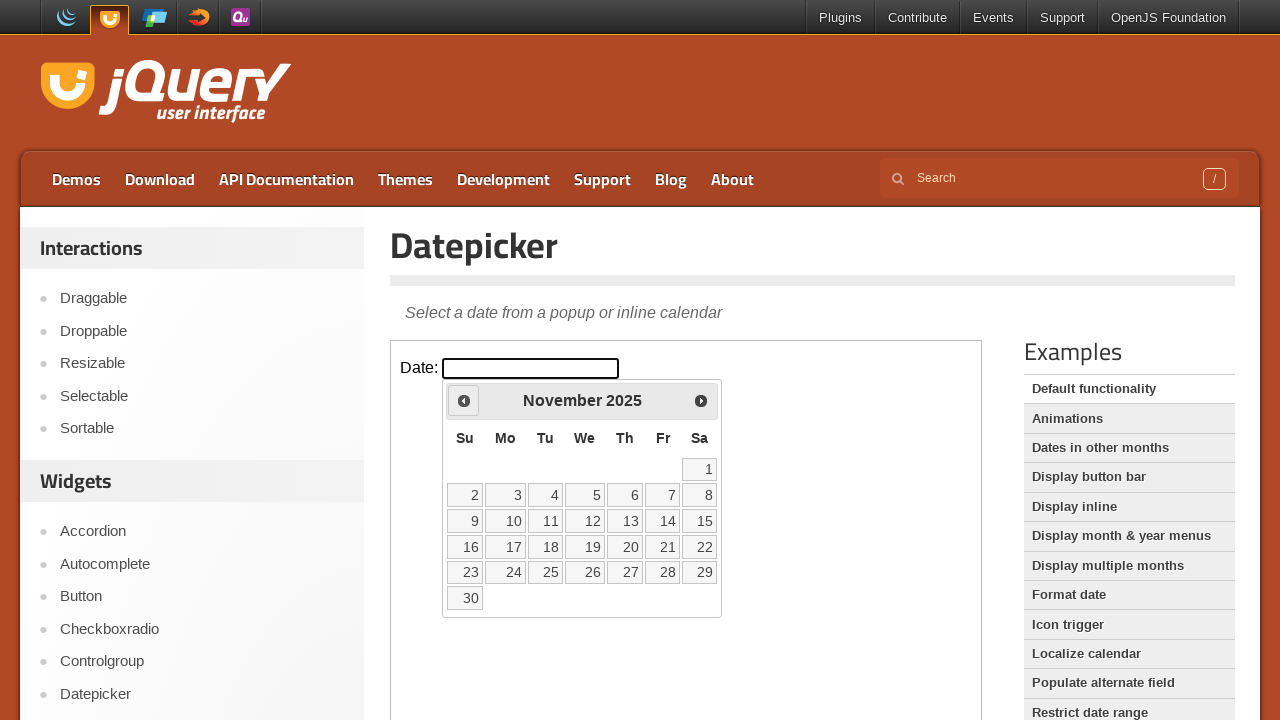

Clicked previous month button to navigate backwards at (464, 400) on iframe >> nth=0 >> internal:control=enter-frame >> xpath=//span[@class='ui-icon 
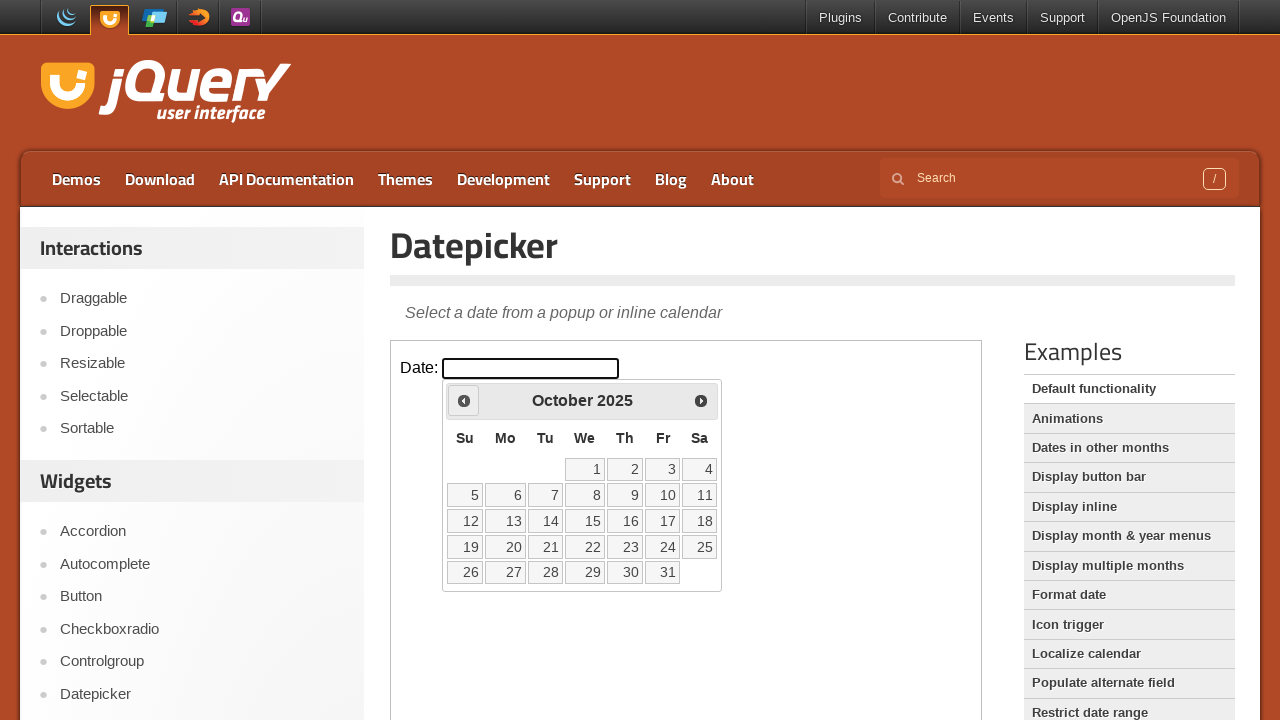

Retrieved current calendar month: October and year: 2025
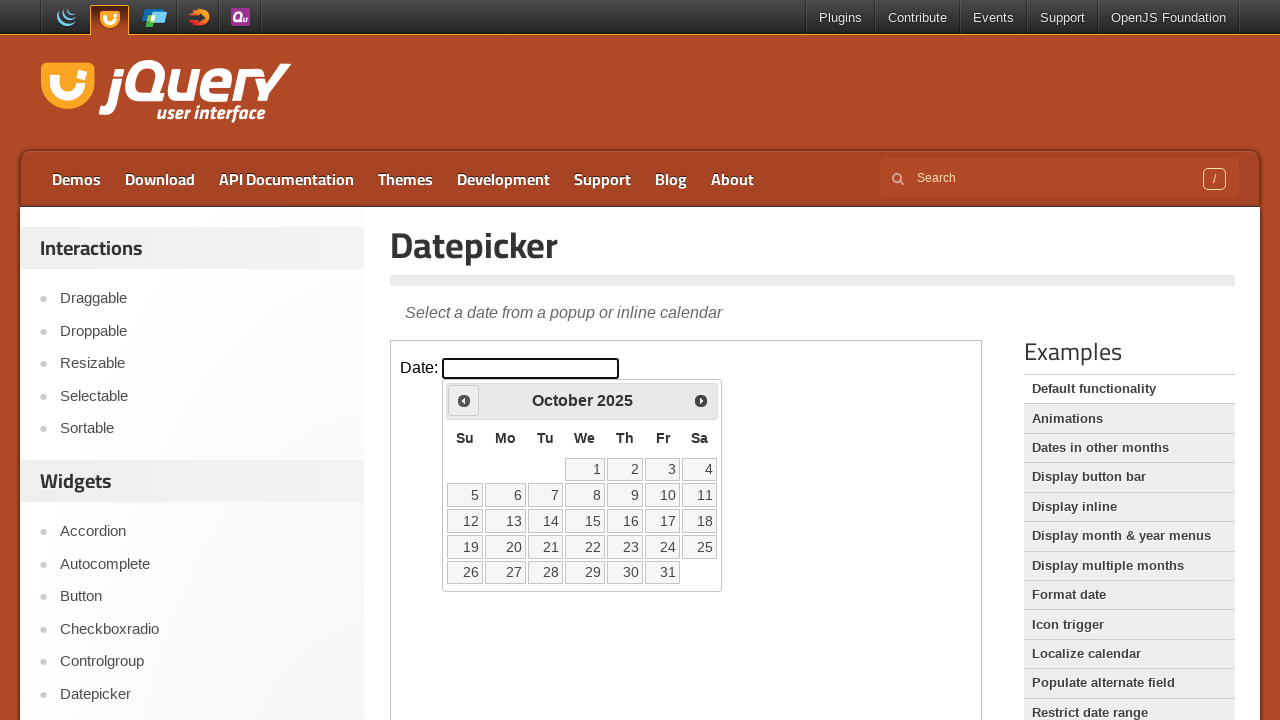

Clicked previous month button to navigate backwards at (464, 400) on iframe >> nth=0 >> internal:control=enter-frame >> xpath=//span[@class='ui-icon 
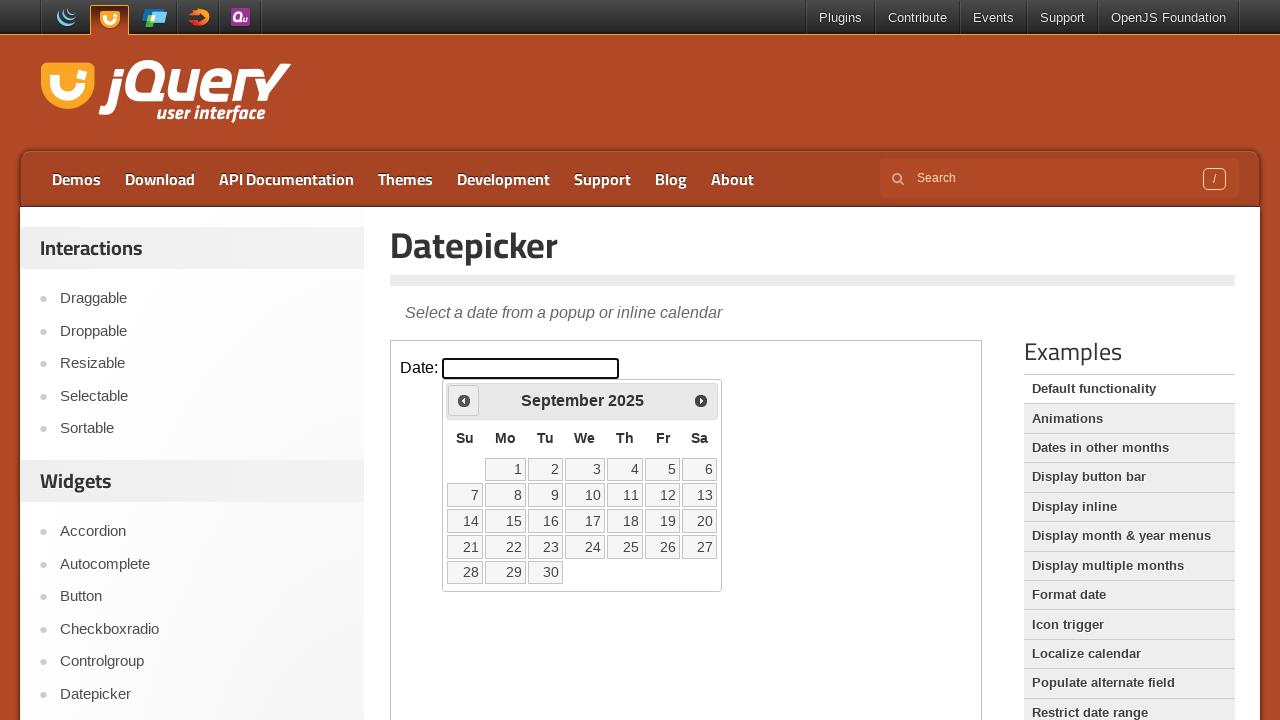

Retrieved current calendar month: September and year: 2025
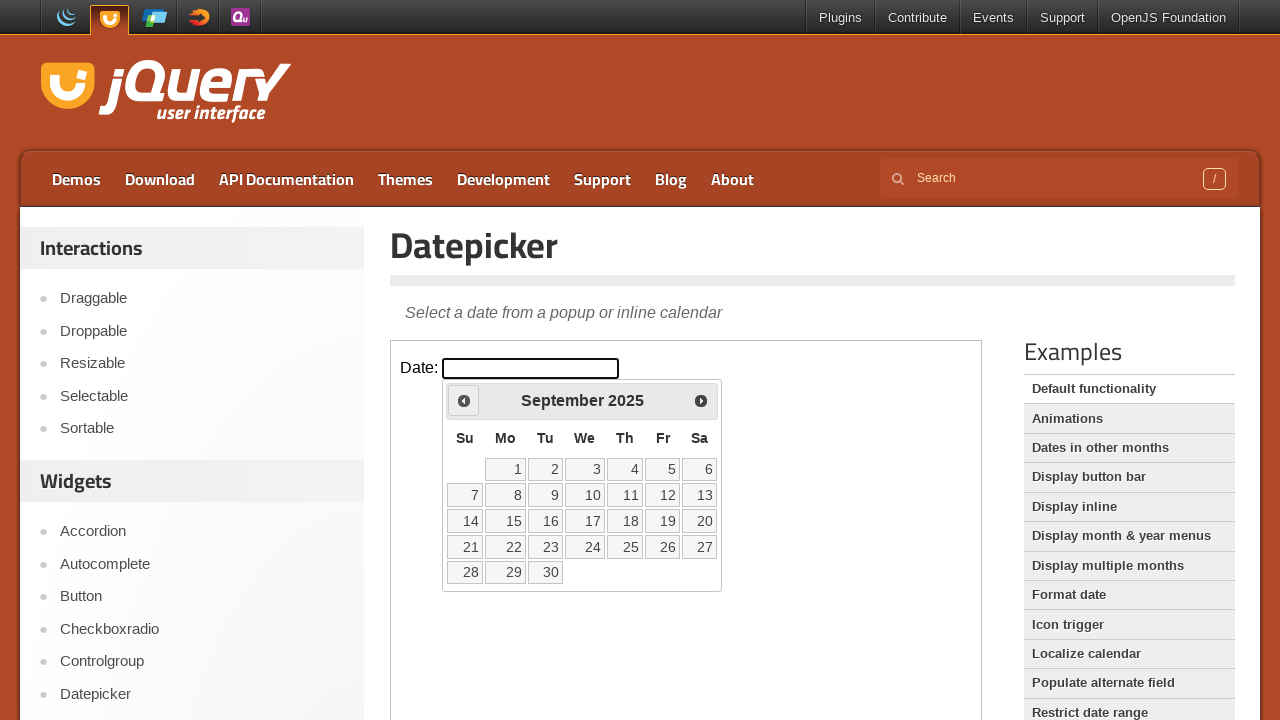

Clicked previous month button to navigate backwards at (464, 400) on iframe >> nth=0 >> internal:control=enter-frame >> xpath=//span[@class='ui-icon 
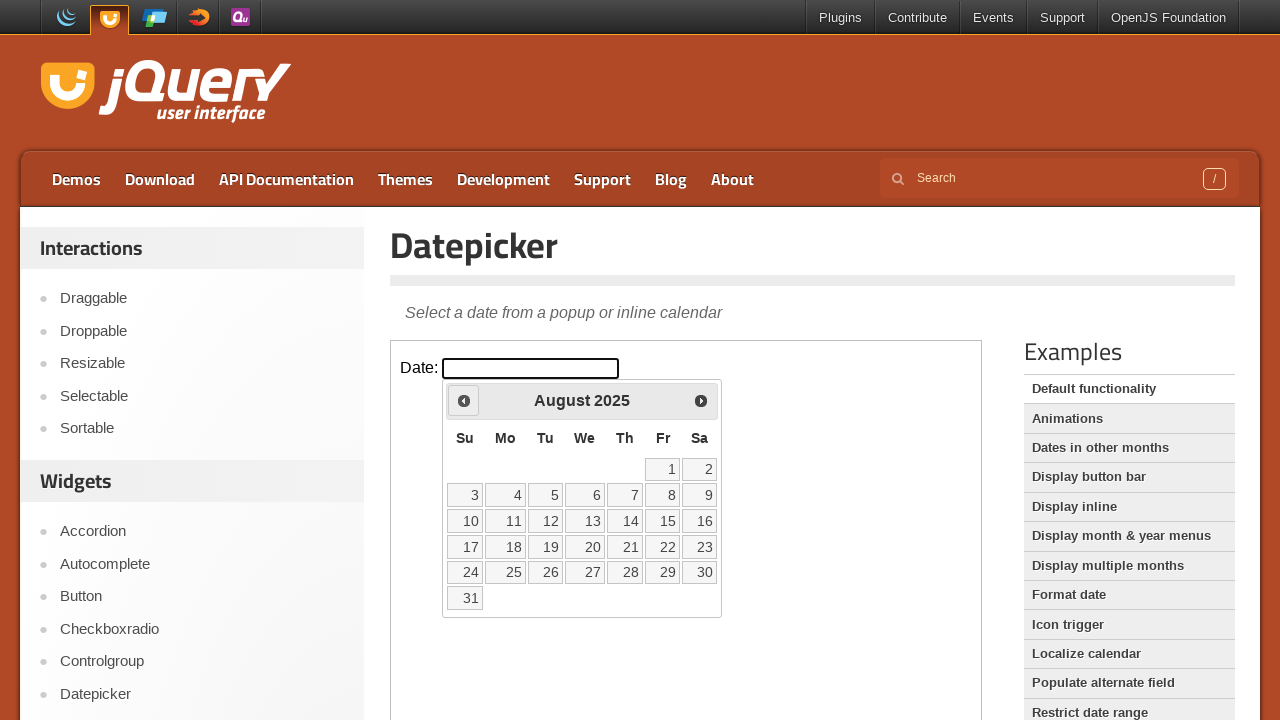

Retrieved current calendar month: August and year: 2025
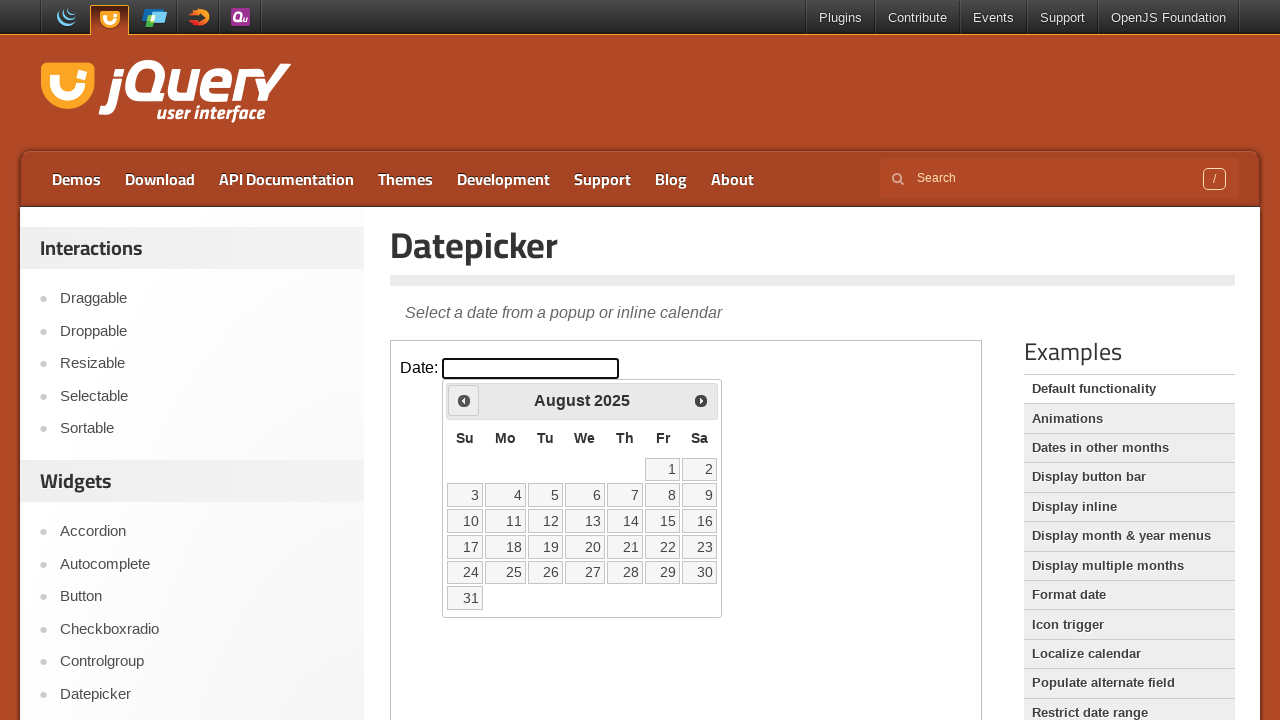

Clicked previous month button to navigate backwards at (464, 400) on iframe >> nth=0 >> internal:control=enter-frame >> xpath=//span[@class='ui-icon 
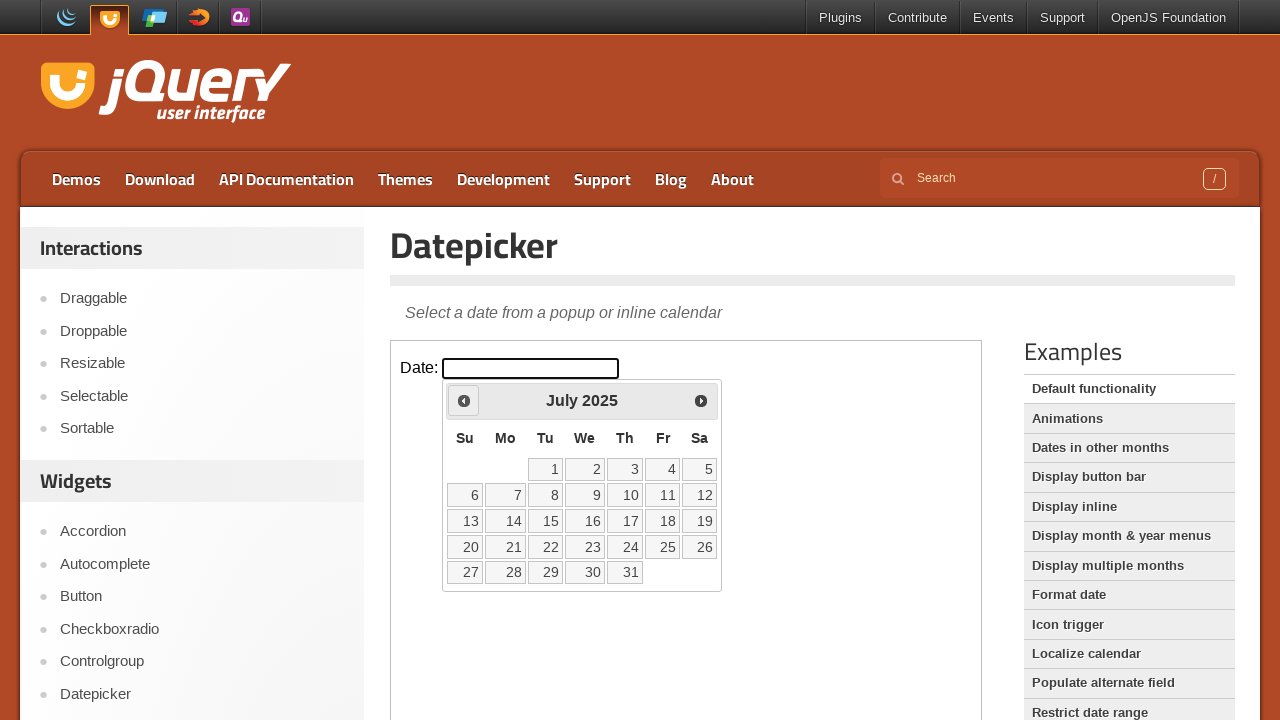

Retrieved current calendar month: July and year: 2025
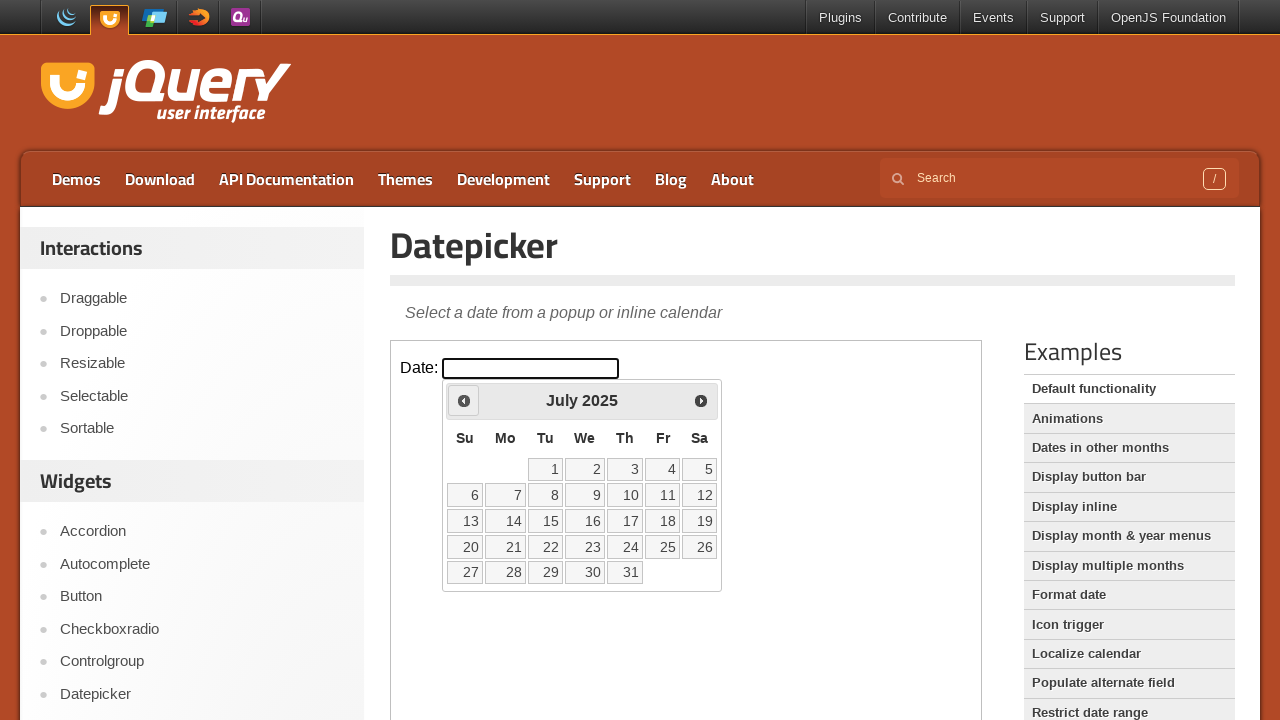

Clicked previous month button to navigate backwards at (464, 400) on iframe >> nth=0 >> internal:control=enter-frame >> xpath=//span[@class='ui-icon 
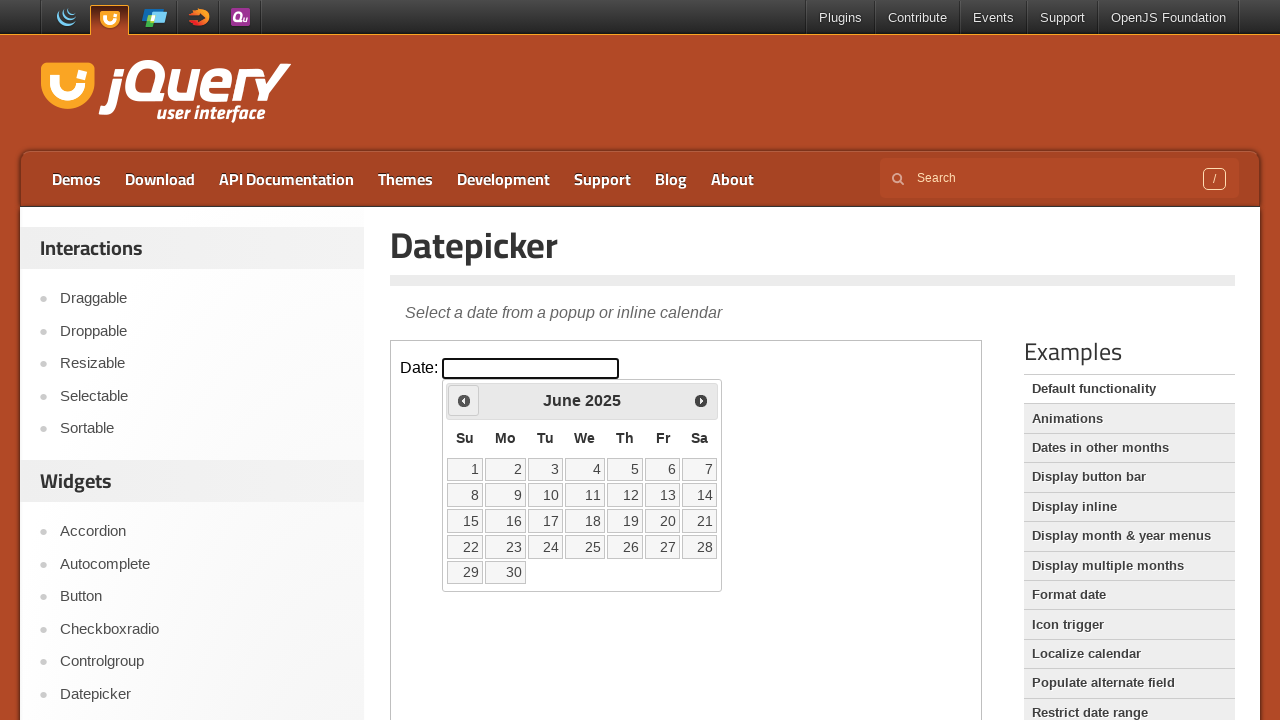

Retrieved current calendar month: June and year: 2025
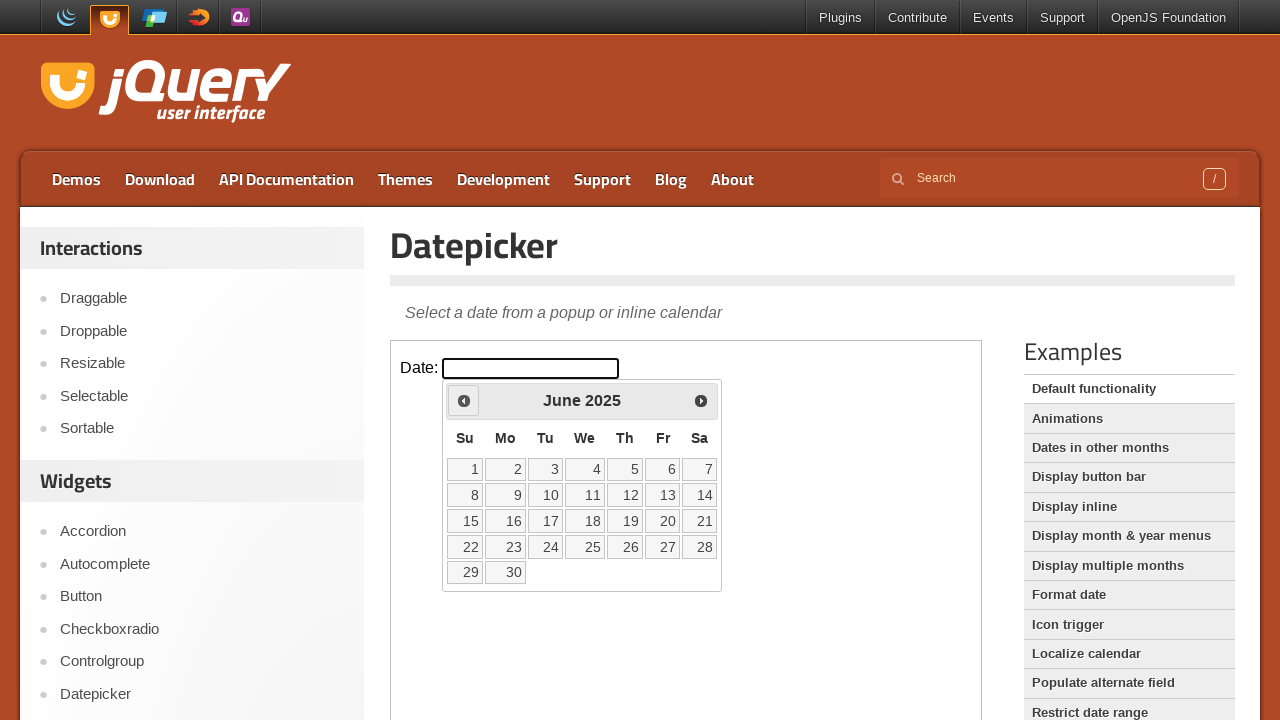

Clicked previous month button to navigate backwards at (464, 400) on iframe >> nth=0 >> internal:control=enter-frame >> xpath=//span[@class='ui-icon 
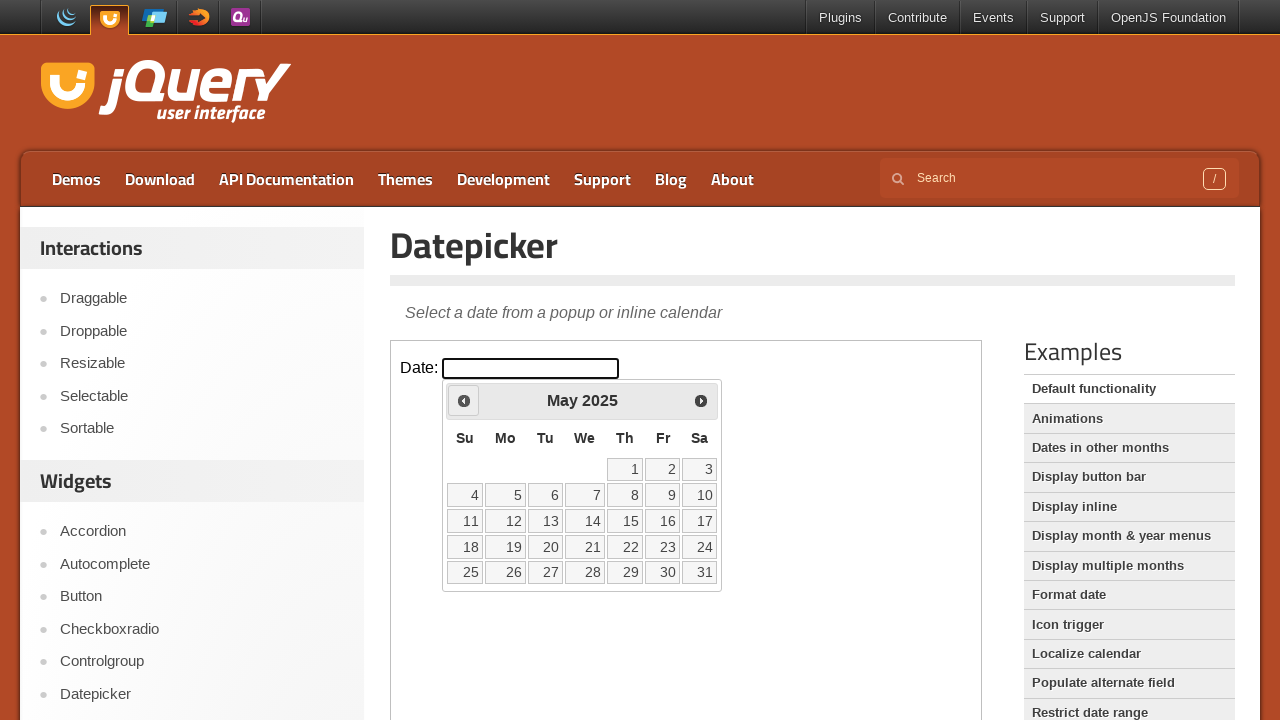

Retrieved current calendar month: May and year: 2025
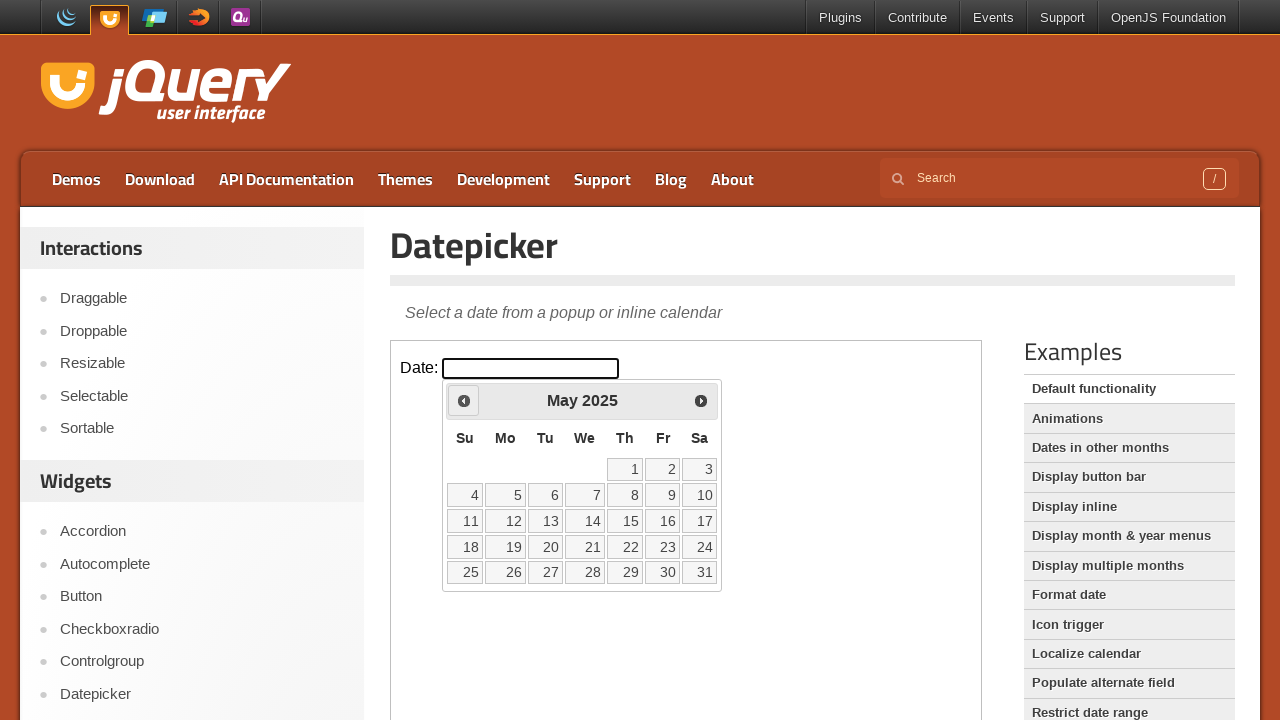

Clicked previous month button to navigate backwards at (464, 400) on iframe >> nth=0 >> internal:control=enter-frame >> xpath=//span[@class='ui-icon 
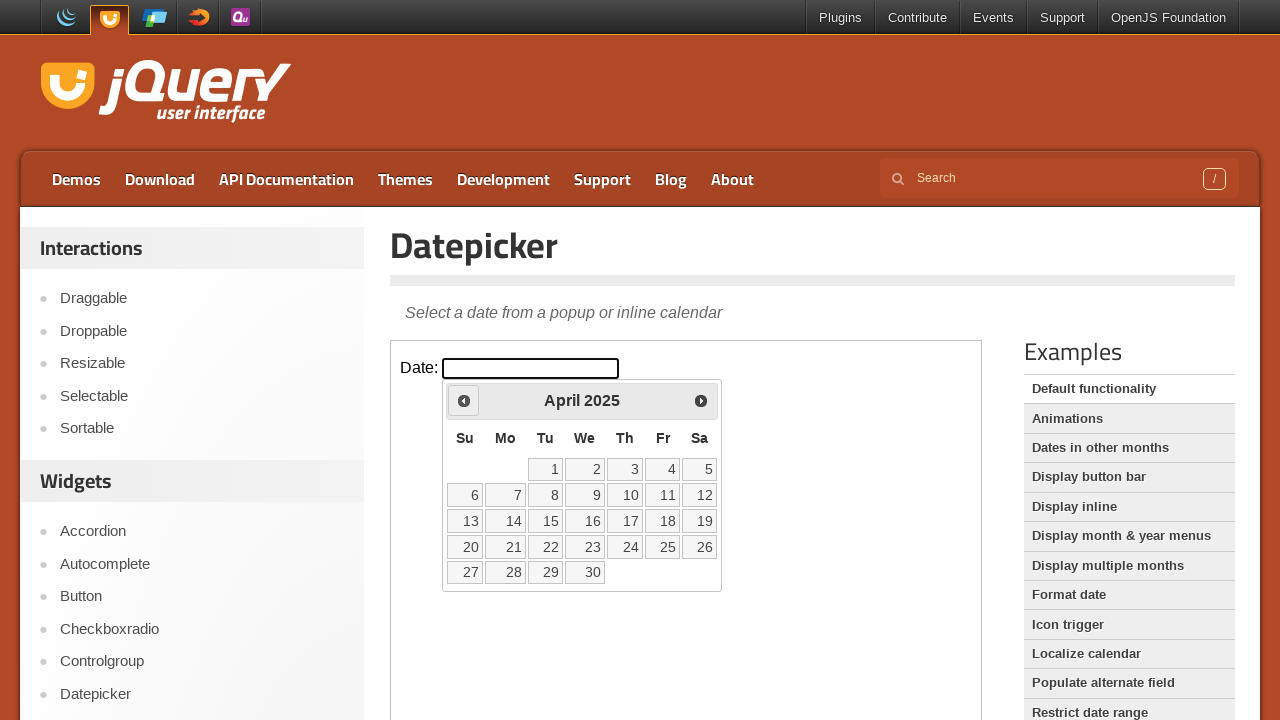

Retrieved current calendar month: April and year: 2025
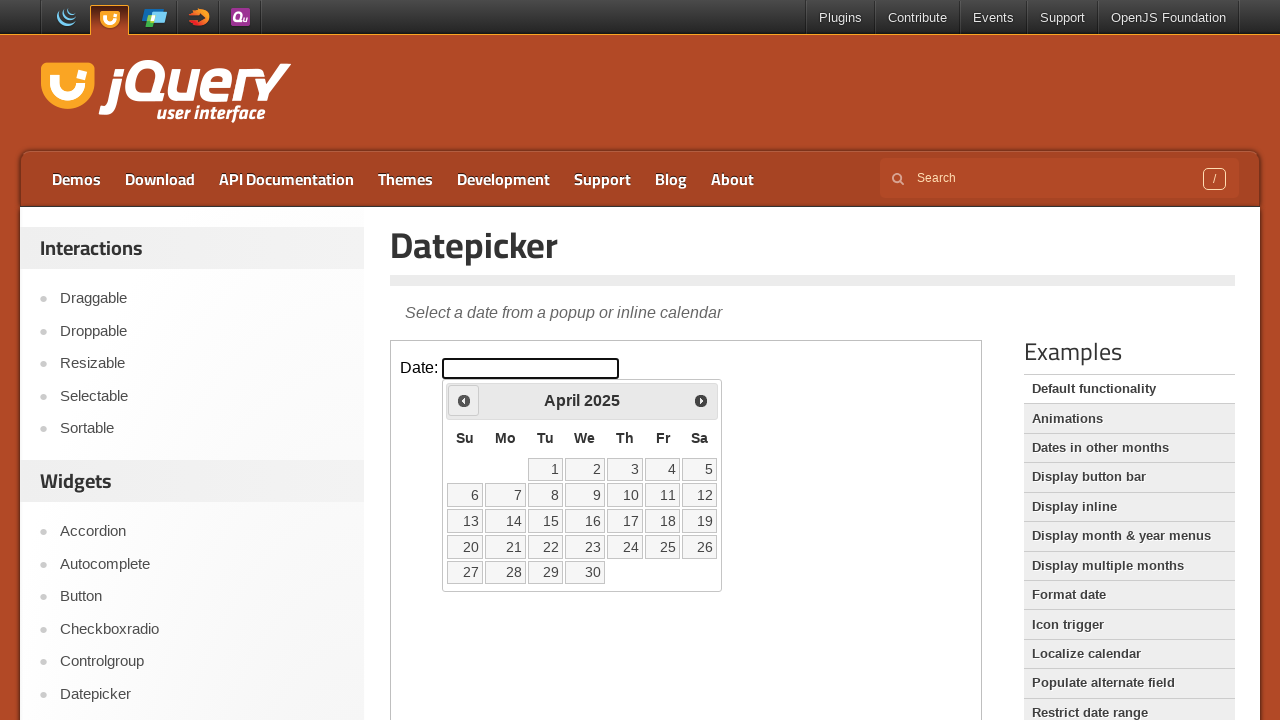

Clicked previous month button to navigate backwards at (464, 400) on iframe >> nth=0 >> internal:control=enter-frame >> xpath=//span[@class='ui-icon 
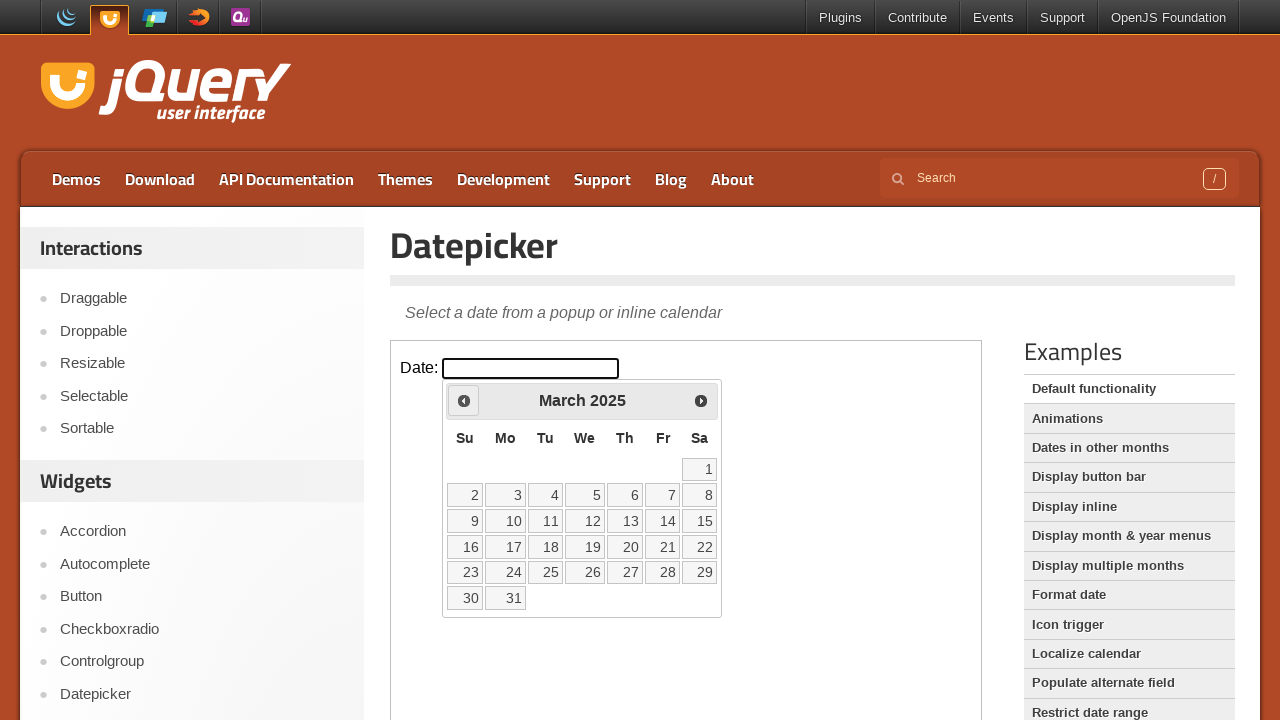

Retrieved current calendar month: March and year: 2025
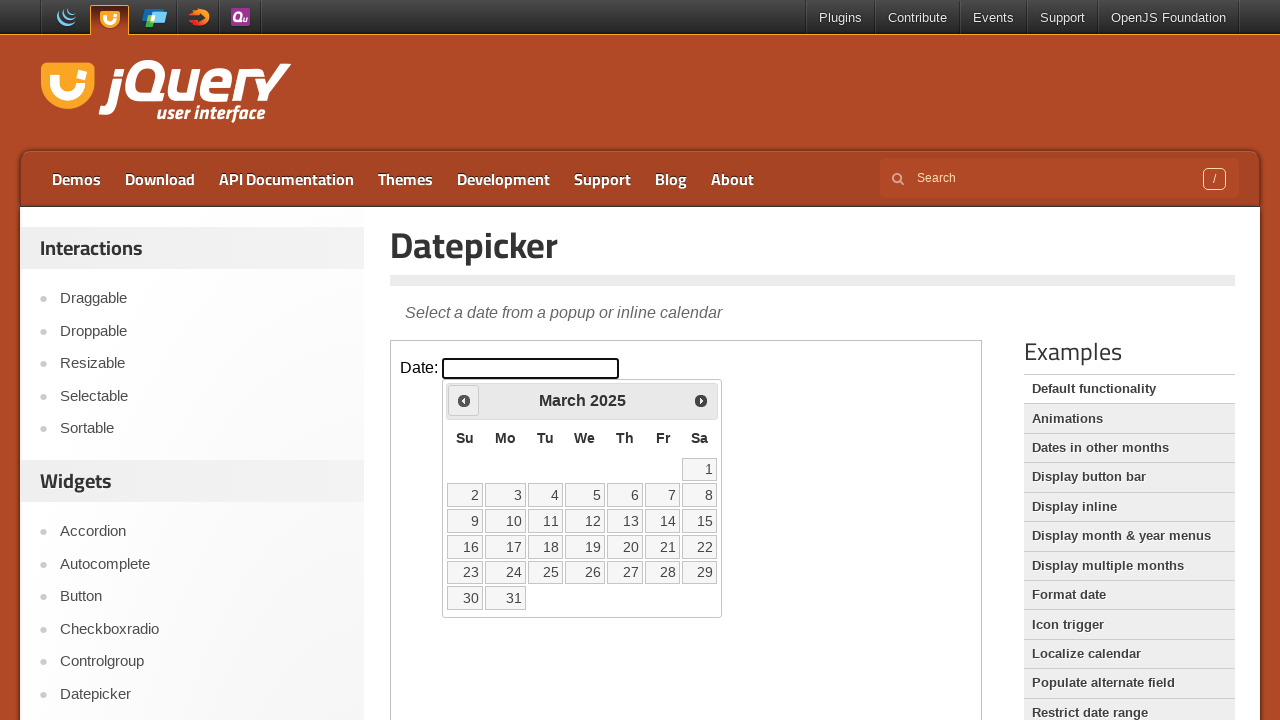

Clicked previous month button to navigate backwards at (464, 400) on iframe >> nth=0 >> internal:control=enter-frame >> xpath=//span[@class='ui-icon 
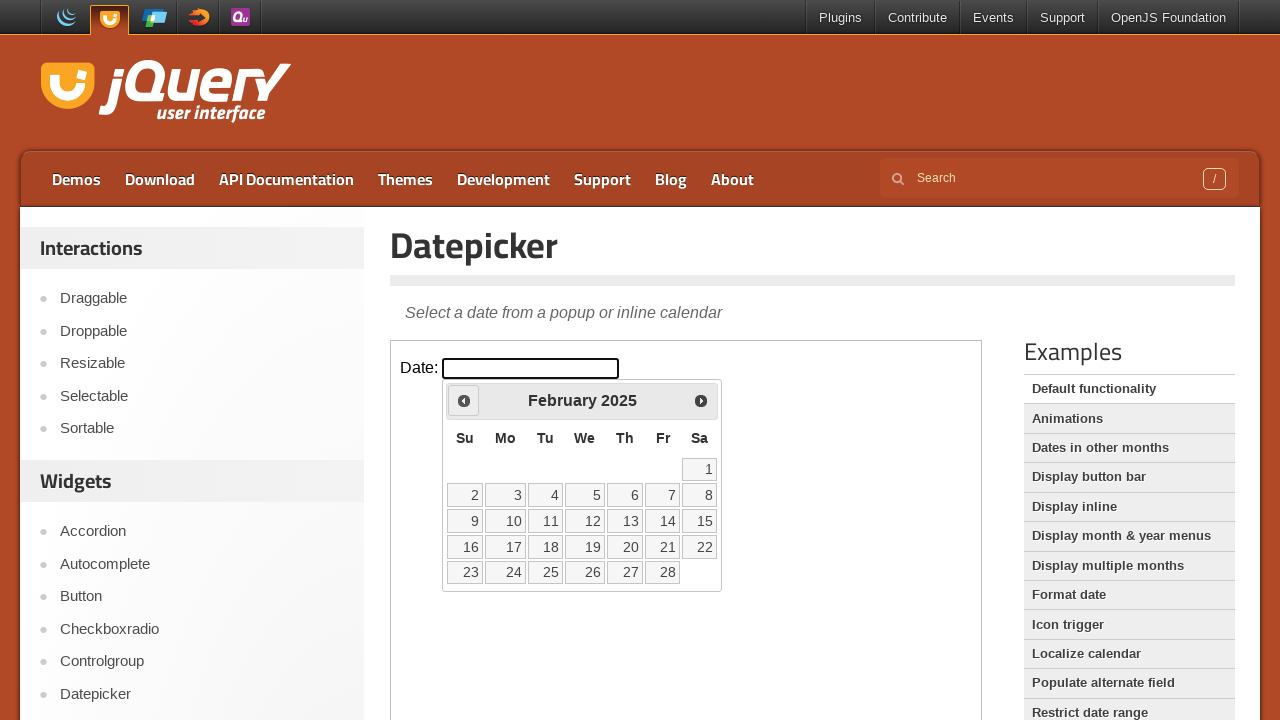

Retrieved current calendar month: February and year: 2025
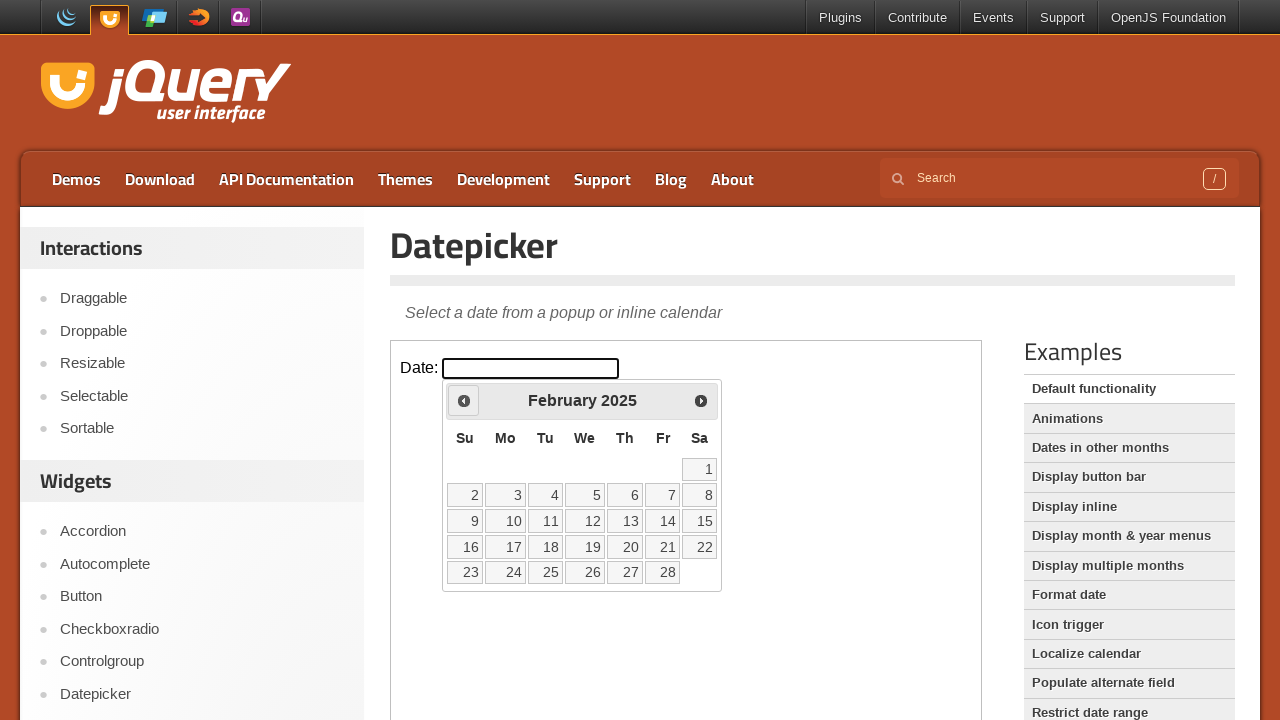

Clicked previous month button to navigate backwards at (464, 400) on iframe >> nth=0 >> internal:control=enter-frame >> xpath=//span[@class='ui-icon 
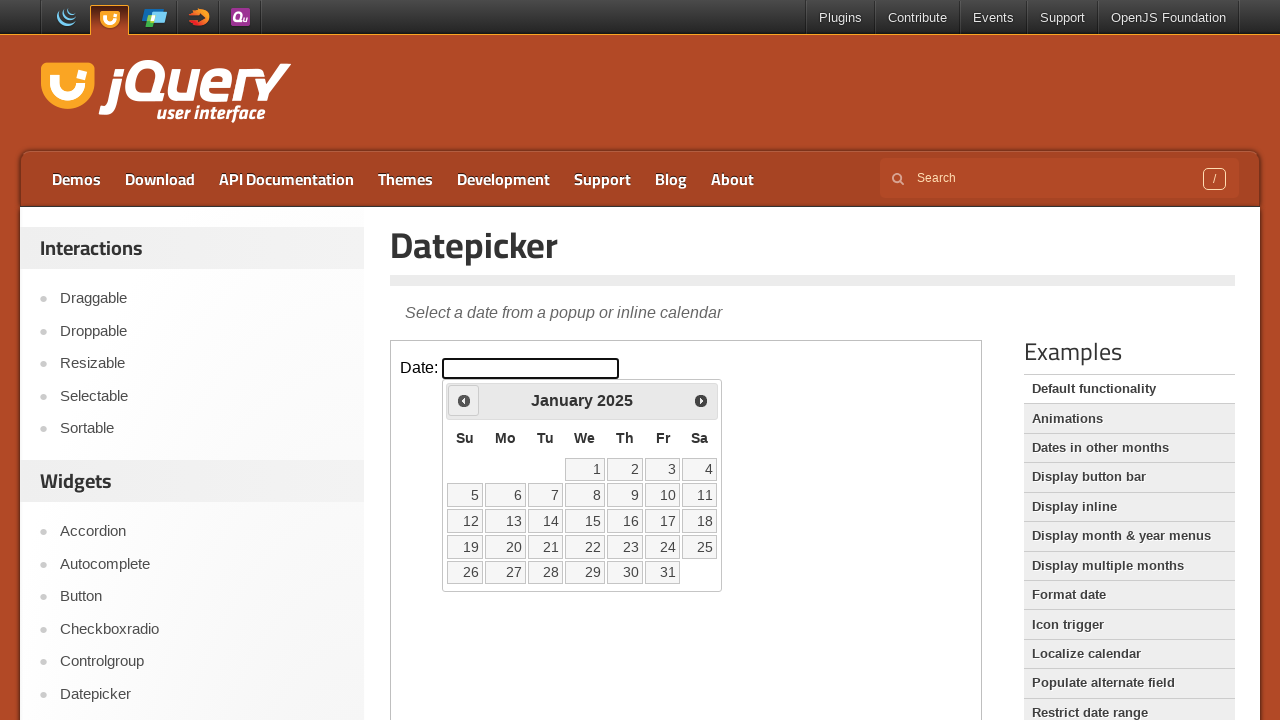

Retrieved current calendar month: January and year: 2025
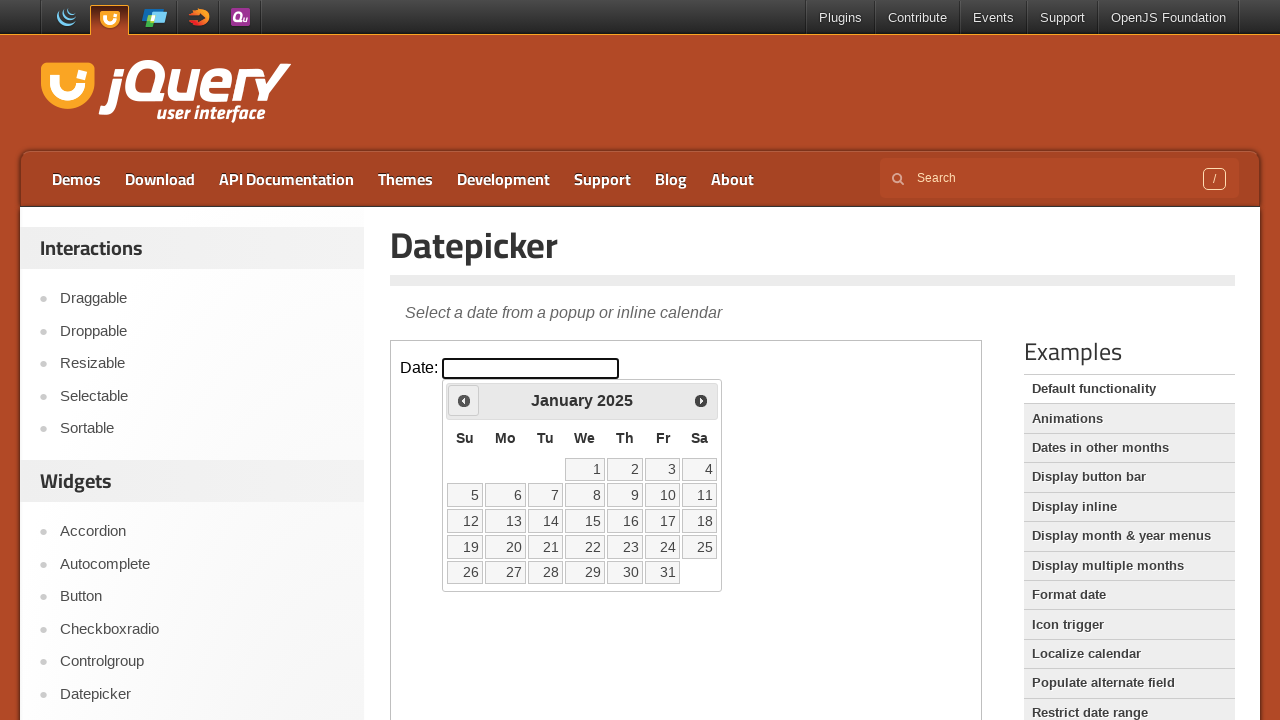

Clicked previous month button to navigate backwards at (464, 400) on iframe >> nth=0 >> internal:control=enter-frame >> xpath=//span[@class='ui-icon 
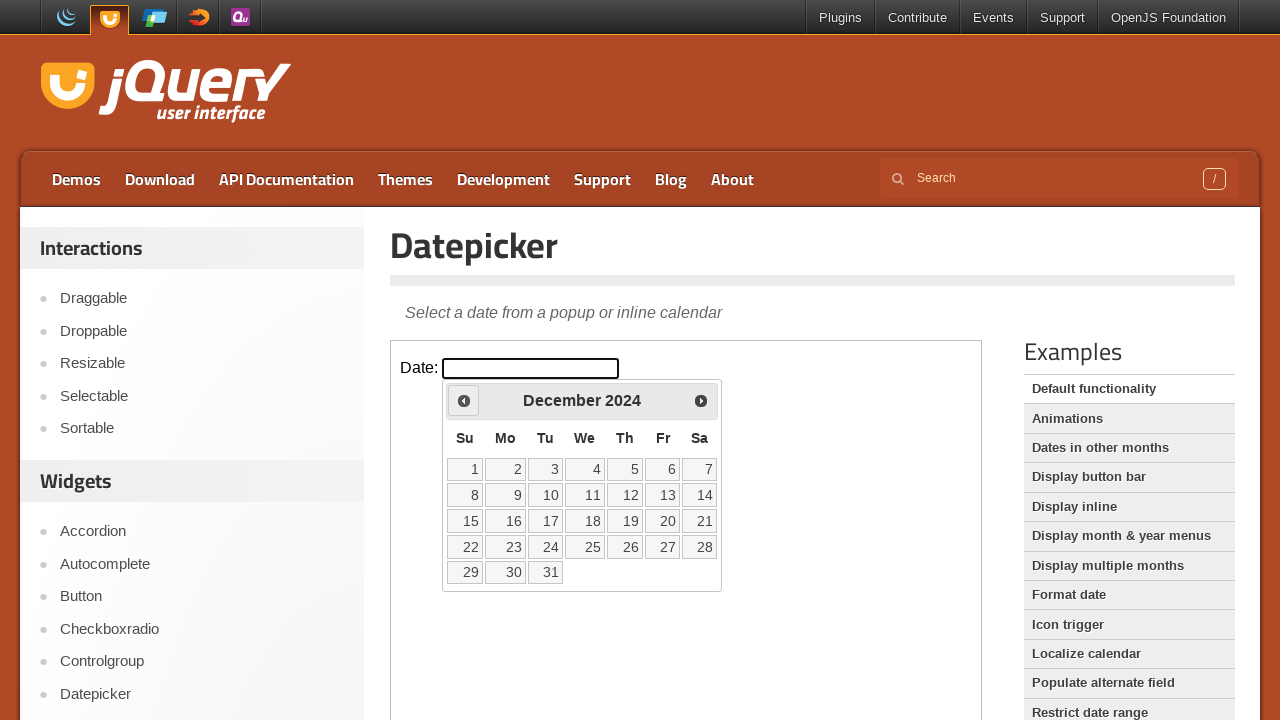

Retrieved current calendar month: December and year: 2024
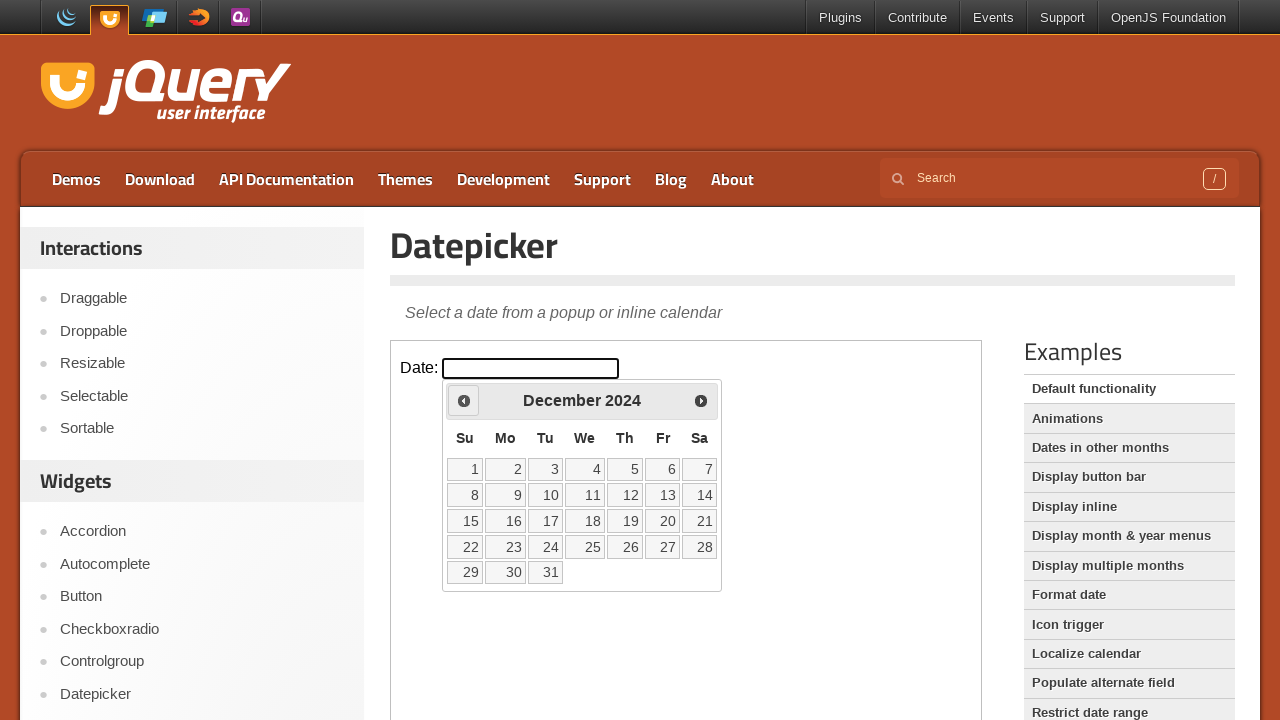

Clicked previous month button to navigate backwards at (464, 400) on iframe >> nth=0 >> internal:control=enter-frame >> xpath=//span[@class='ui-icon 
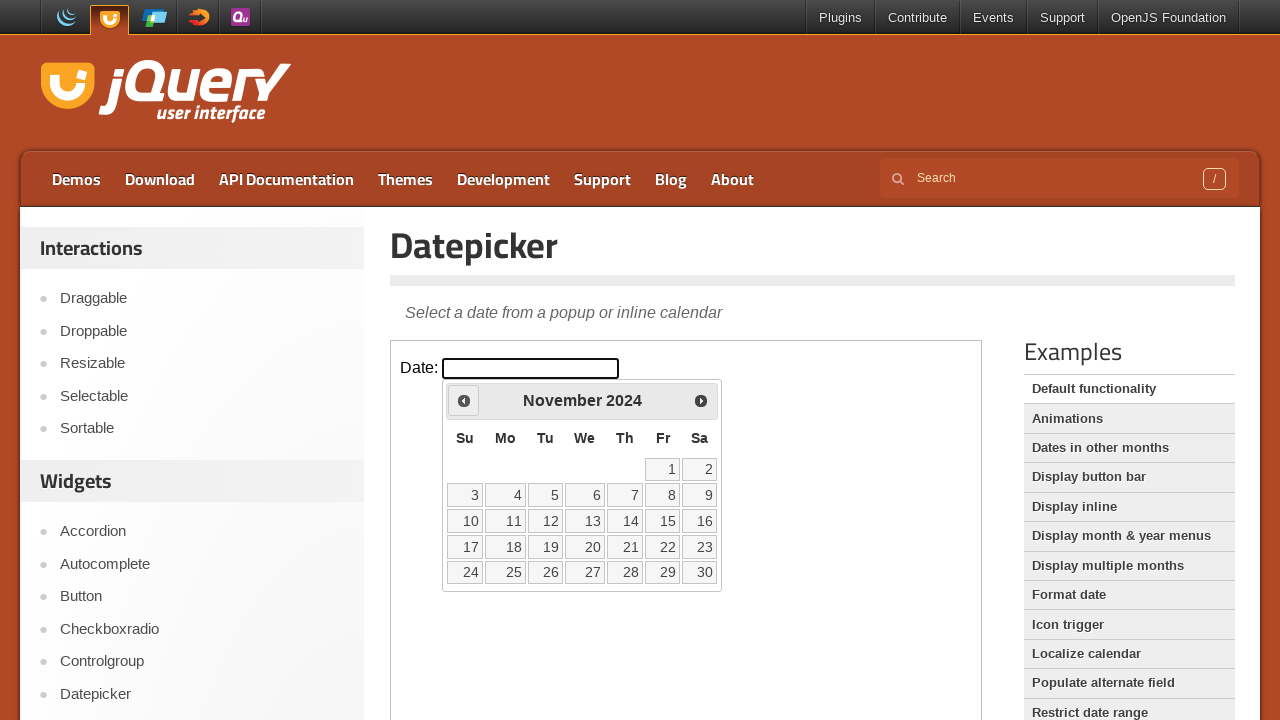

Retrieved current calendar month: November and year: 2024
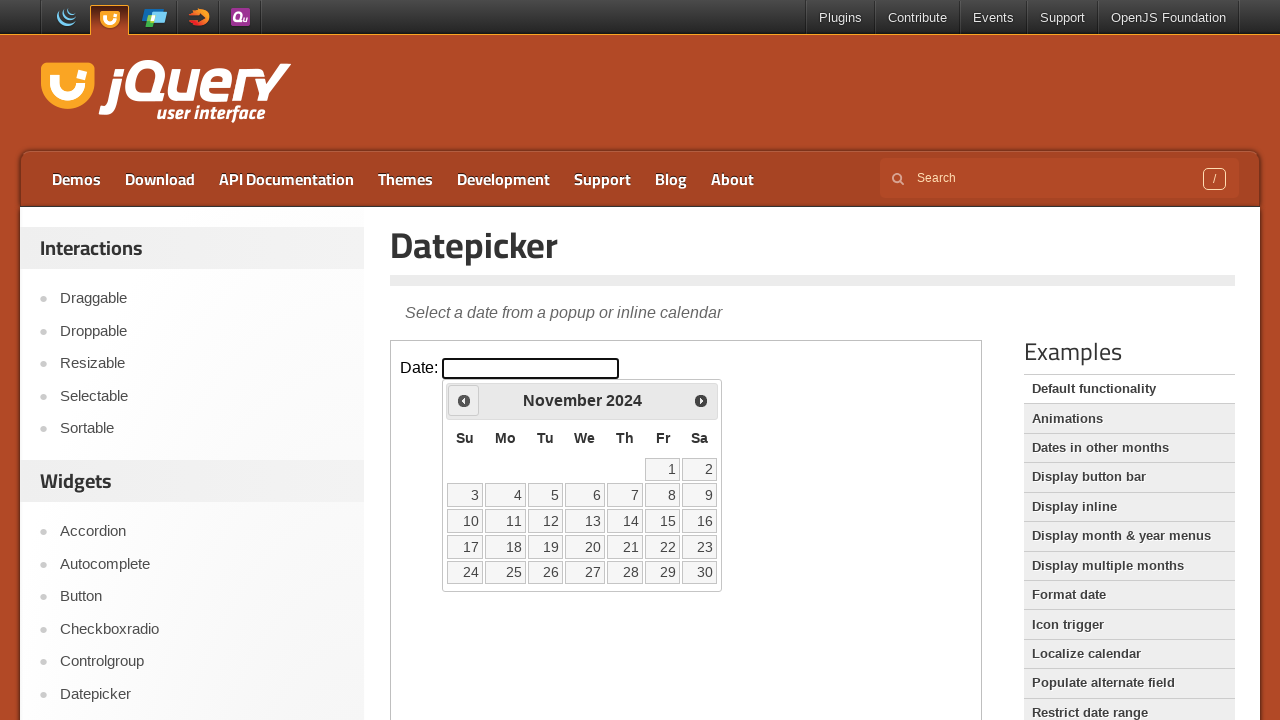

Clicked previous month button to navigate backwards at (464, 400) on iframe >> nth=0 >> internal:control=enter-frame >> xpath=//span[@class='ui-icon 
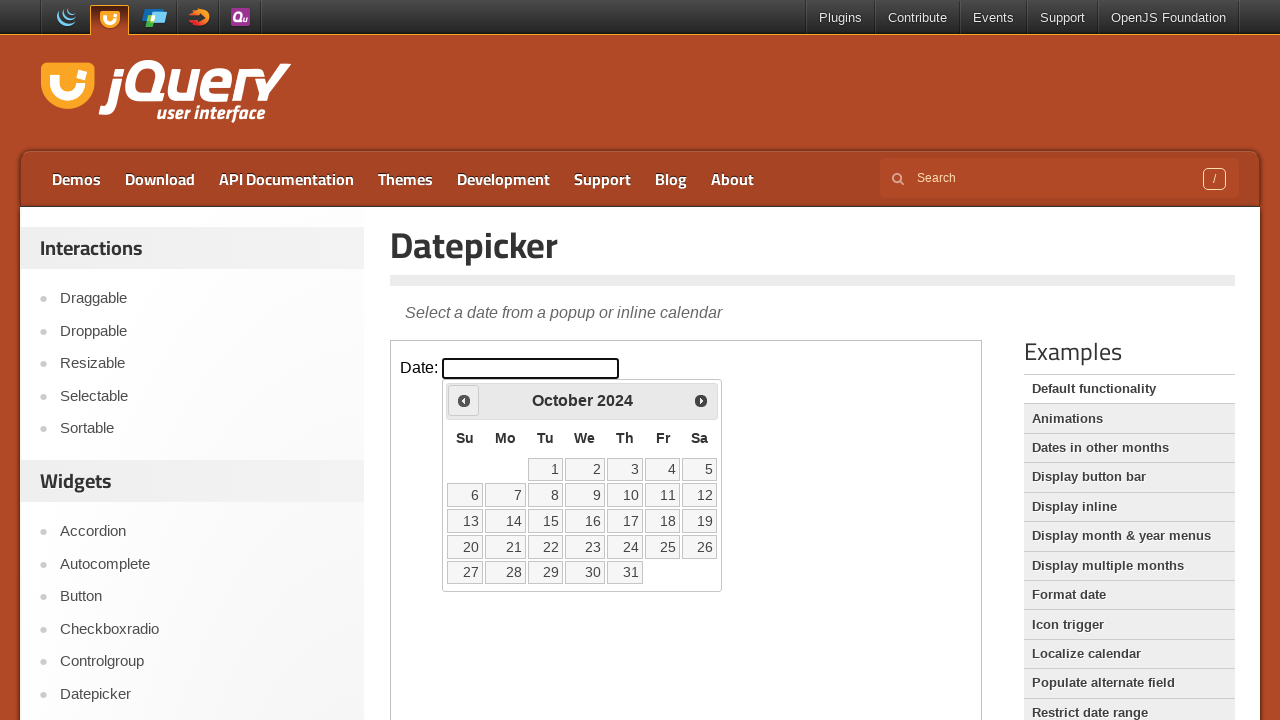

Retrieved current calendar month: October and year: 2024
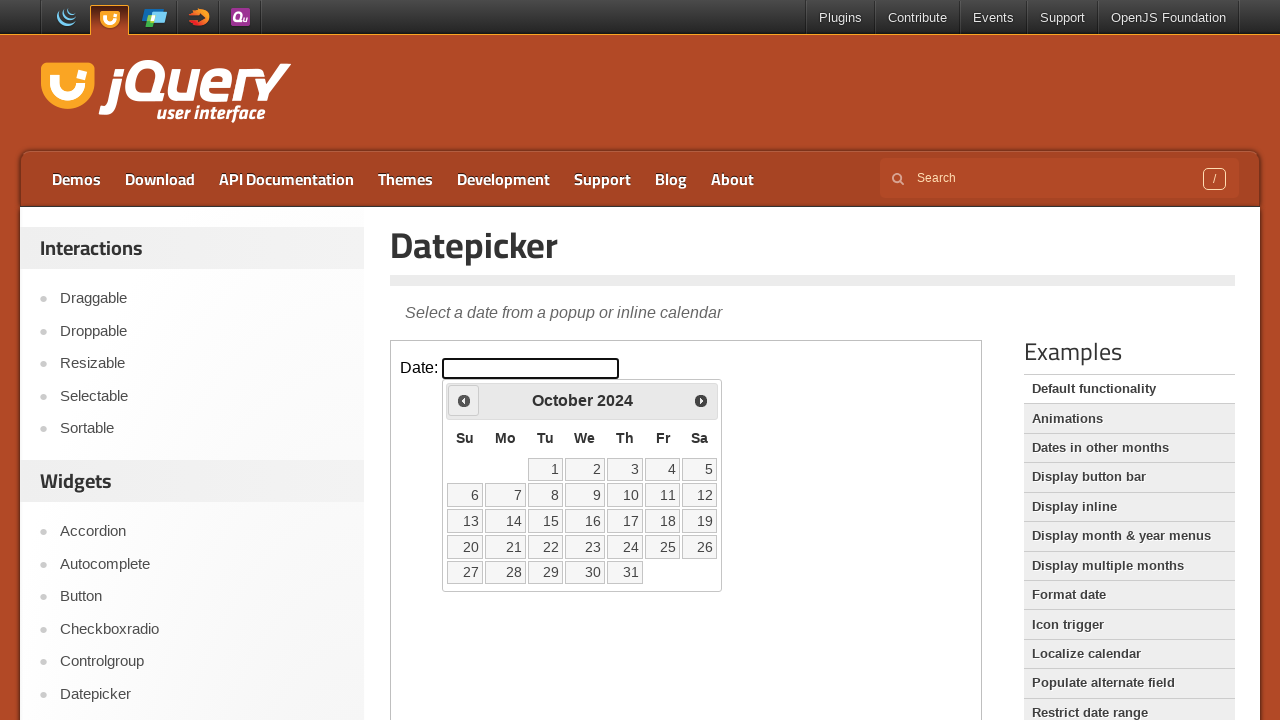

Clicked previous month button to navigate backwards at (464, 400) on iframe >> nth=0 >> internal:control=enter-frame >> xpath=//span[@class='ui-icon 
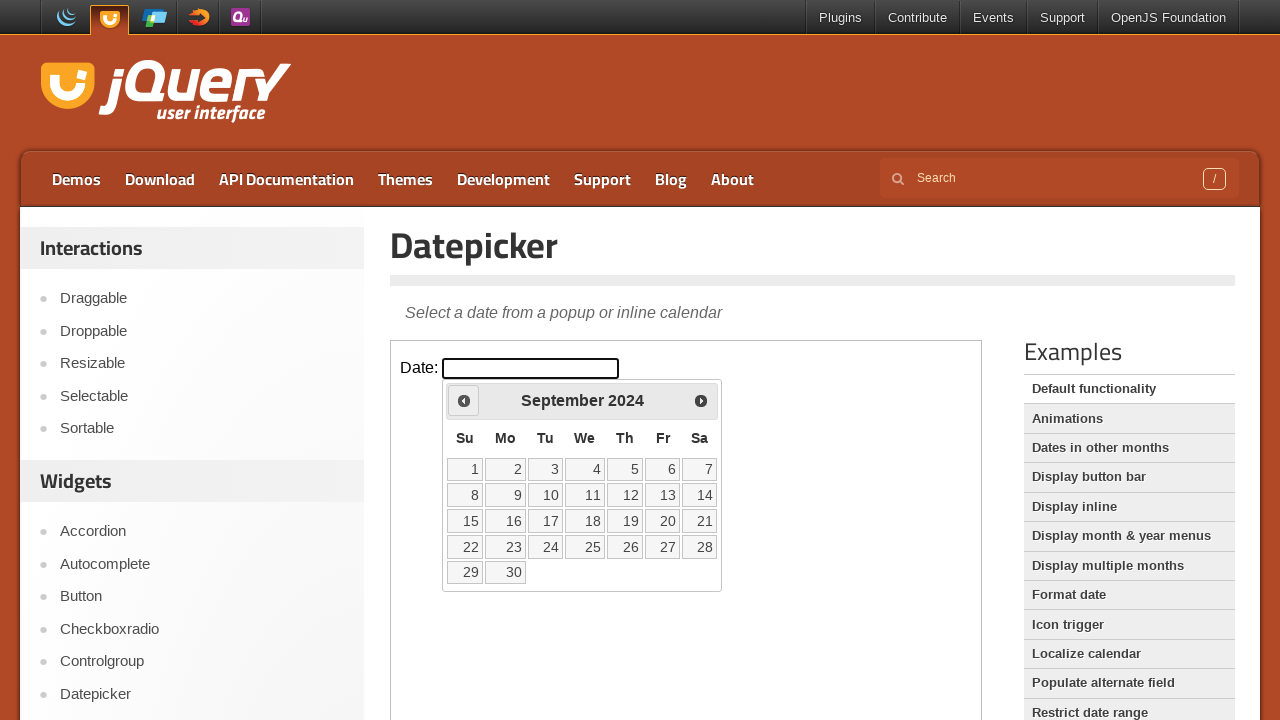

Retrieved current calendar month: September and year: 2024
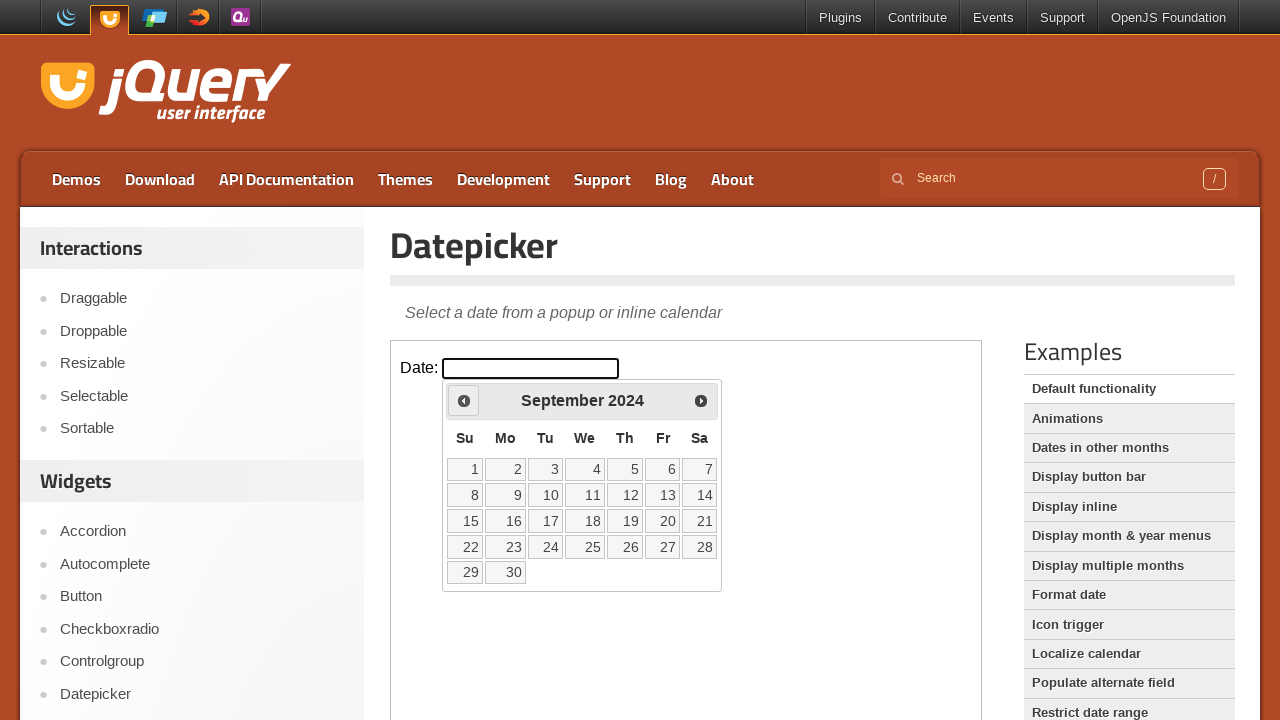

Clicked previous month button to navigate backwards at (464, 400) on iframe >> nth=0 >> internal:control=enter-frame >> xpath=//span[@class='ui-icon 
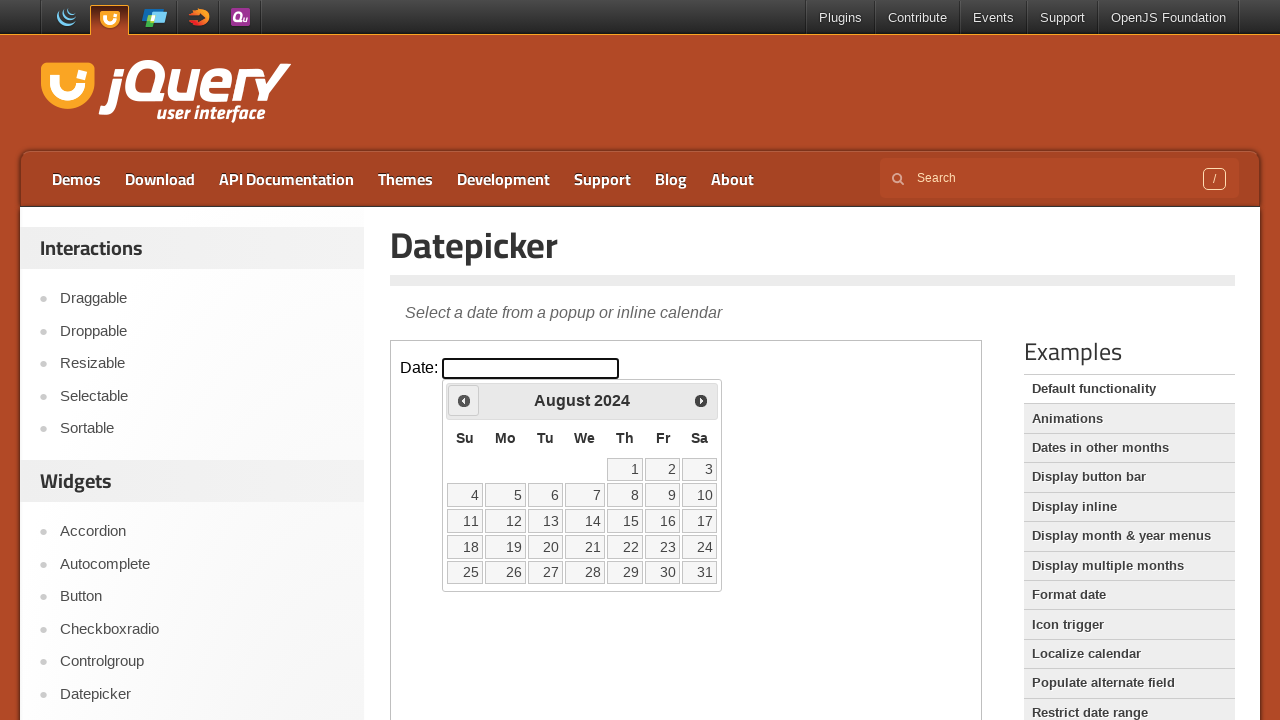

Retrieved current calendar month: August and year: 2024
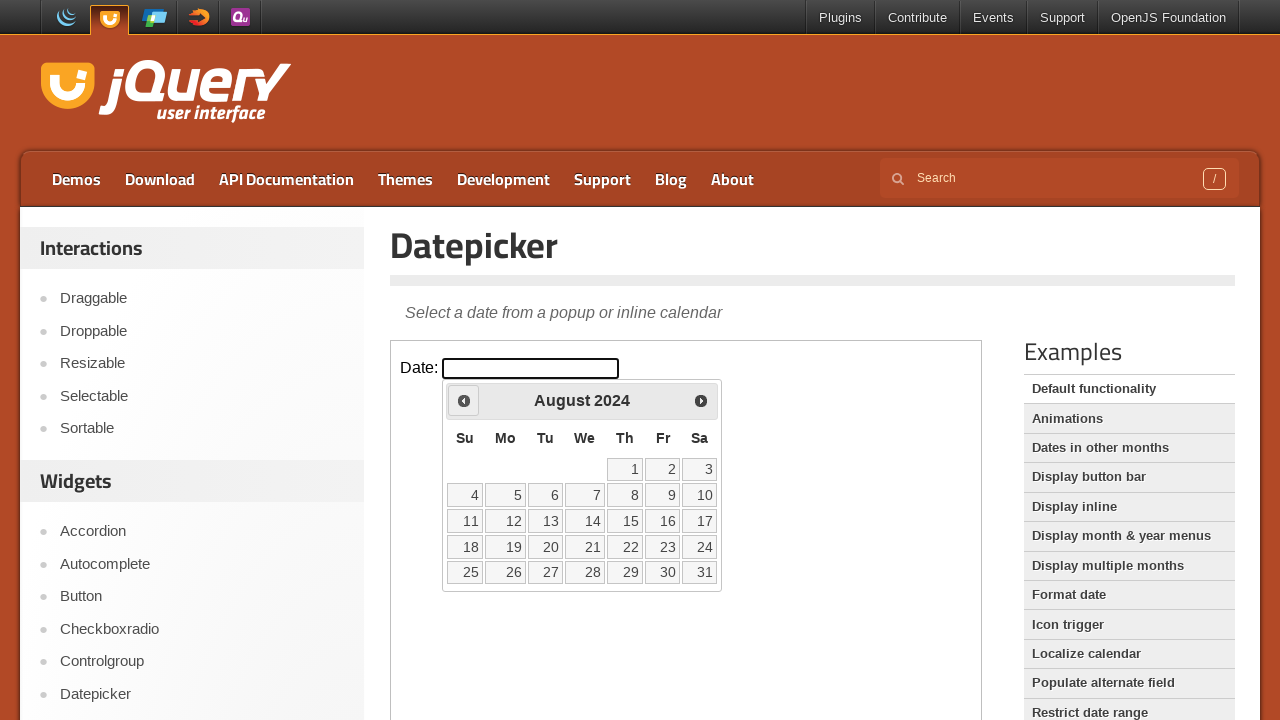

Clicked previous month button to navigate backwards at (464, 400) on iframe >> nth=0 >> internal:control=enter-frame >> xpath=//span[@class='ui-icon 
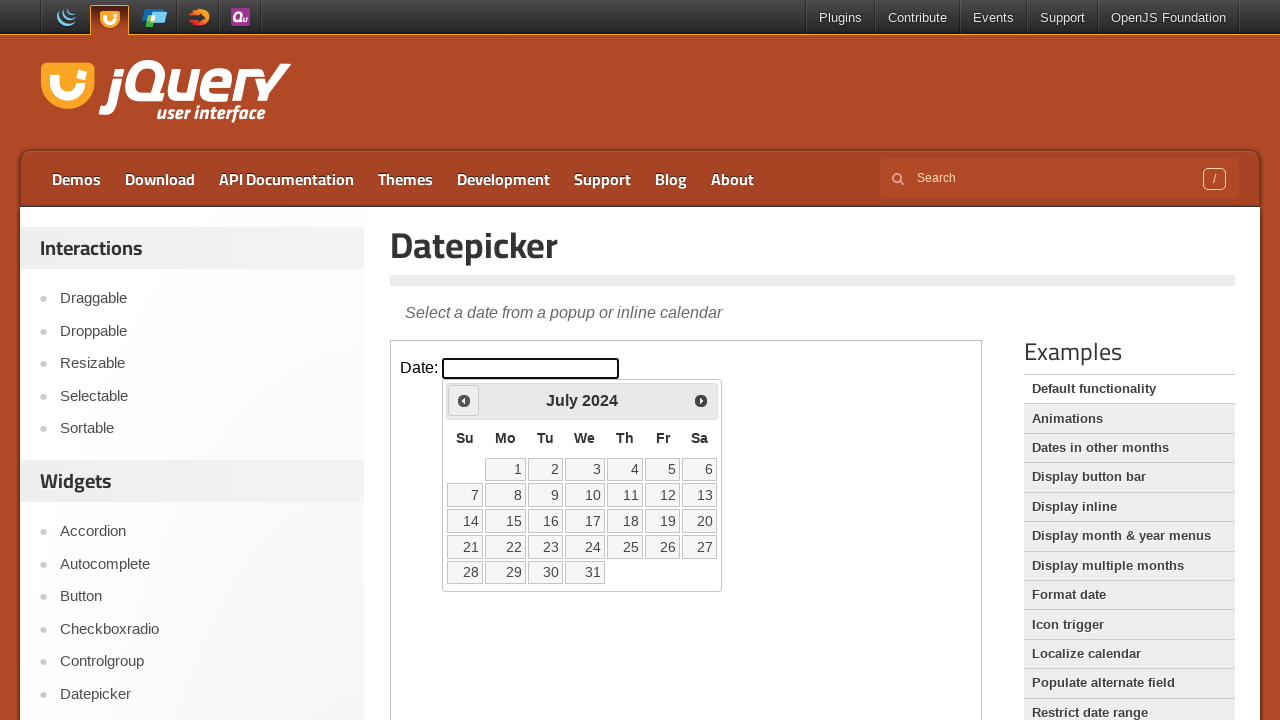

Retrieved current calendar month: July and year: 2024
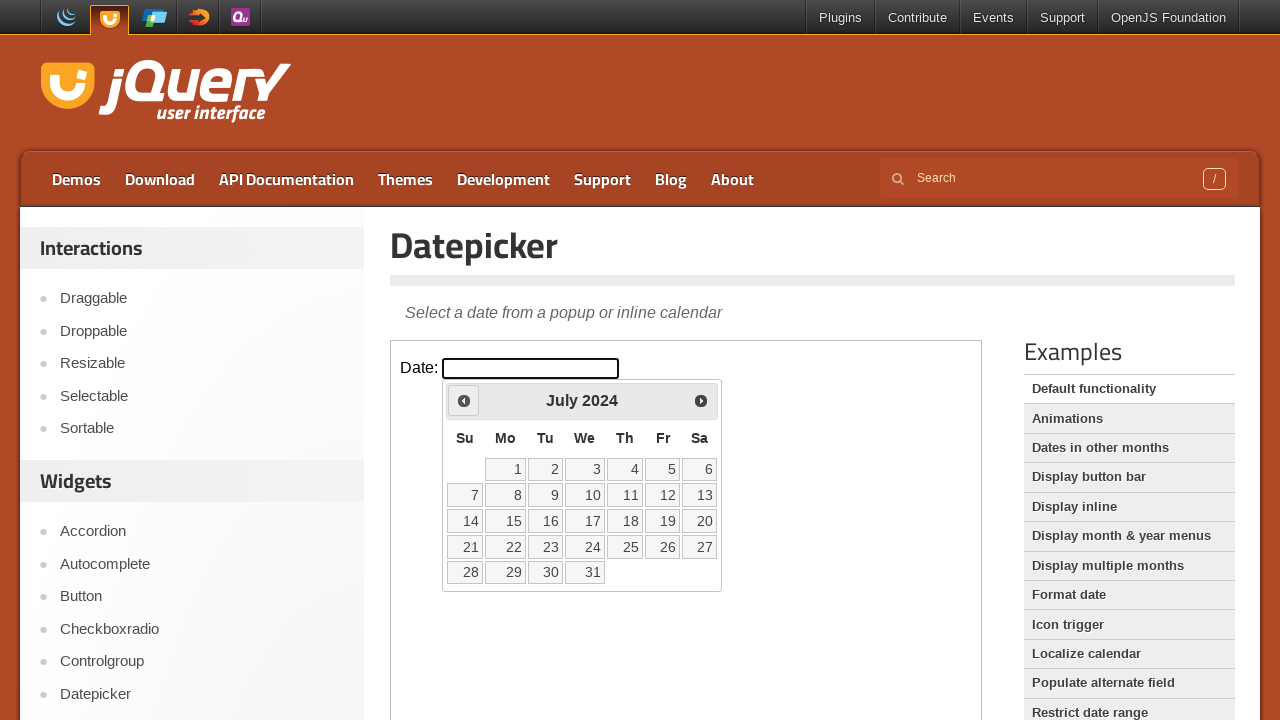

Clicked previous month button to navigate backwards at (464, 400) on iframe >> nth=0 >> internal:control=enter-frame >> xpath=//span[@class='ui-icon 
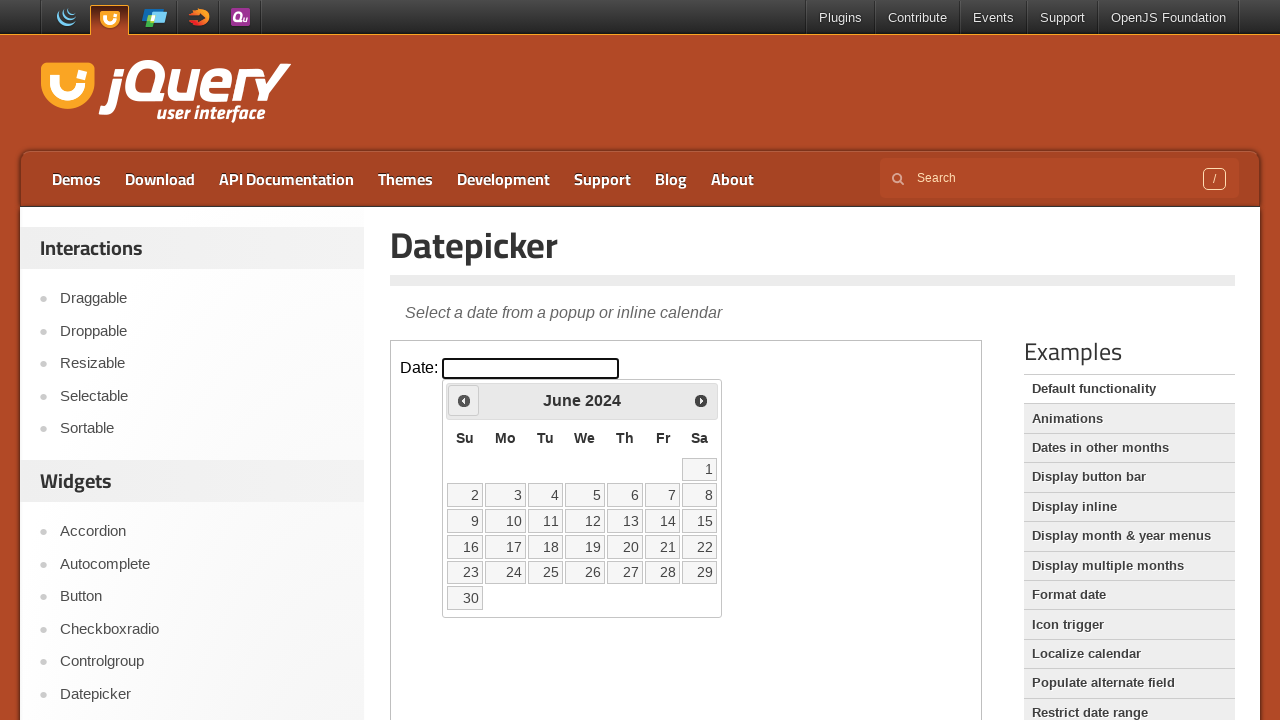

Retrieved current calendar month: June and year: 2024
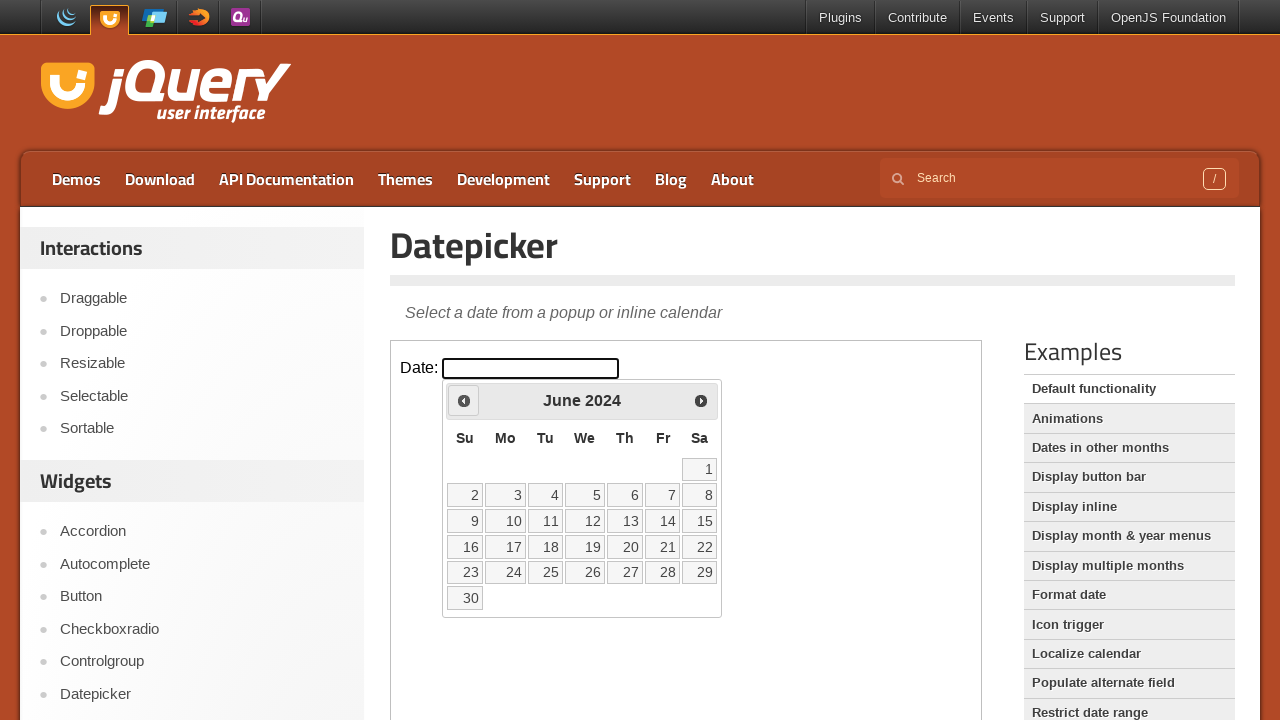

Clicked previous month button to navigate backwards at (464, 400) on iframe >> nth=0 >> internal:control=enter-frame >> xpath=//span[@class='ui-icon 
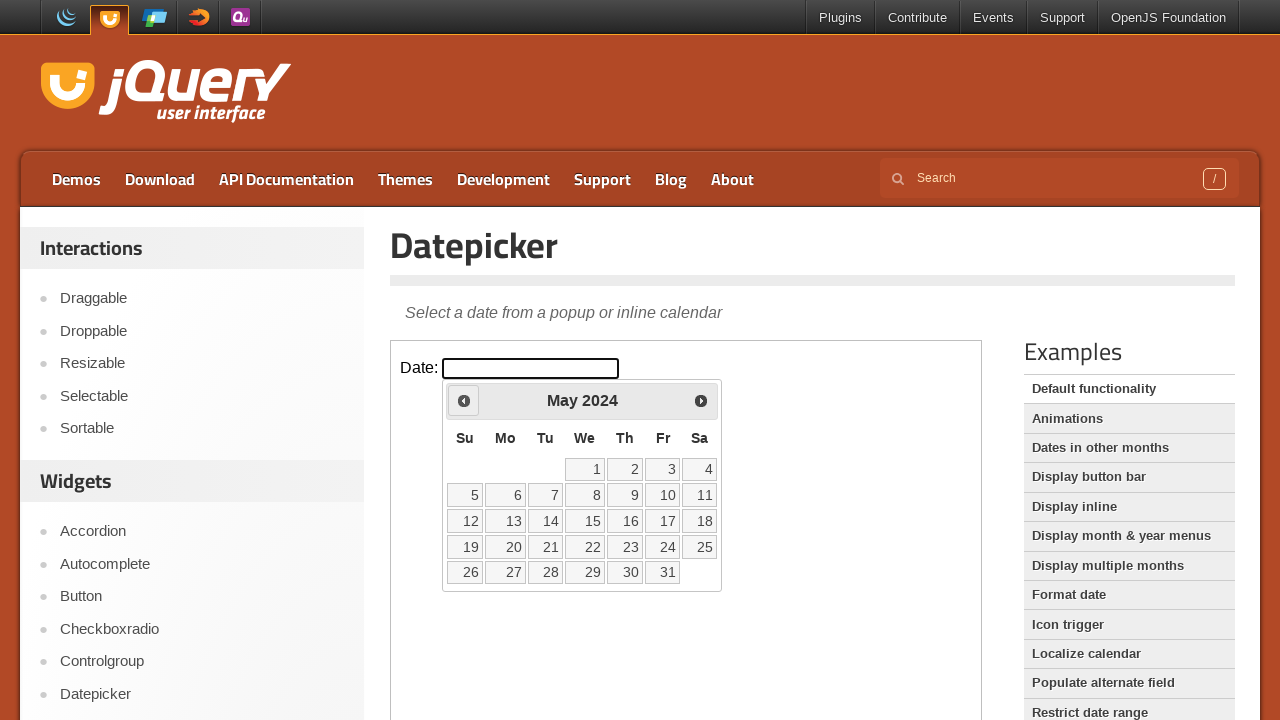

Retrieved current calendar month: May and year: 2024
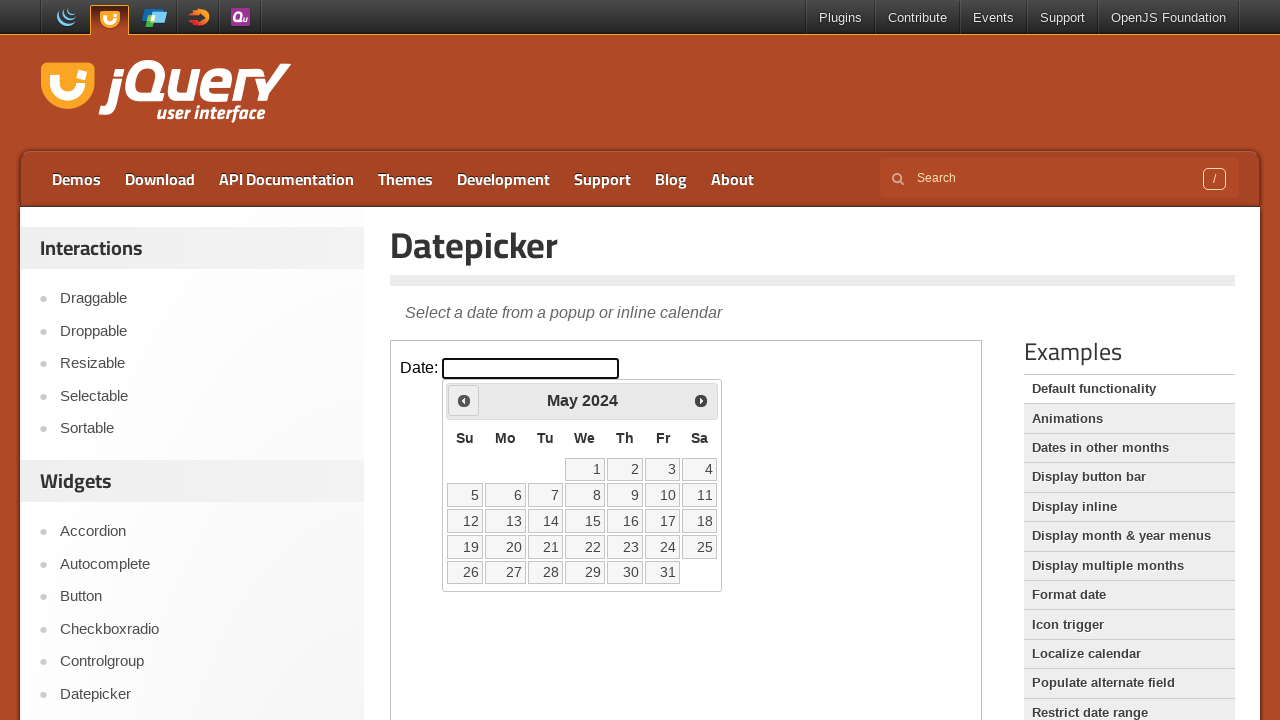

Clicked previous month button to navigate backwards at (464, 400) on iframe >> nth=0 >> internal:control=enter-frame >> xpath=//span[@class='ui-icon 
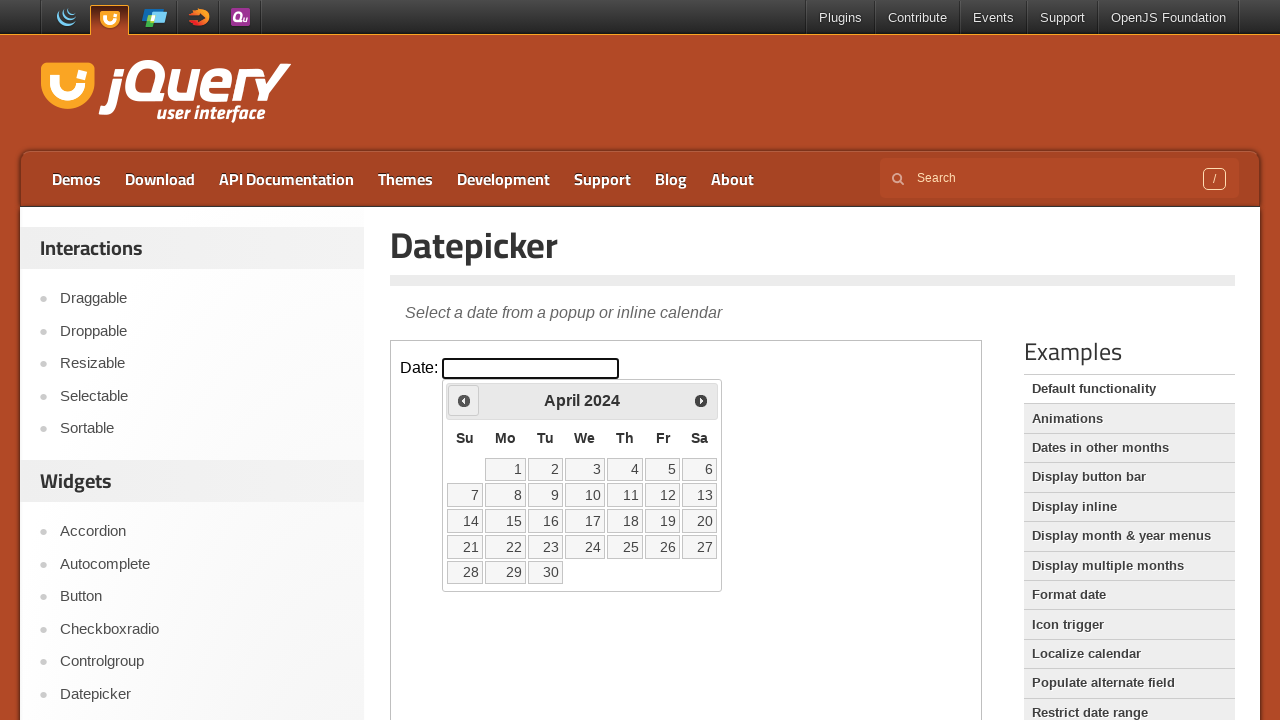

Retrieved current calendar month: April and year: 2024
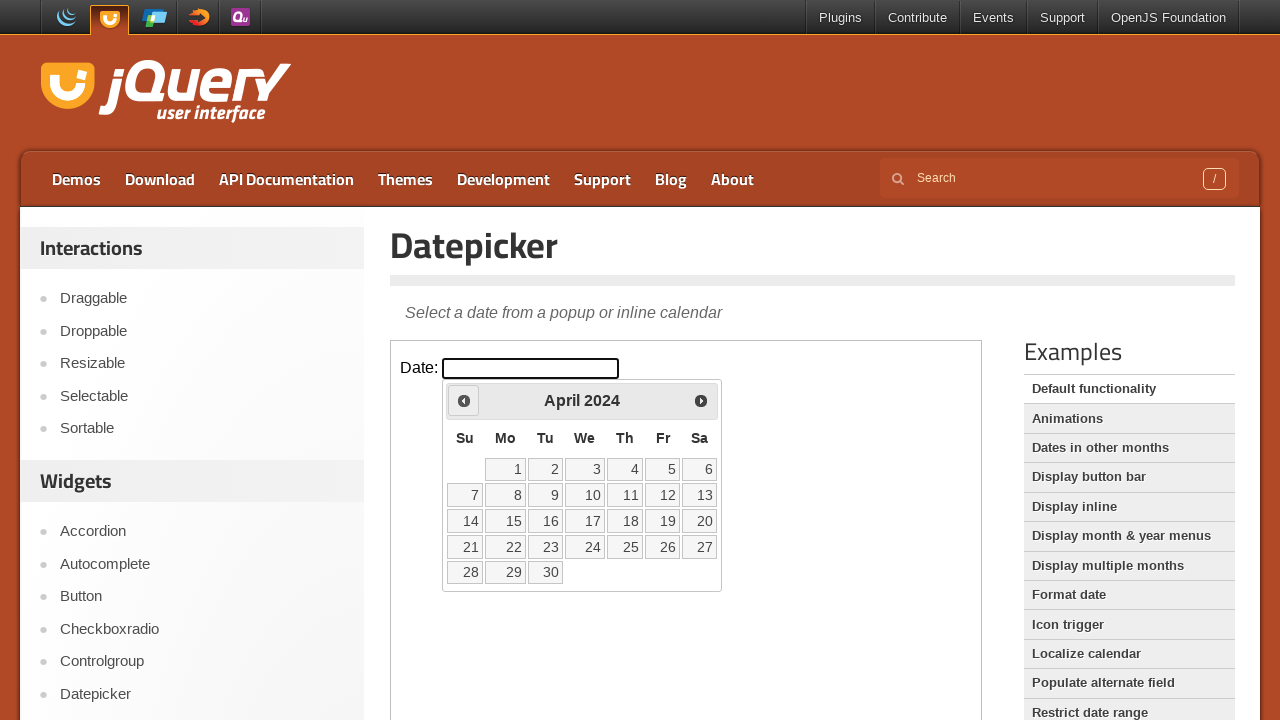

Clicked previous month button to navigate backwards at (464, 400) on iframe >> nth=0 >> internal:control=enter-frame >> xpath=//span[@class='ui-icon 
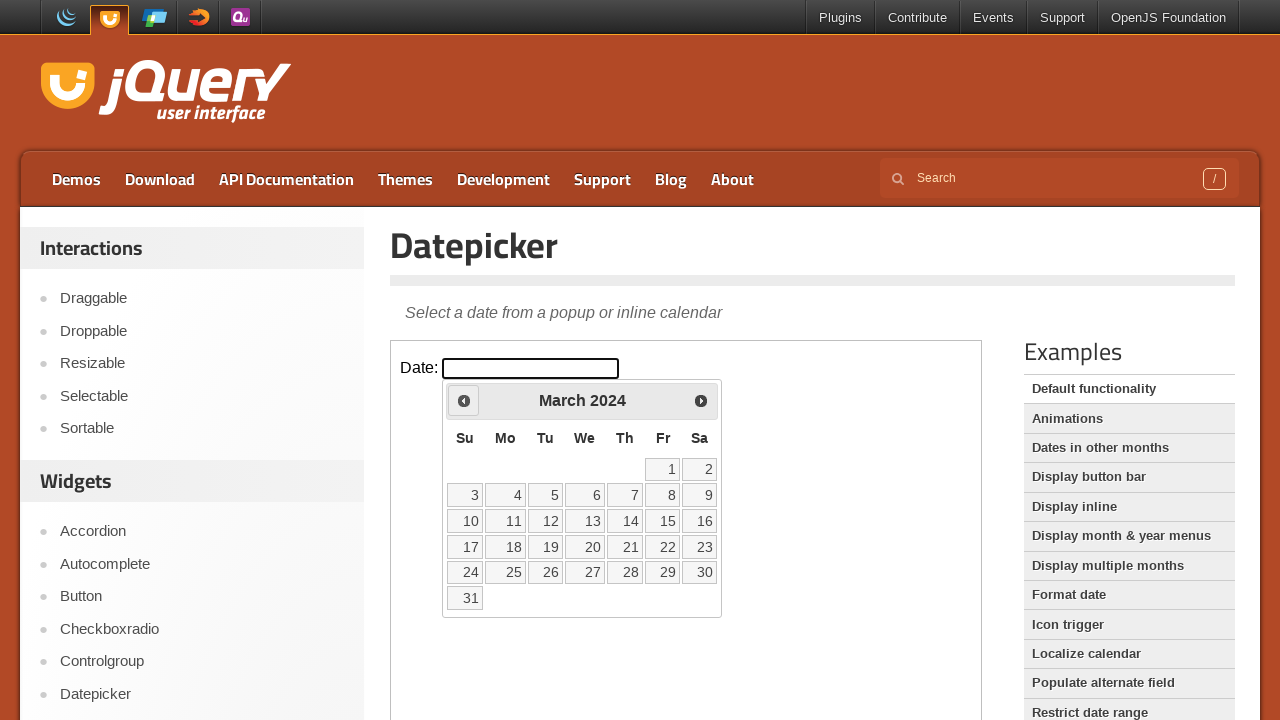

Retrieved current calendar month: March and year: 2024
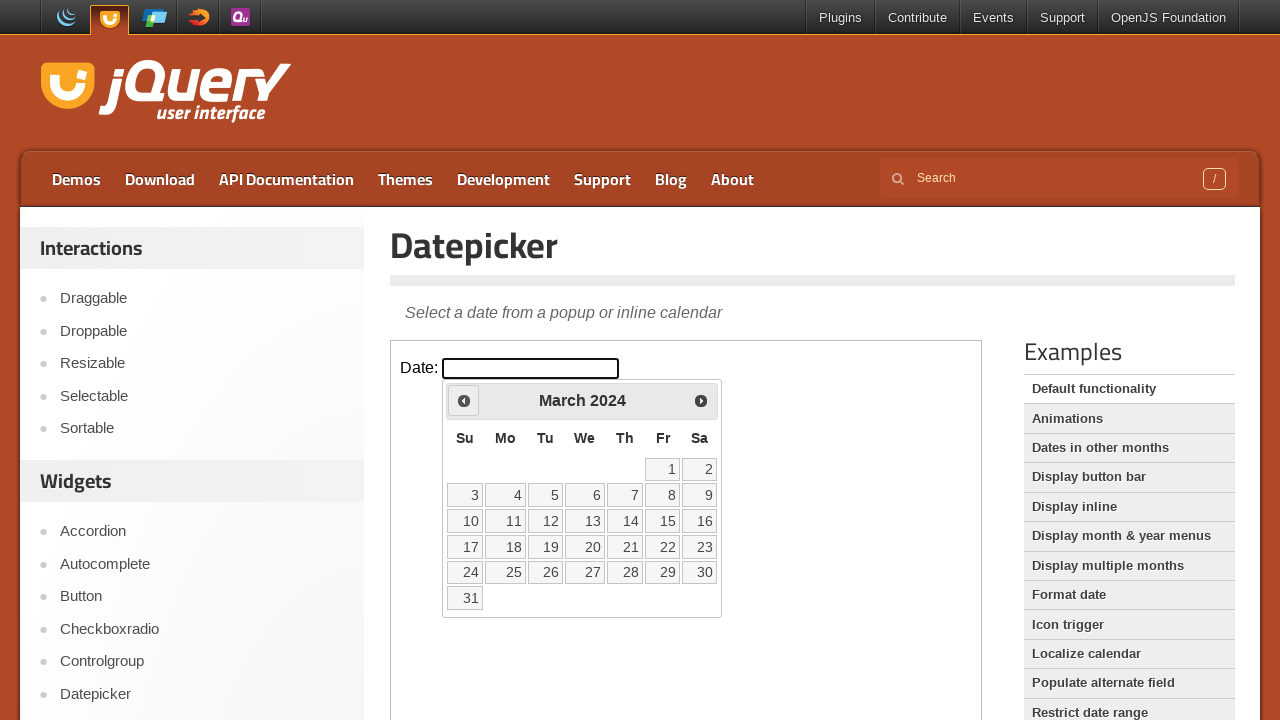

Clicked previous month button to navigate backwards at (464, 400) on iframe >> nth=0 >> internal:control=enter-frame >> xpath=//span[@class='ui-icon 
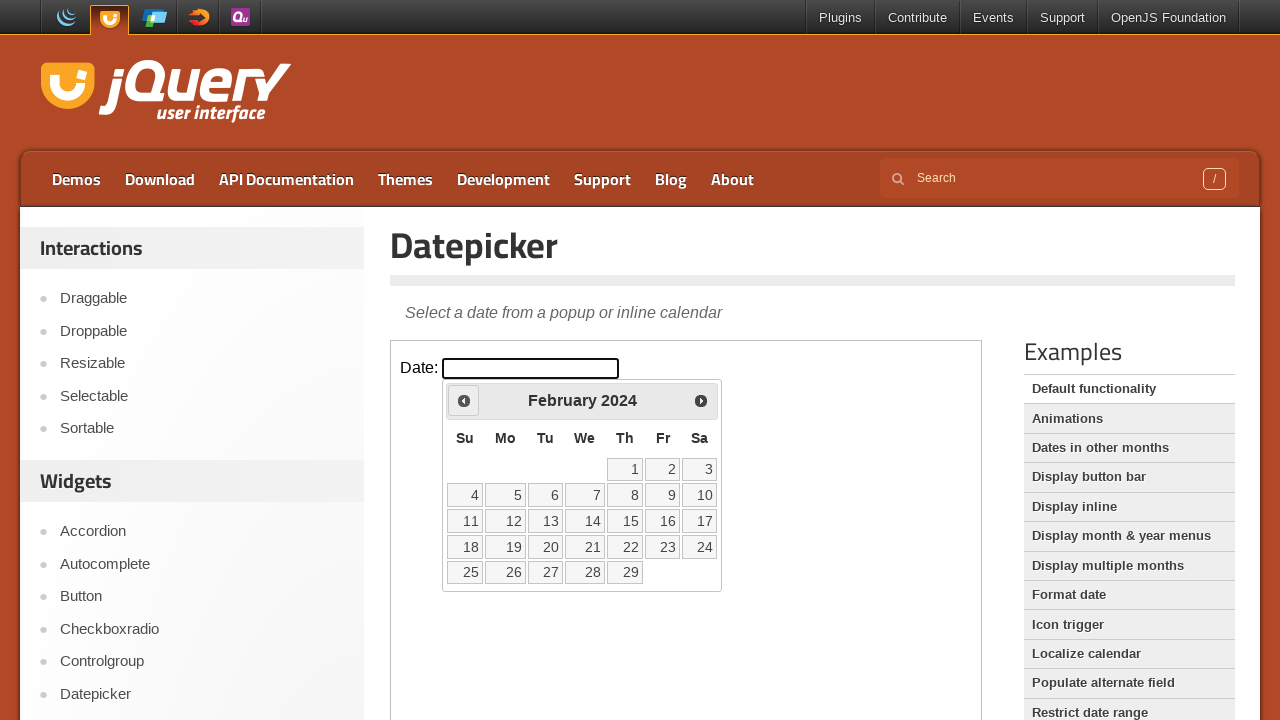

Retrieved current calendar month: February and year: 2024
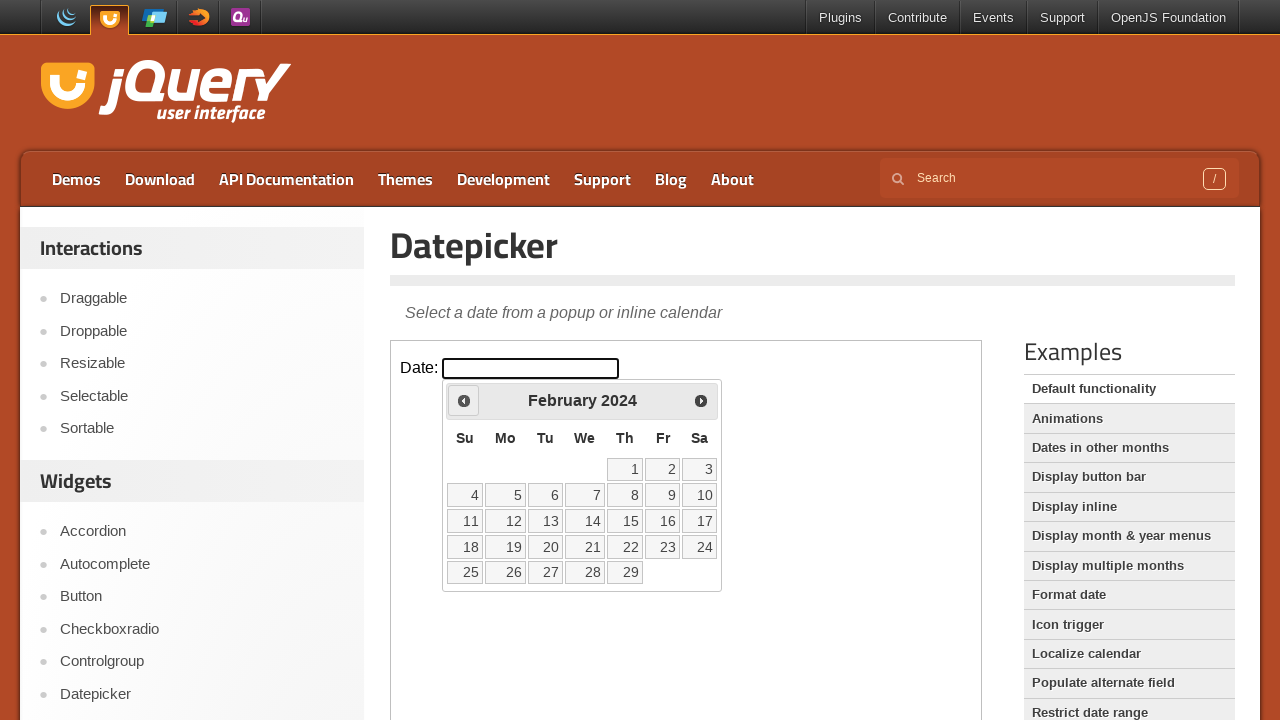

Clicked previous month button to navigate backwards at (464, 400) on iframe >> nth=0 >> internal:control=enter-frame >> xpath=//span[@class='ui-icon 
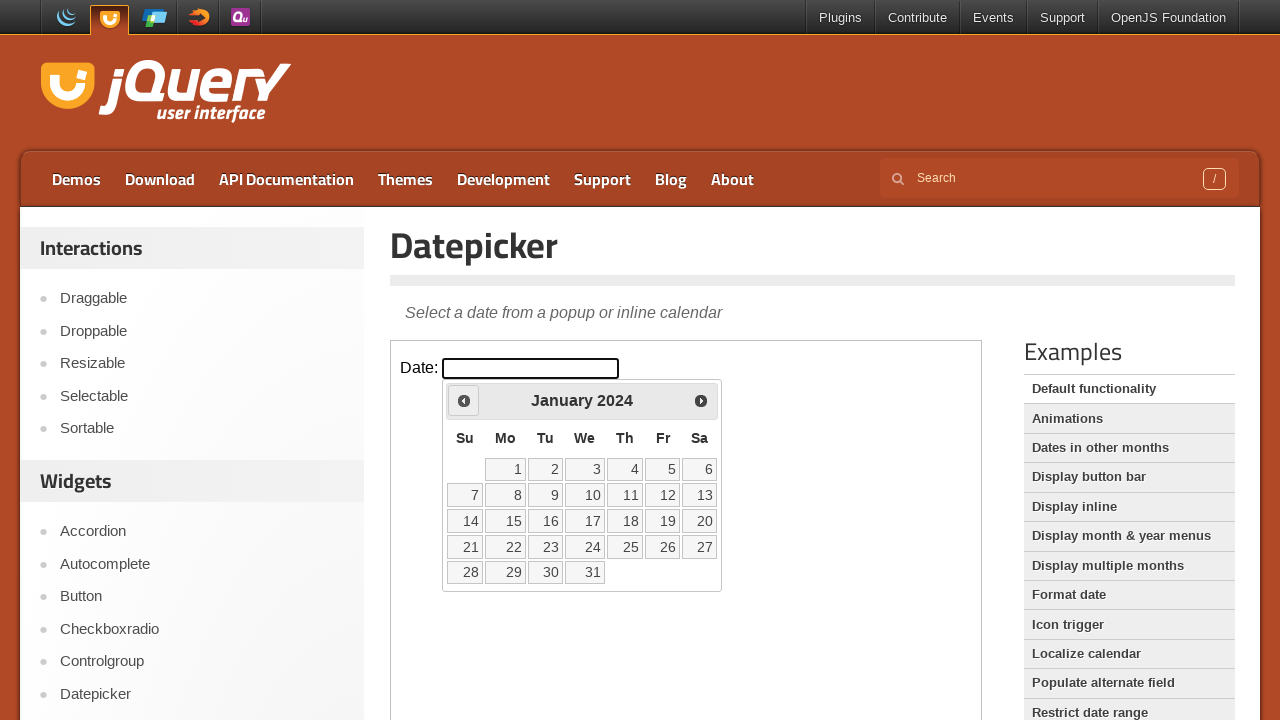

Retrieved current calendar month: January and year: 2024
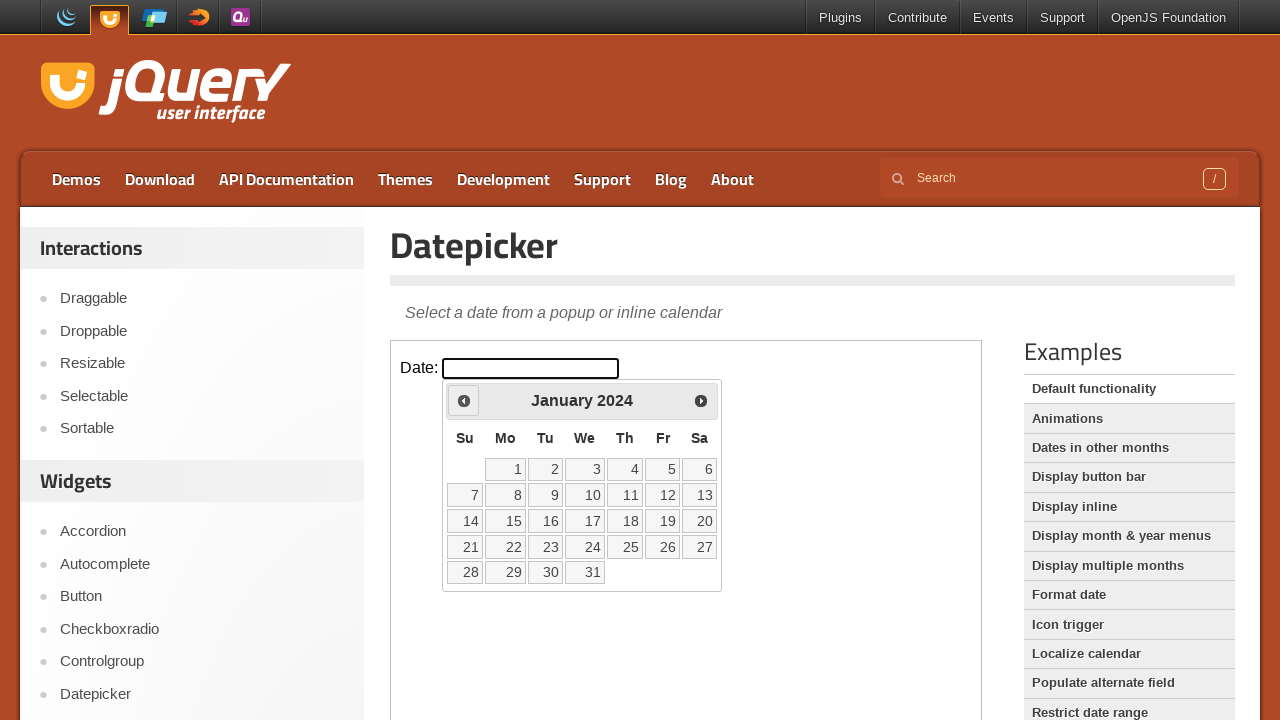

Clicked previous month button to navigate backwards at (464, 400) on iframe >> nth=0 >> internal:control=enter-frame >> xpath=//span[@class='ui-icon 
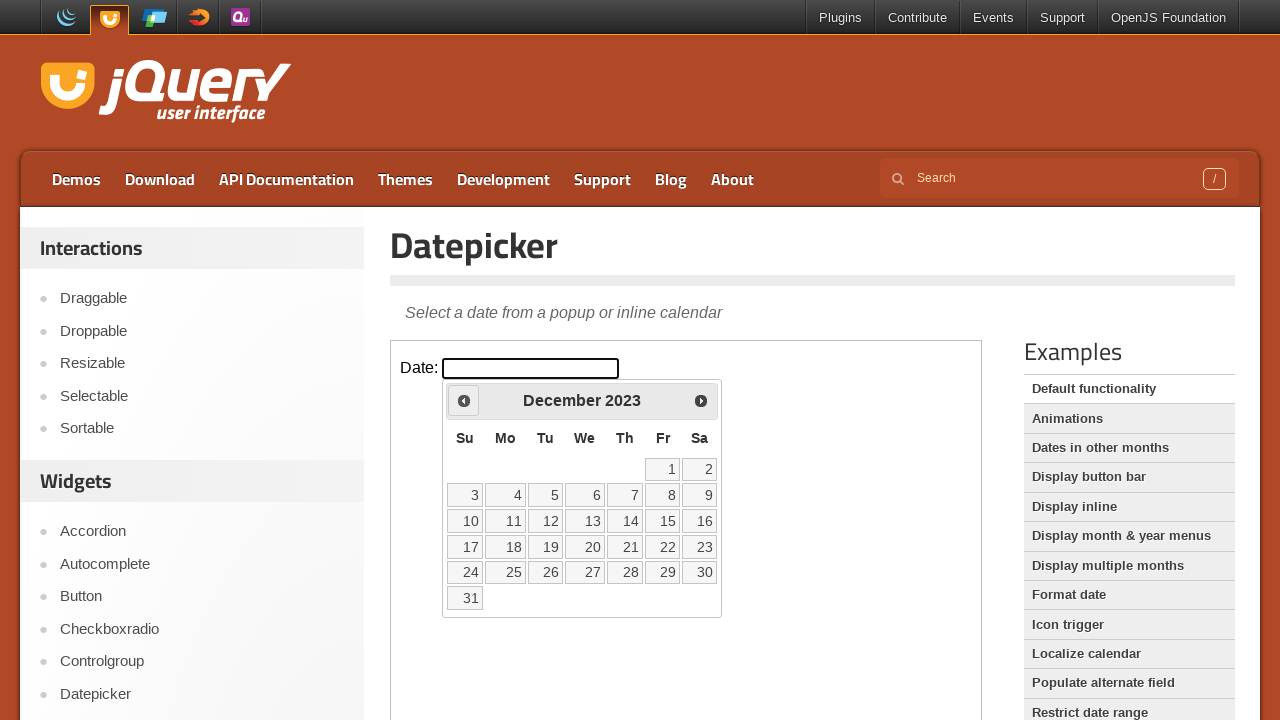

Retrieved current calendar month: December and year: 2023
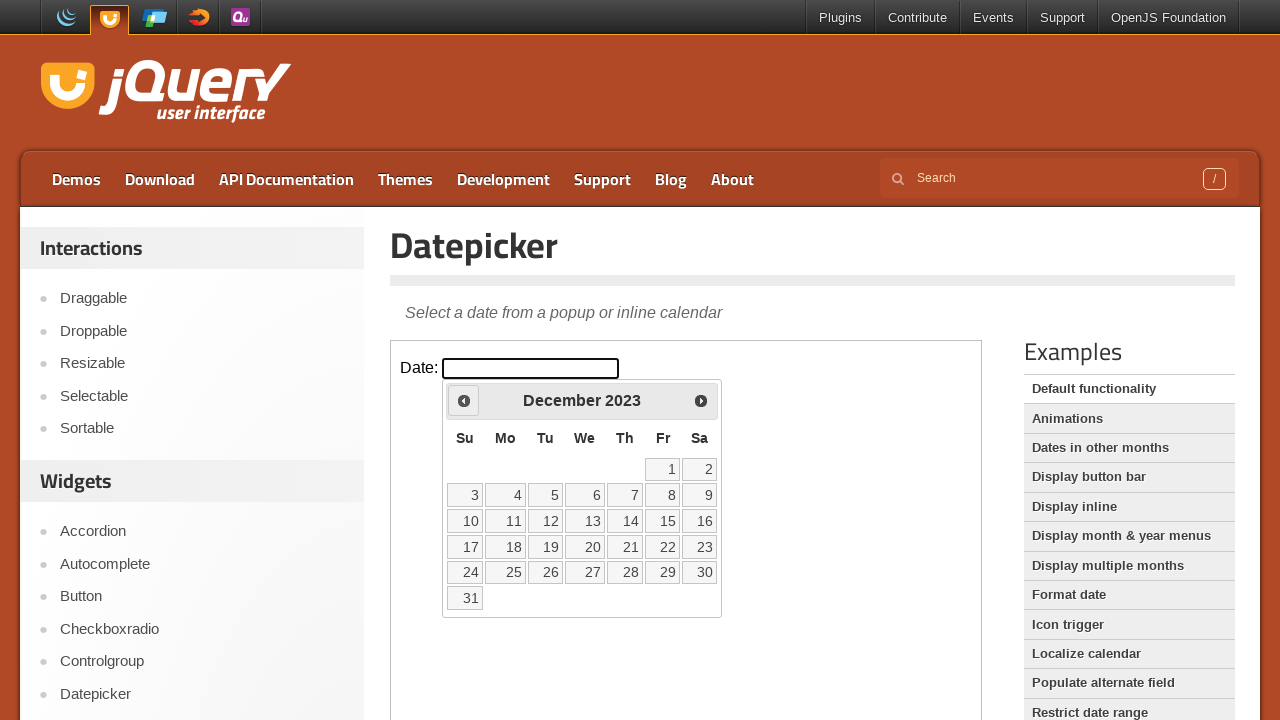

Clicked previous month button to navigate backwards at (464, 400) on iframe >> nth=0 >> internal:control=enter-frame >> xpath=//span[@class='ui-icon 
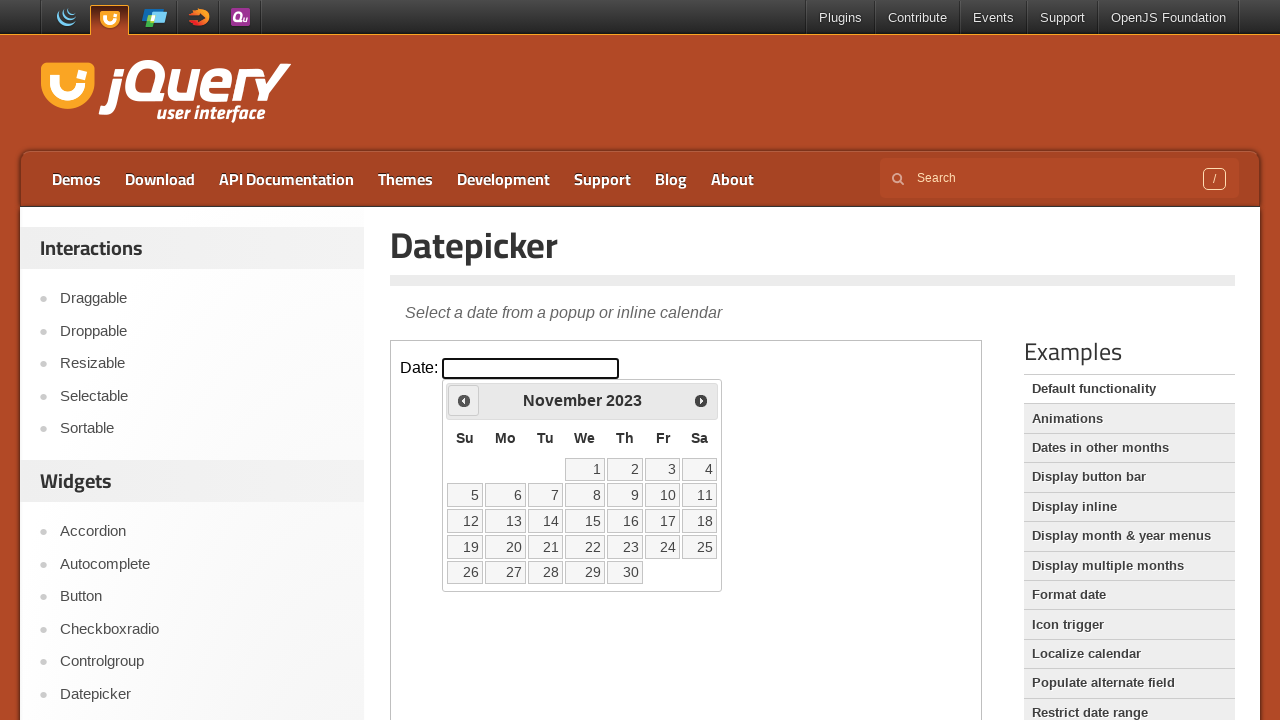

Retrieved current calendar month: November and year: 2023
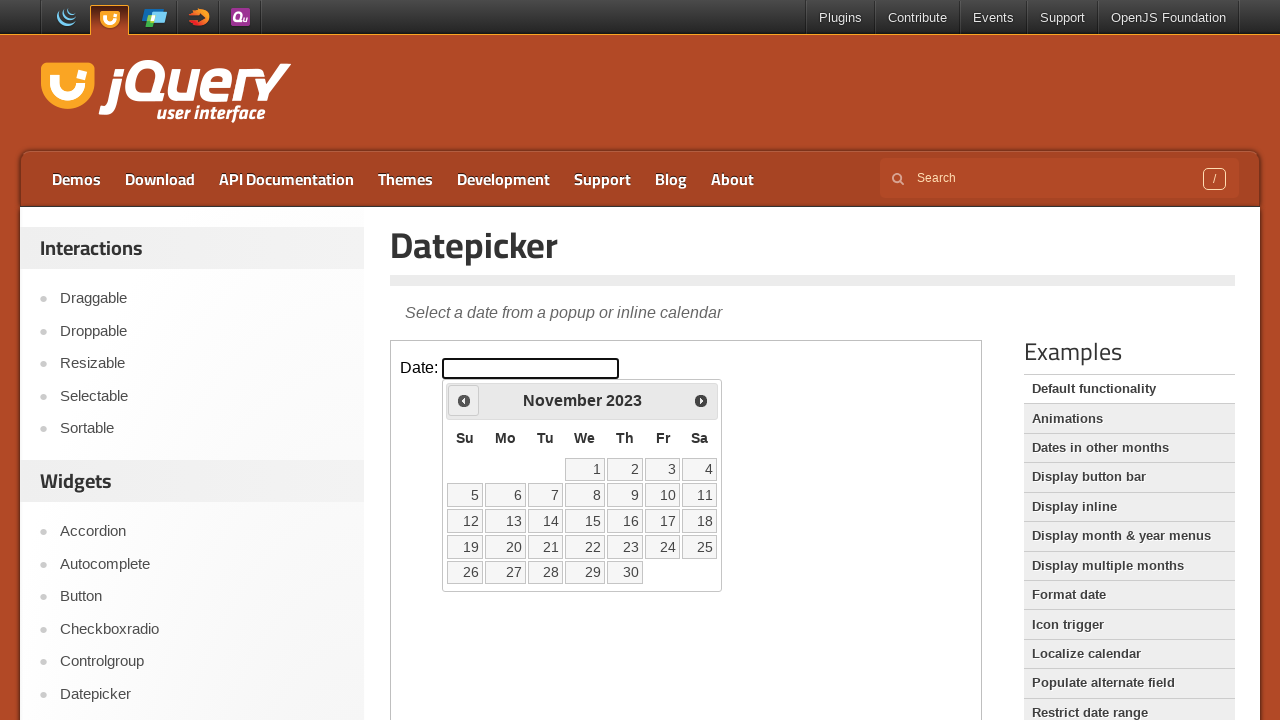

Clicked previous month button to navigate backwards at (464, 400) on iframe >> nth=0 >> internal:control=enter-frame >> xpath=//span[@class='ui-icon 
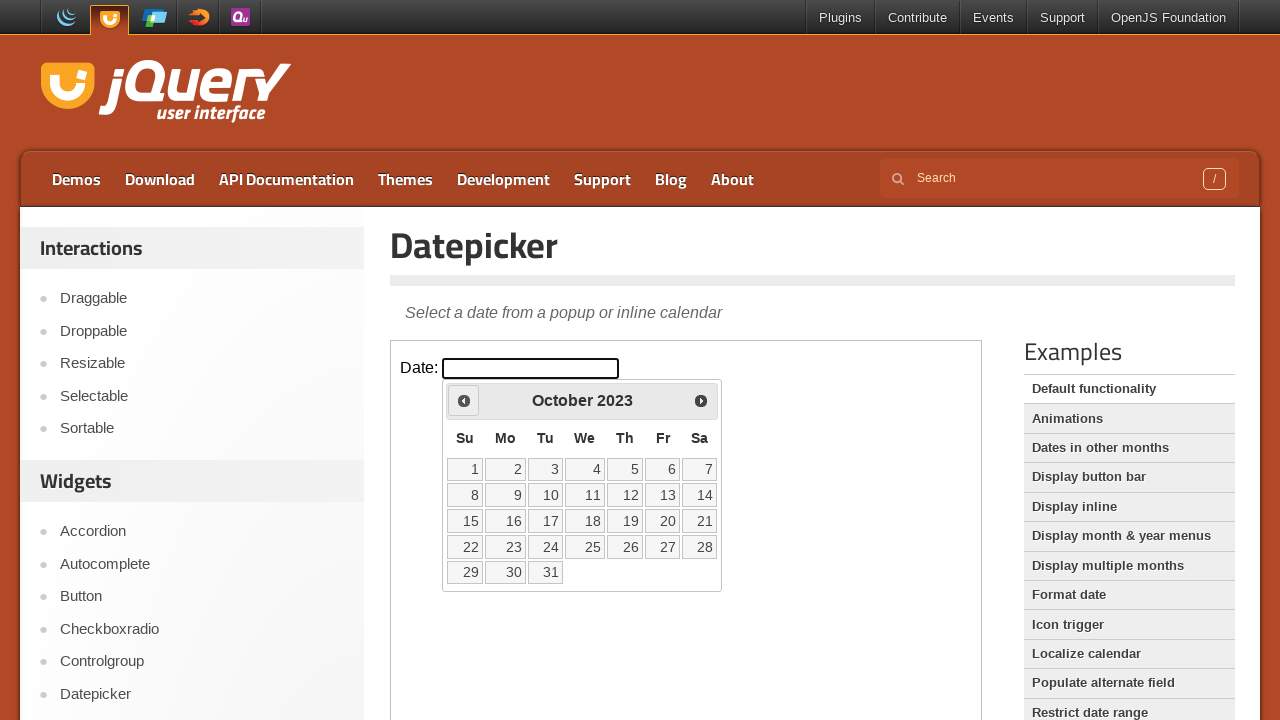

Retrieved current calendar month: October and year: 2023
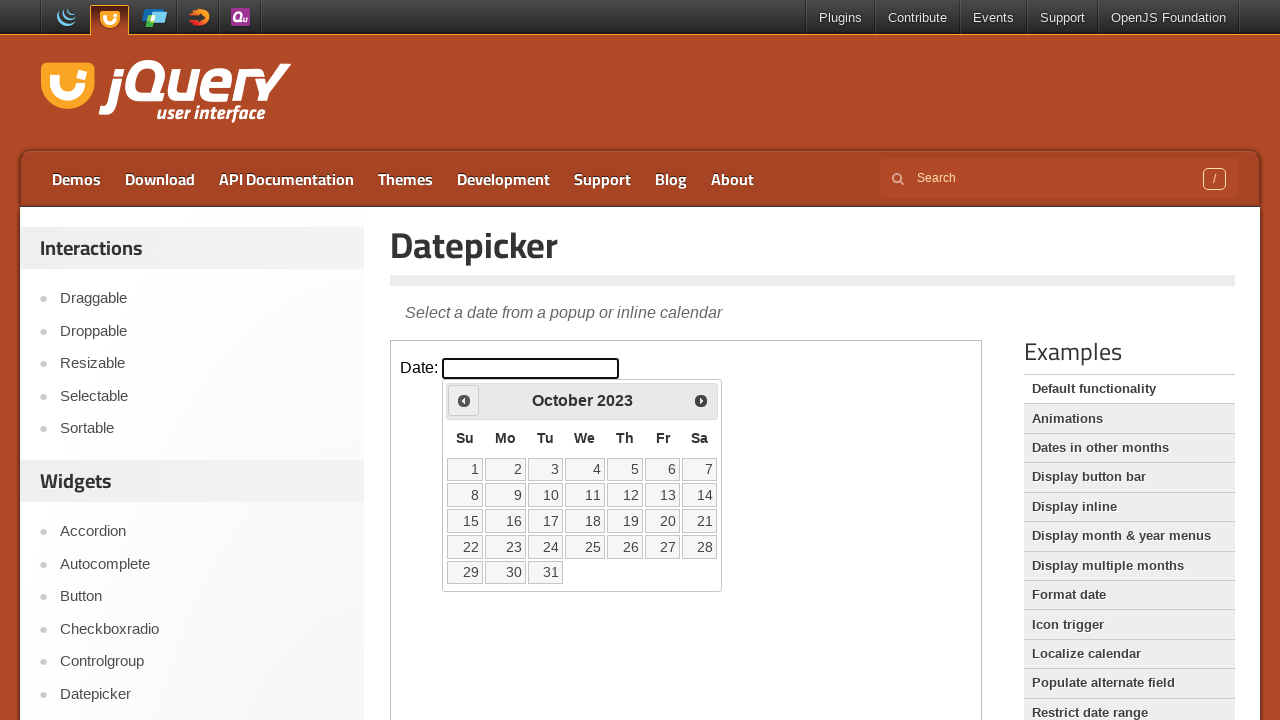

Clicked previous month button to navigate backwards at (464, 400) on iframe >> nth=0 >> internal:control=enter-frame >> xpath=//span[@class='ui-icon 
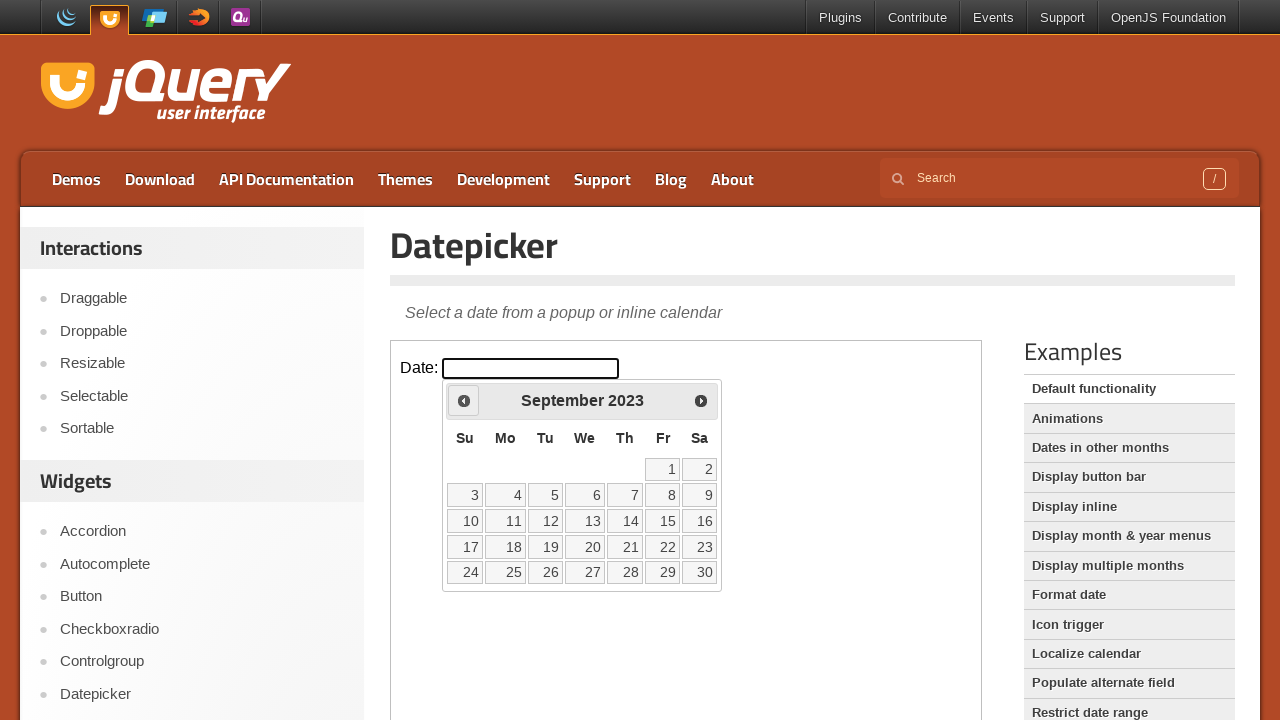

Retrieved current calendar month: September and year: 2023
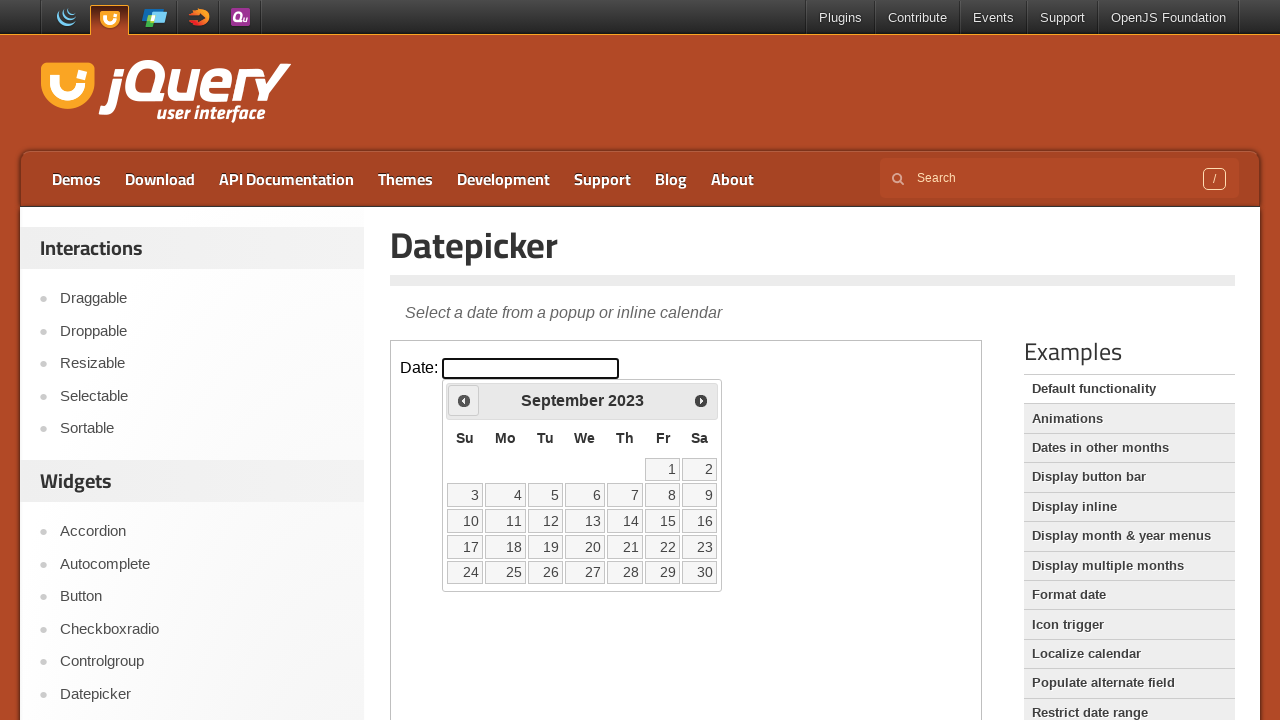

Clicked previous month button to navigate backwards at (464, 400) on iframe >> nth=0 >> internal:control=enter-frame >> xpath=//span[@class='ui-icon 
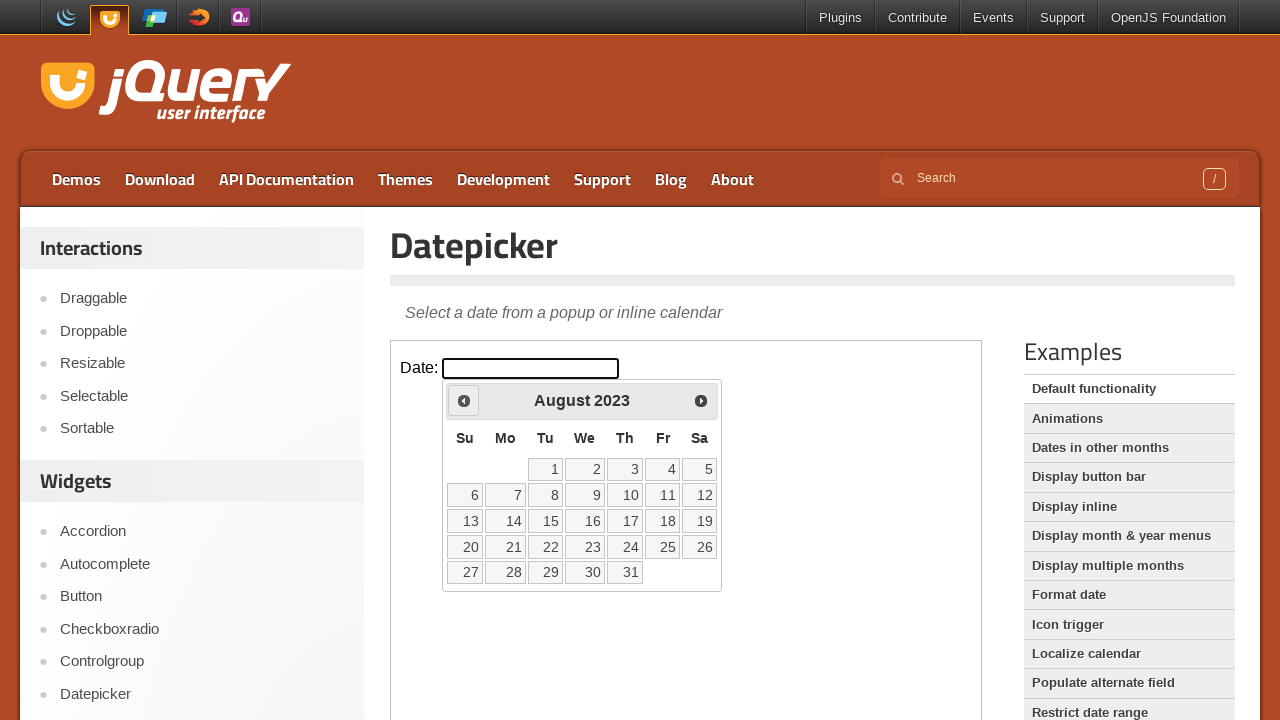

Retrieved current calendar month: August and year: 2023
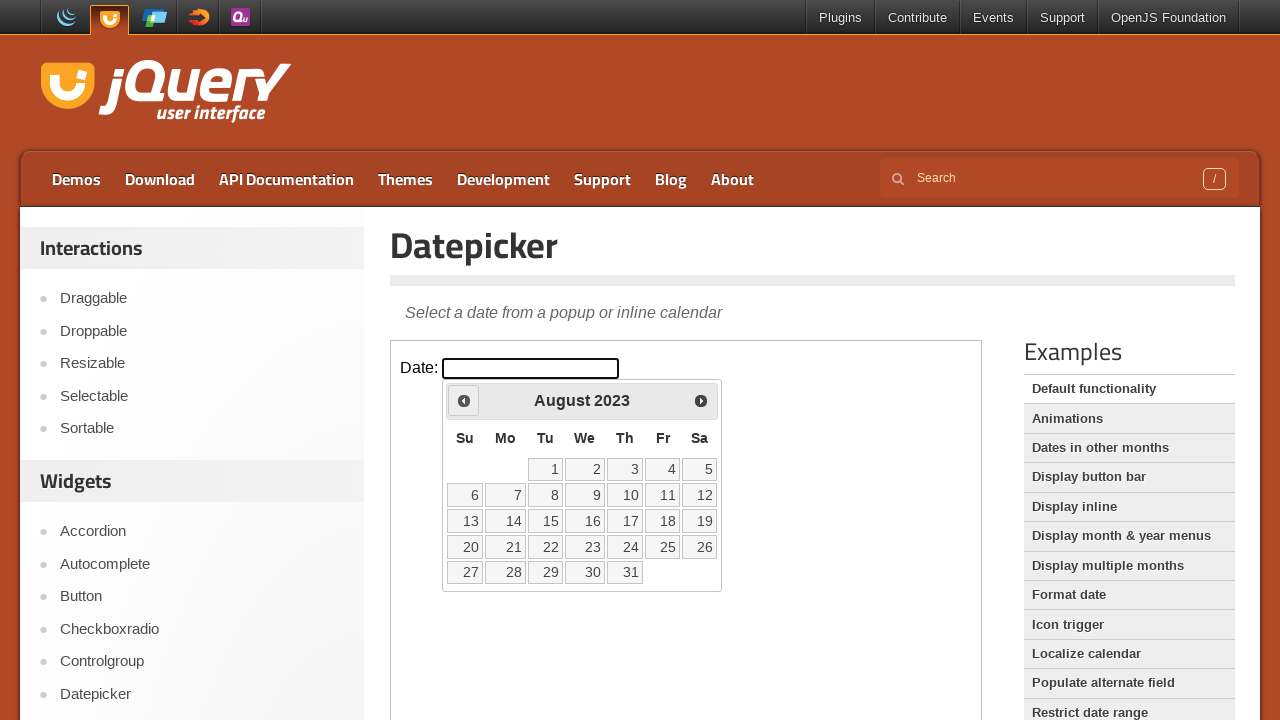

Clicked previous month button to navigate backwards at (464, 400) on iframe >> nth=0 >> internal:control=enter-frame >> xpath=//span[@class='ui-icon 
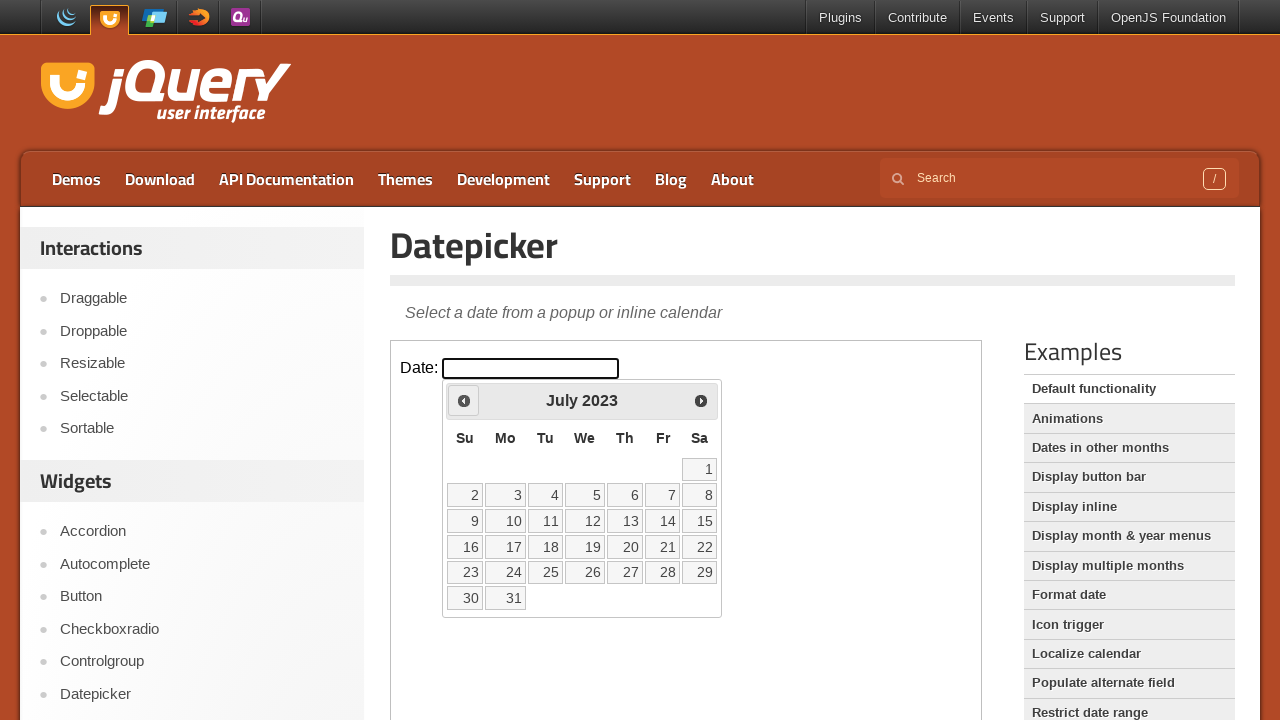

Retrieved current calendar month: July and year: 2023
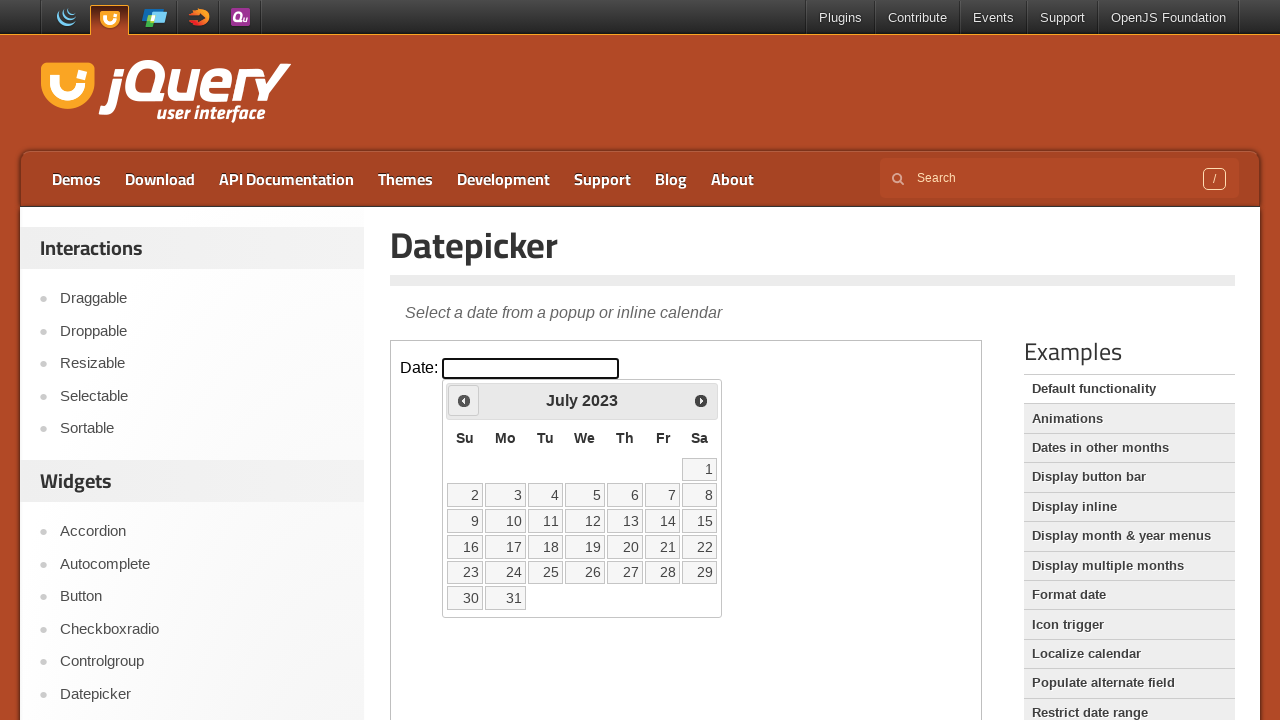

Clicked previous month button to navigate backwards at (464, 400) on iframe >> nth=0 >> internal:control=enter-frame >> xpath=//span[@class='ui-icon 
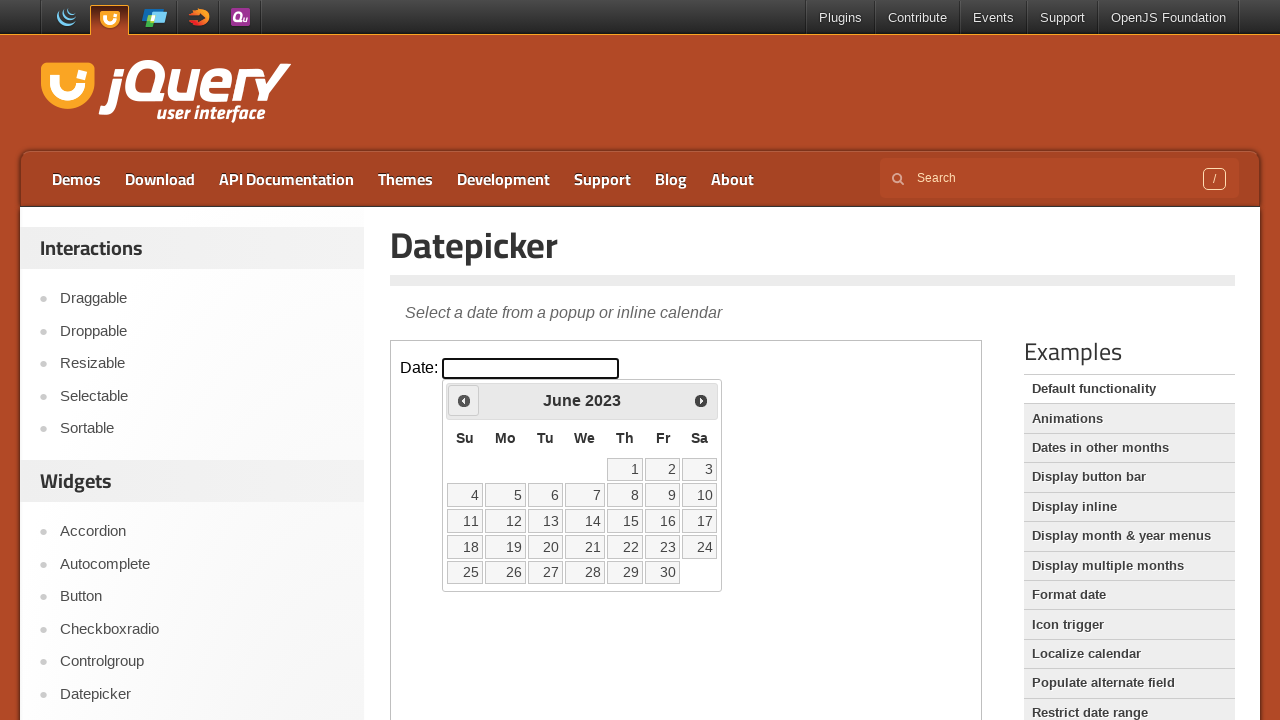

Retrieved current calendar month: June and year: 2023
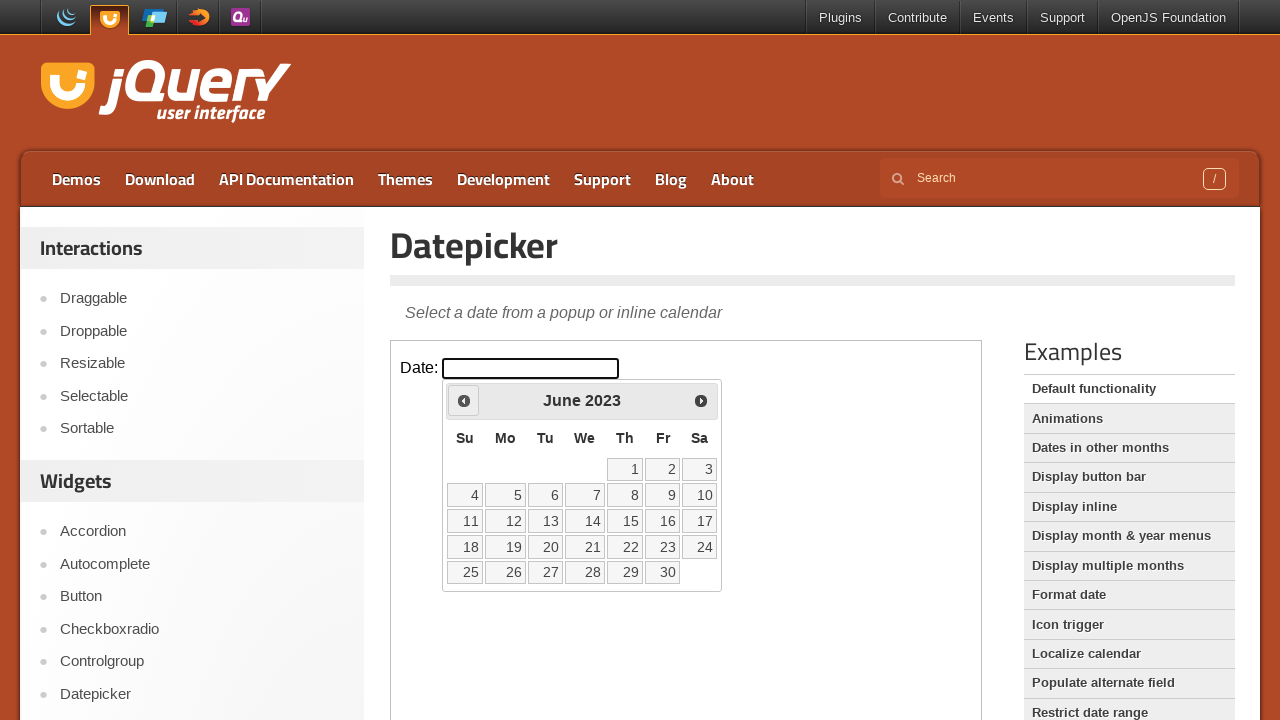

Clicked previous month button to navigate backwards at (464, 400) on iframe >> nth=0 >> internal:control=enter-frame >> xpath=//span[@class='ui-icon 
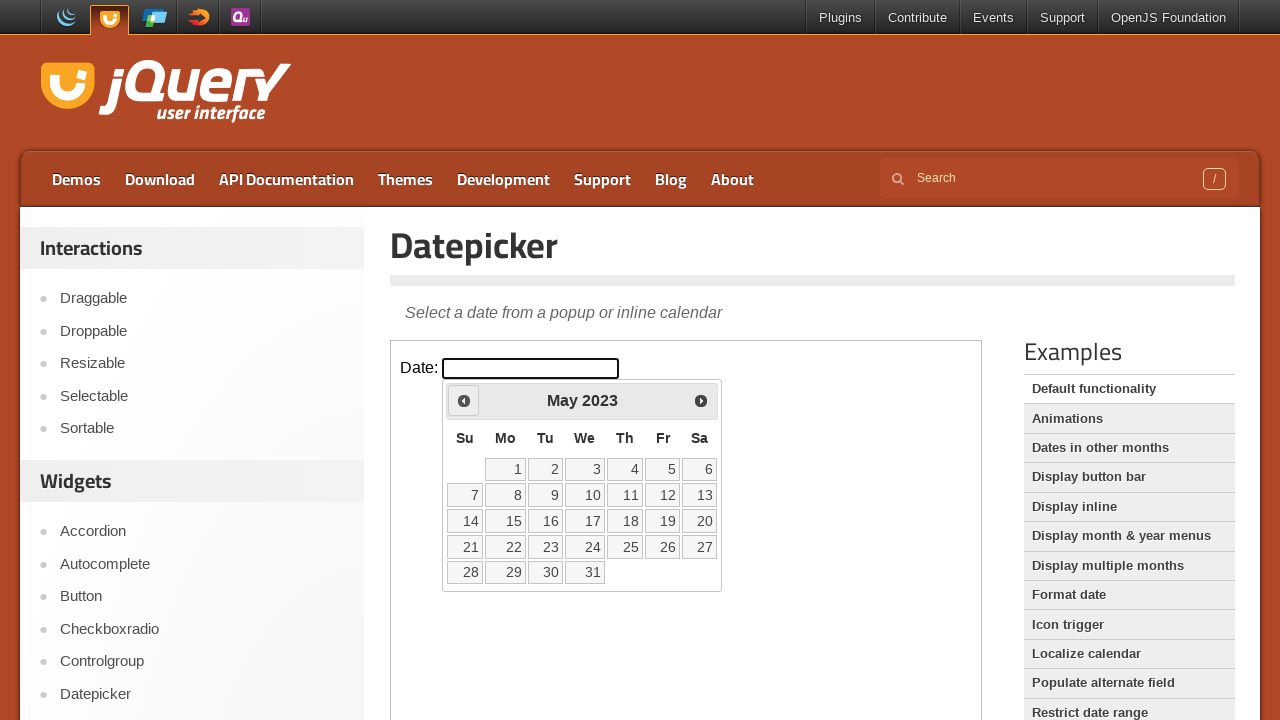

Retrieved current calendar month: May and year: 2023
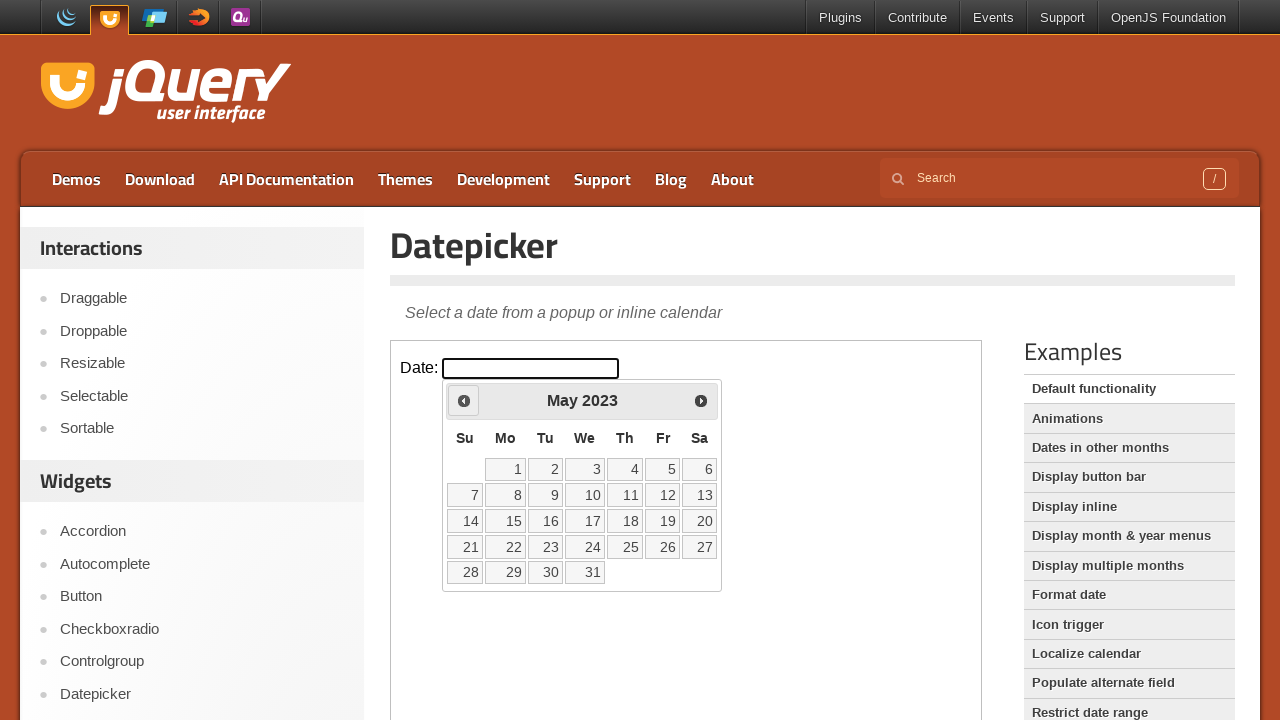

Clicked previous month button to navigate backwards at (464, 400) on iframe >> nth=0 >> internal:control=enter-frame >> xpath=//span[@class='ui-icon 
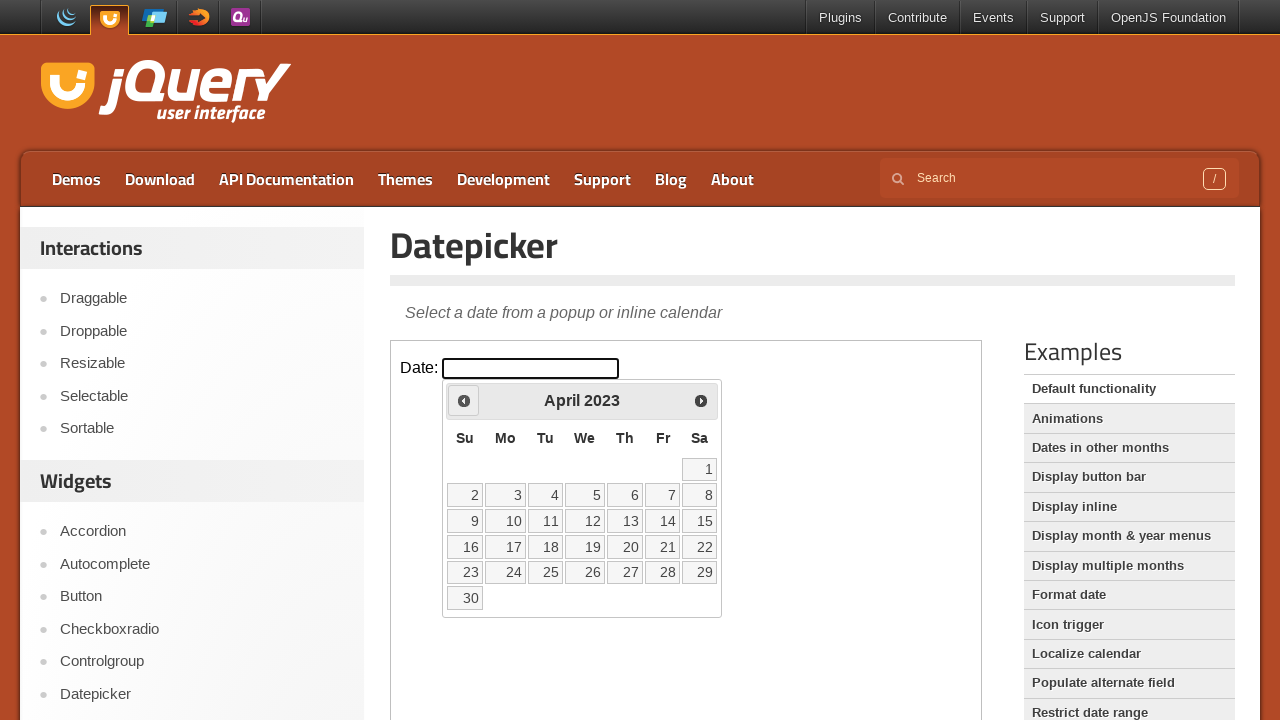

Retrieved current calendar month: April and year: 2023
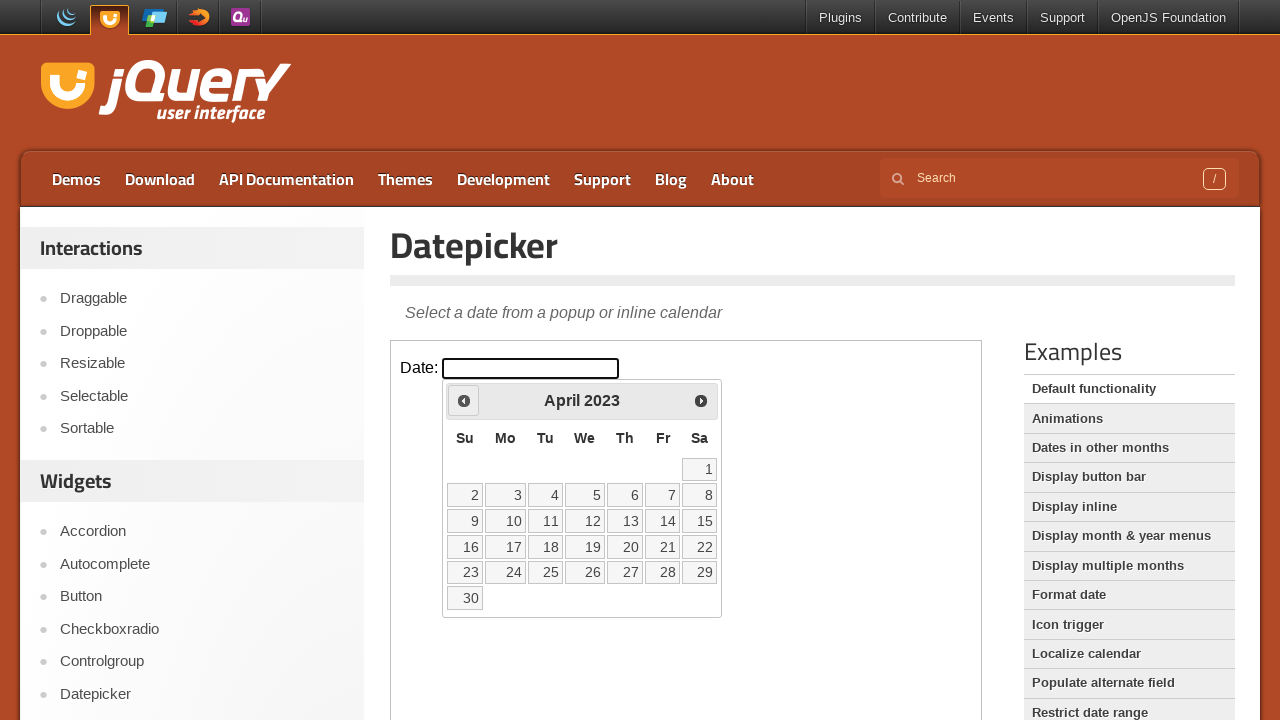

Reached target month April 2023
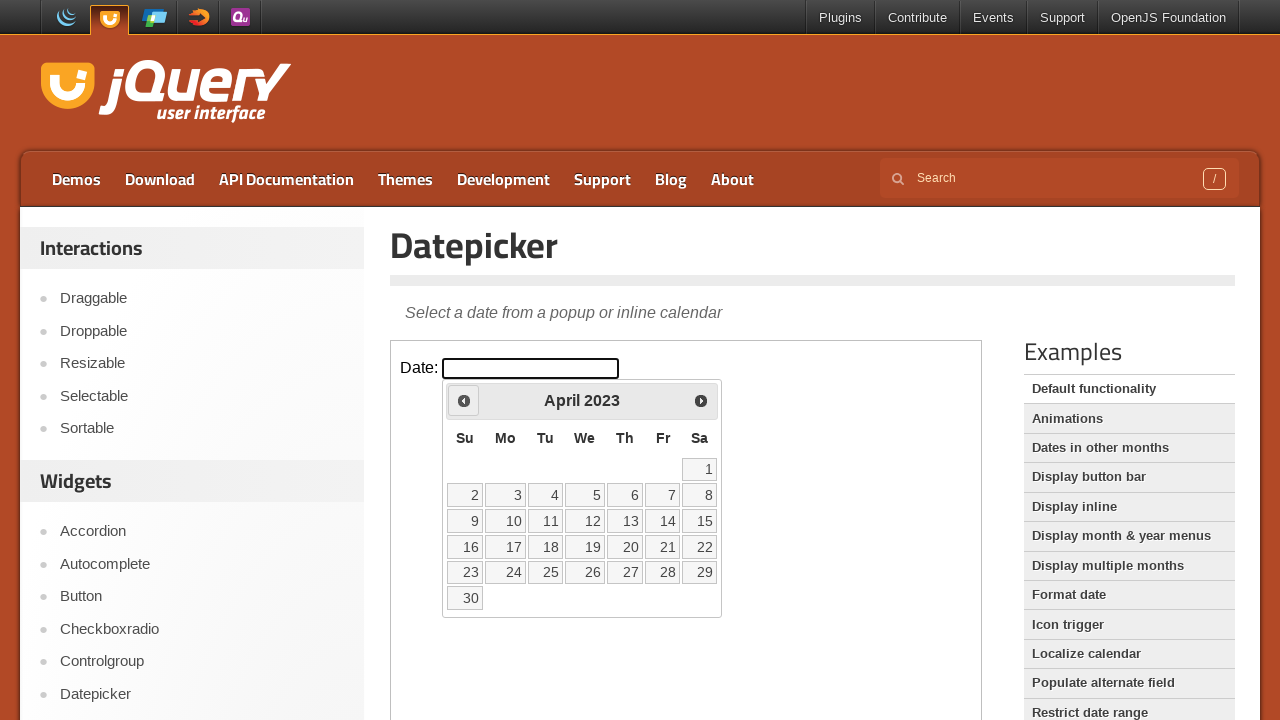

Located calendar date cells, found 42 total cells
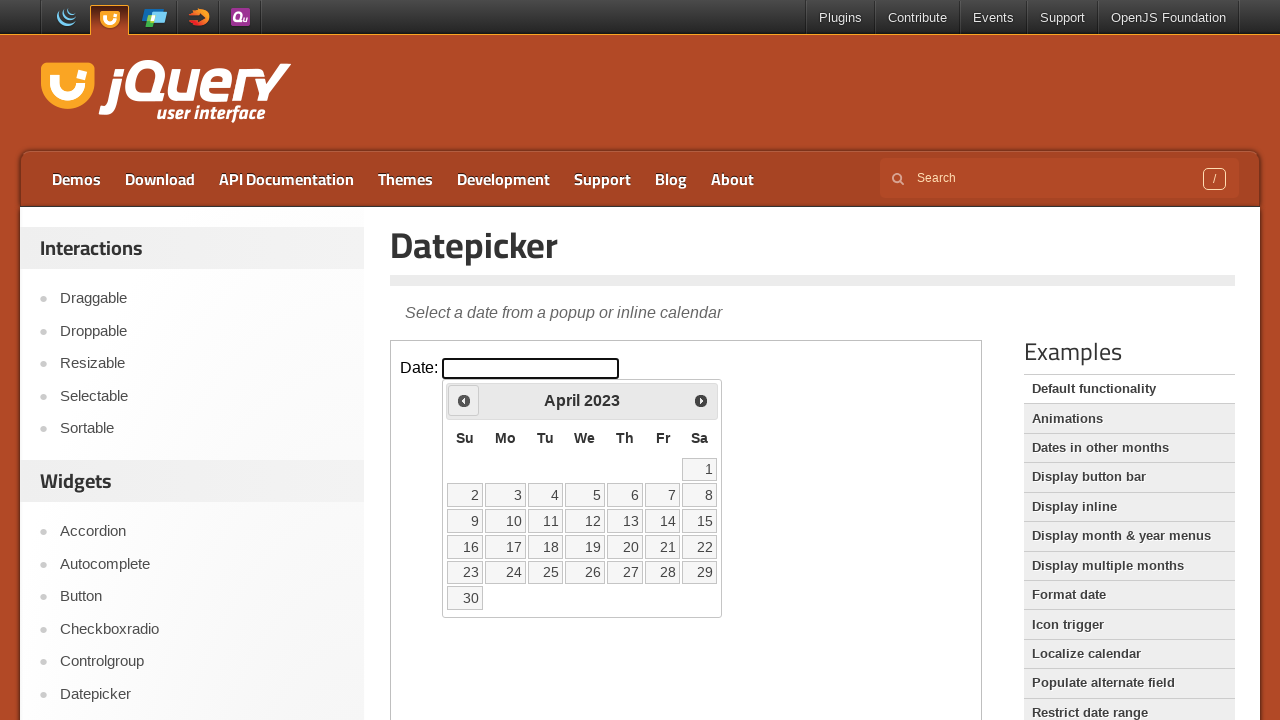

Selected day 20 from the April 2023 calendar at (625, 547) on iframe >> nth=0 >> internal:control=enter-frame >> xpath=//table[@class='ui-date
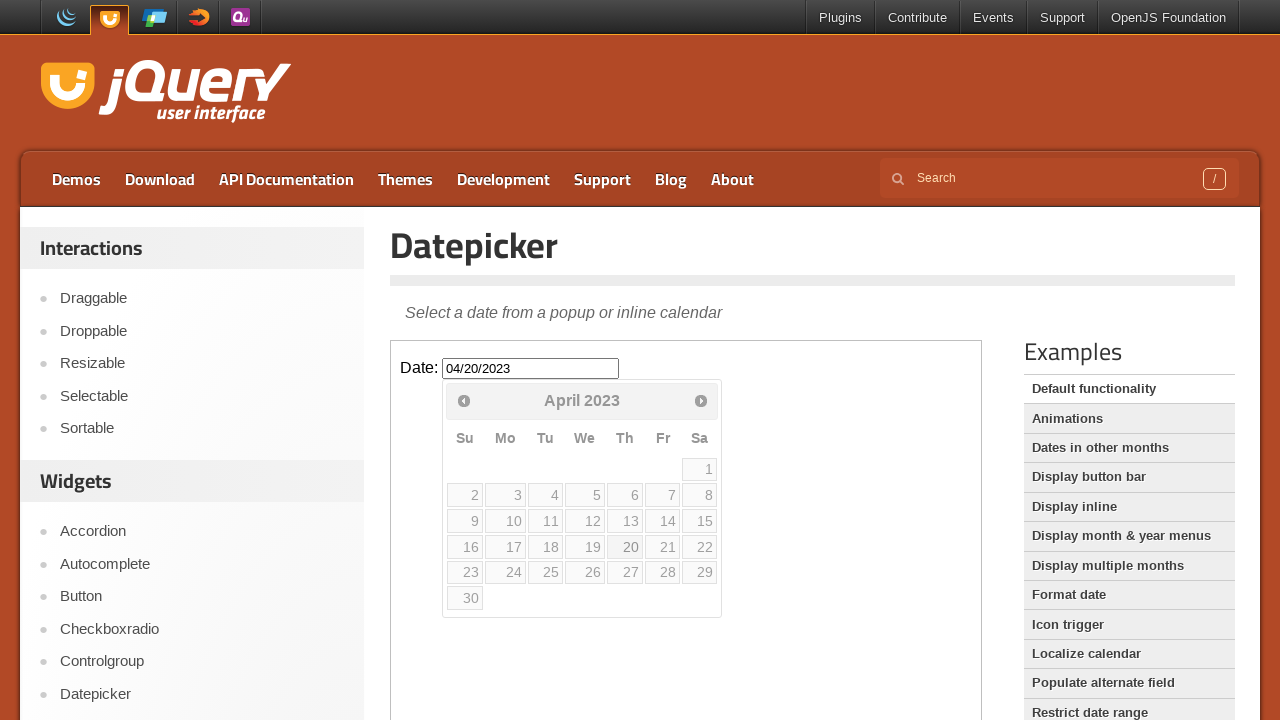

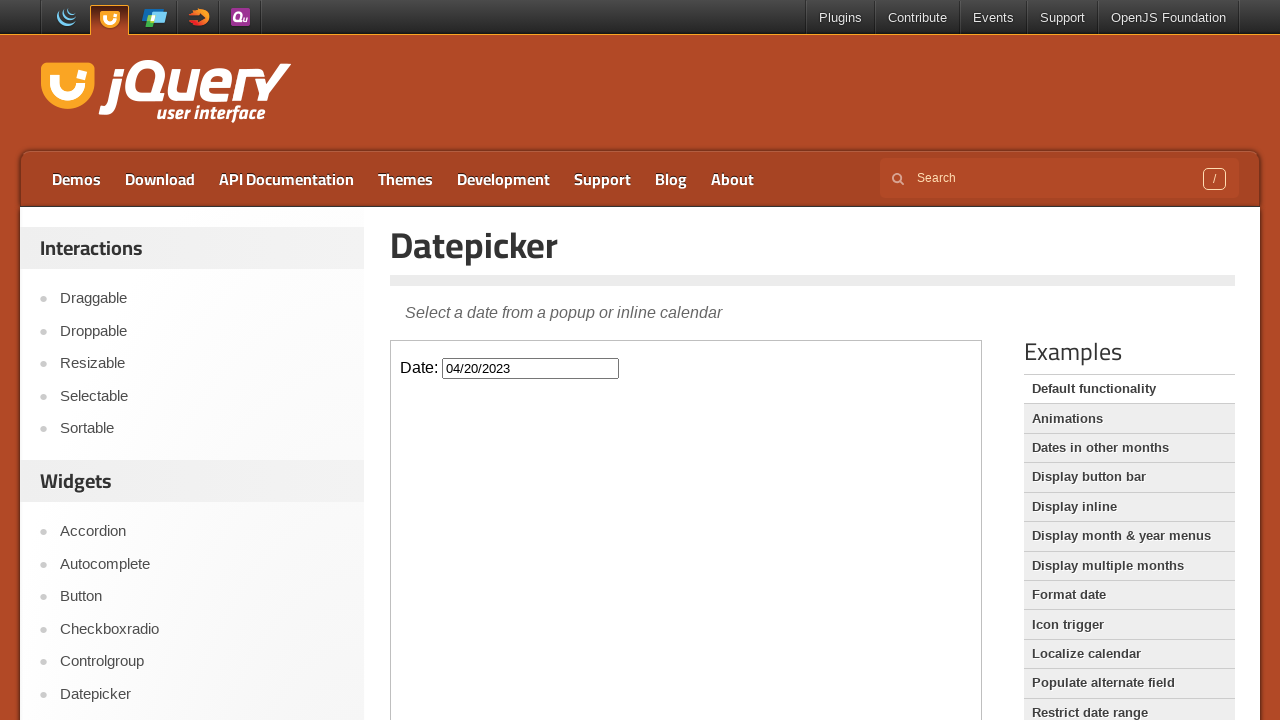